Scrolls down the Artbreeder gallery page multiple times to load more content dynamically

Starting URL: https://www.artbreeder.com/browse?sort=trending&modelName=portraits_sg2

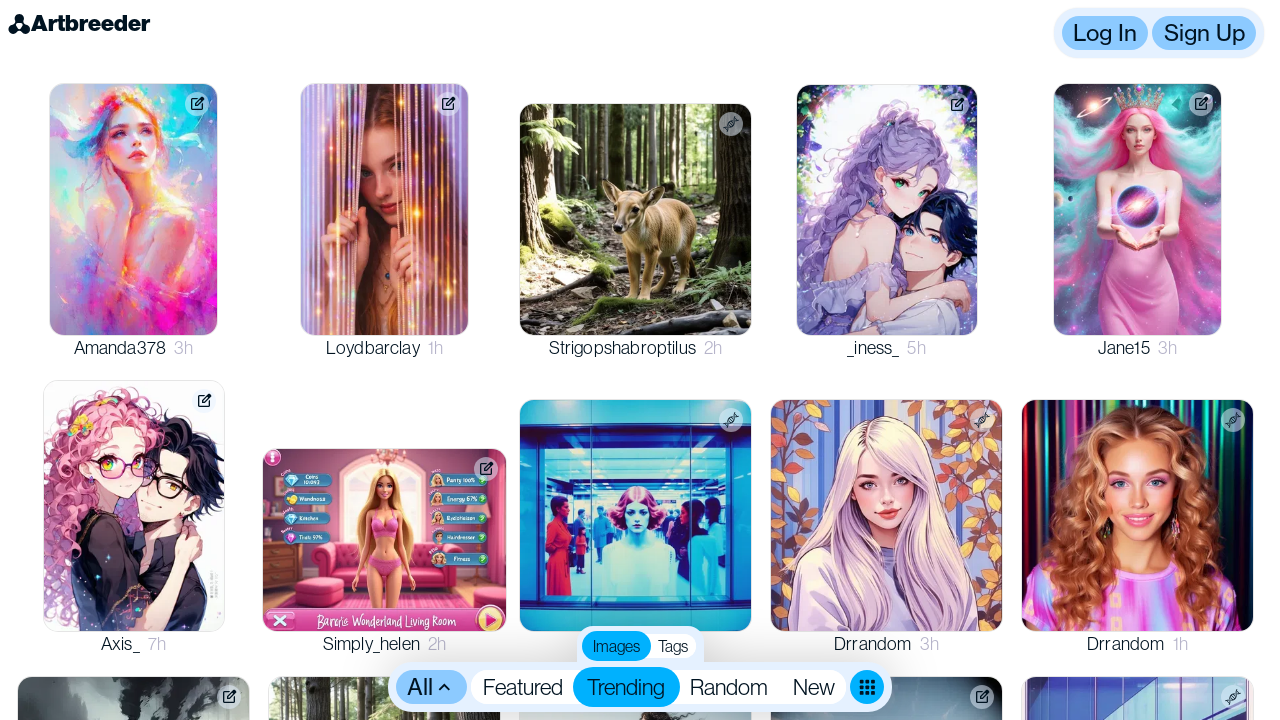

Retrieved initial scroll height of page
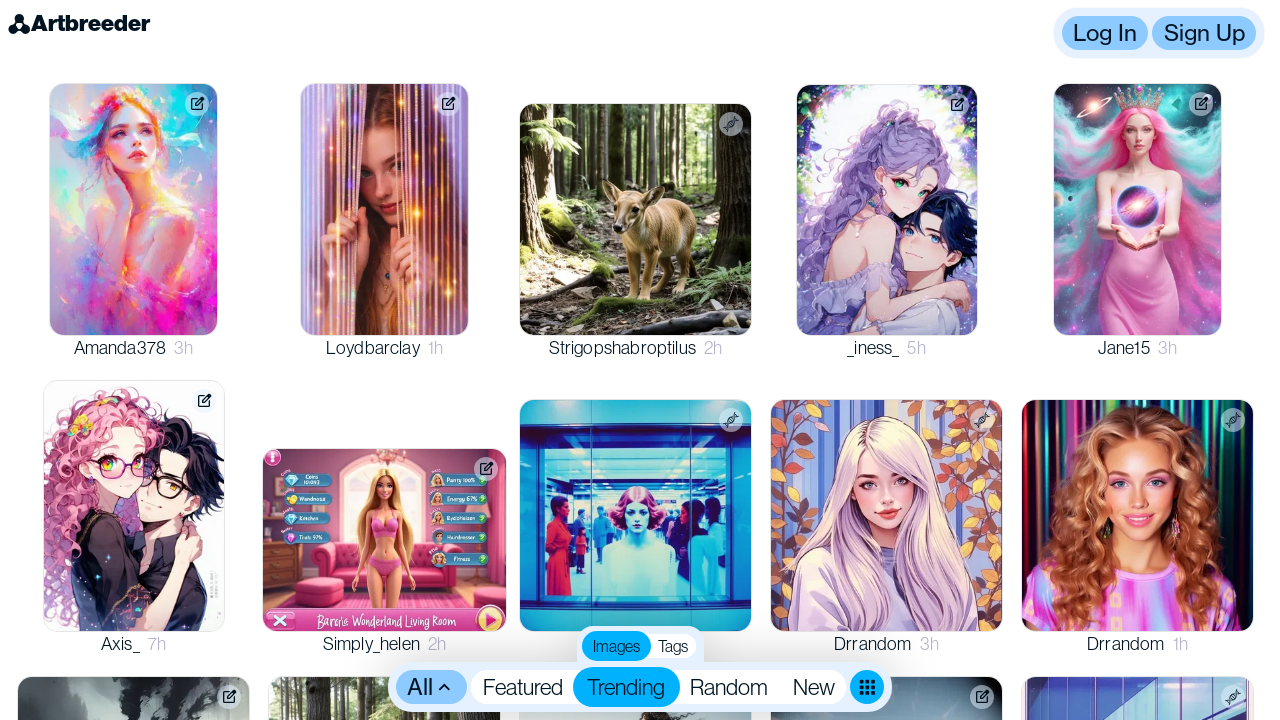

Scrolled down to bottom of page (iteration 1)
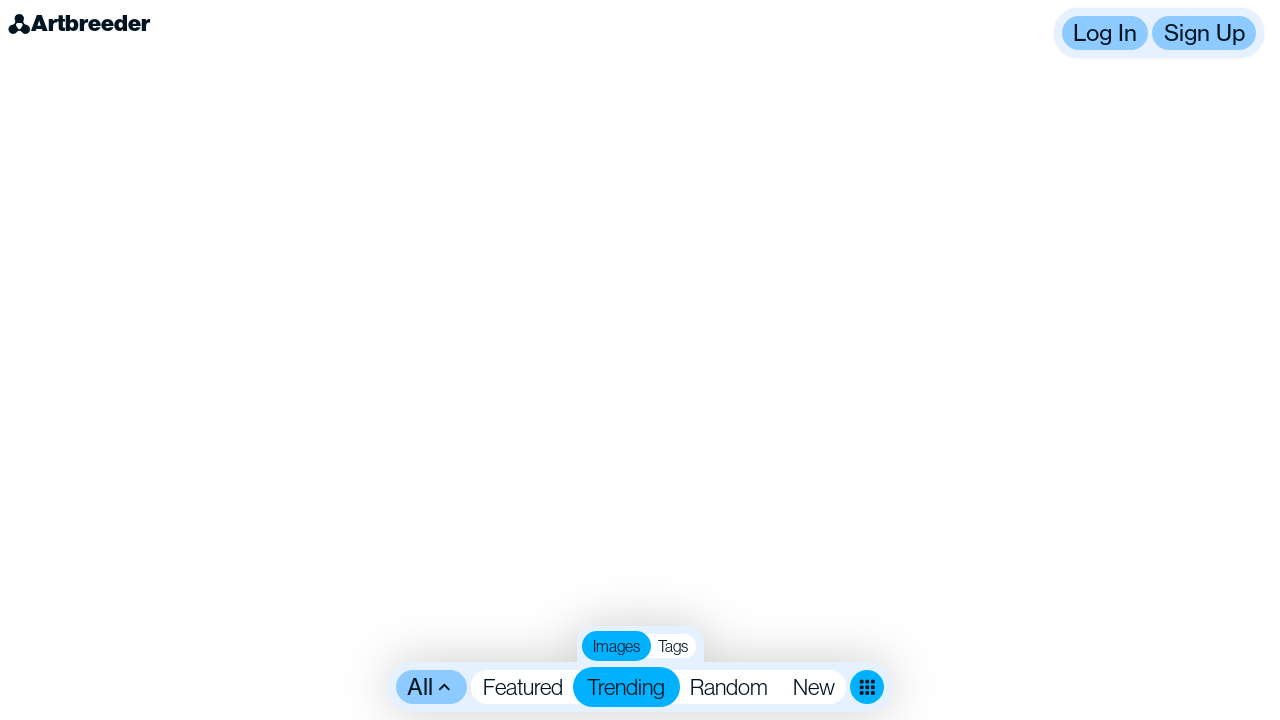

Waited 1 second for content to load dynamically (iteration 1)
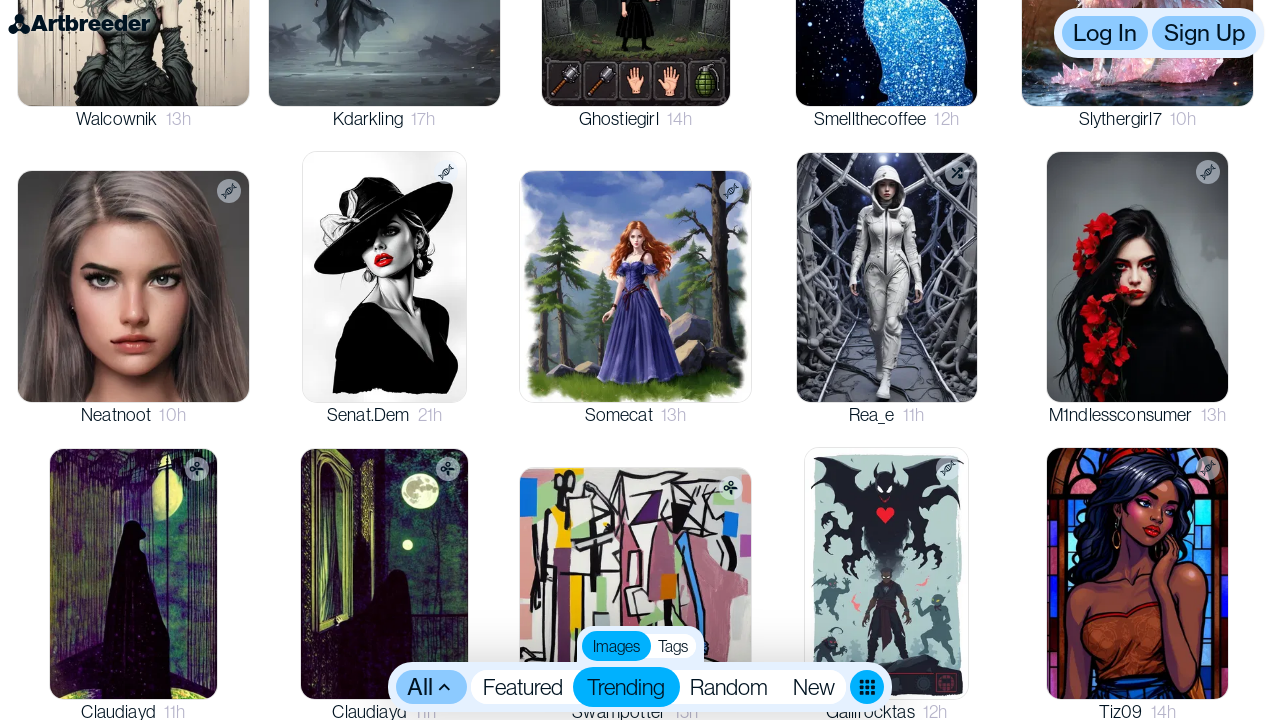

Evaluated new scroll height to check for more content (iteration 1)
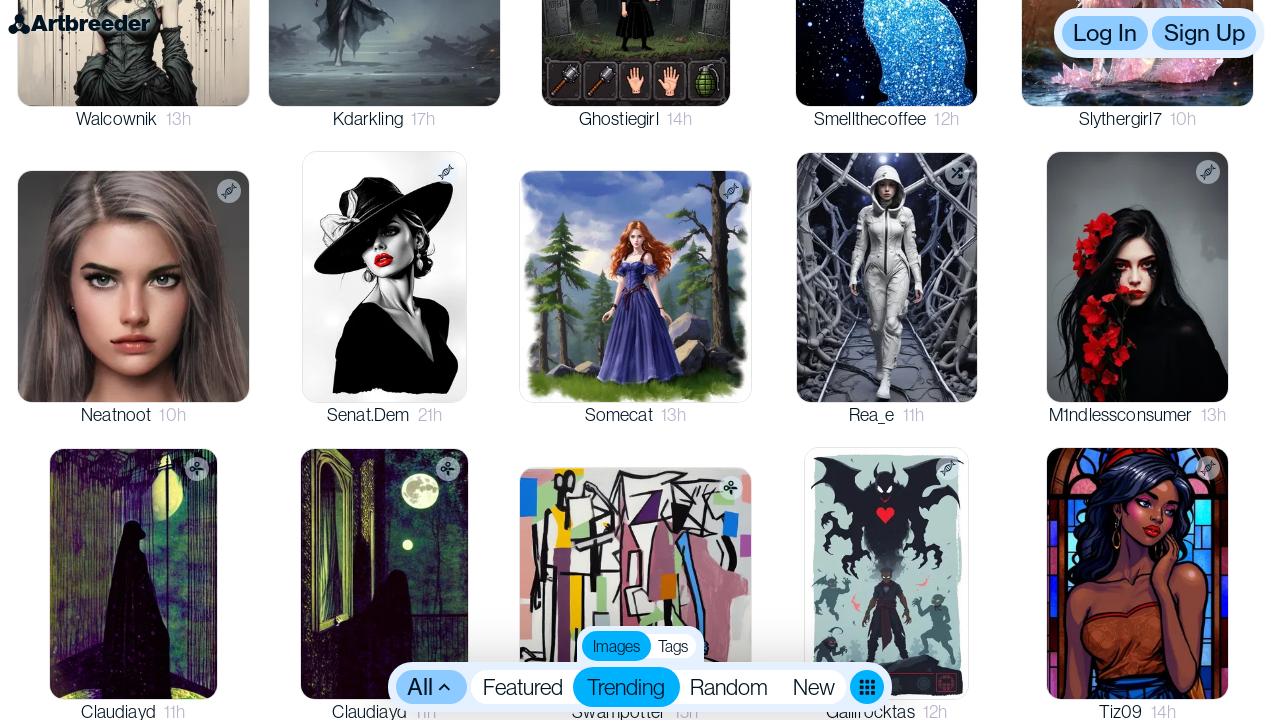

Scrolled down to bottom of page (iteration 2)
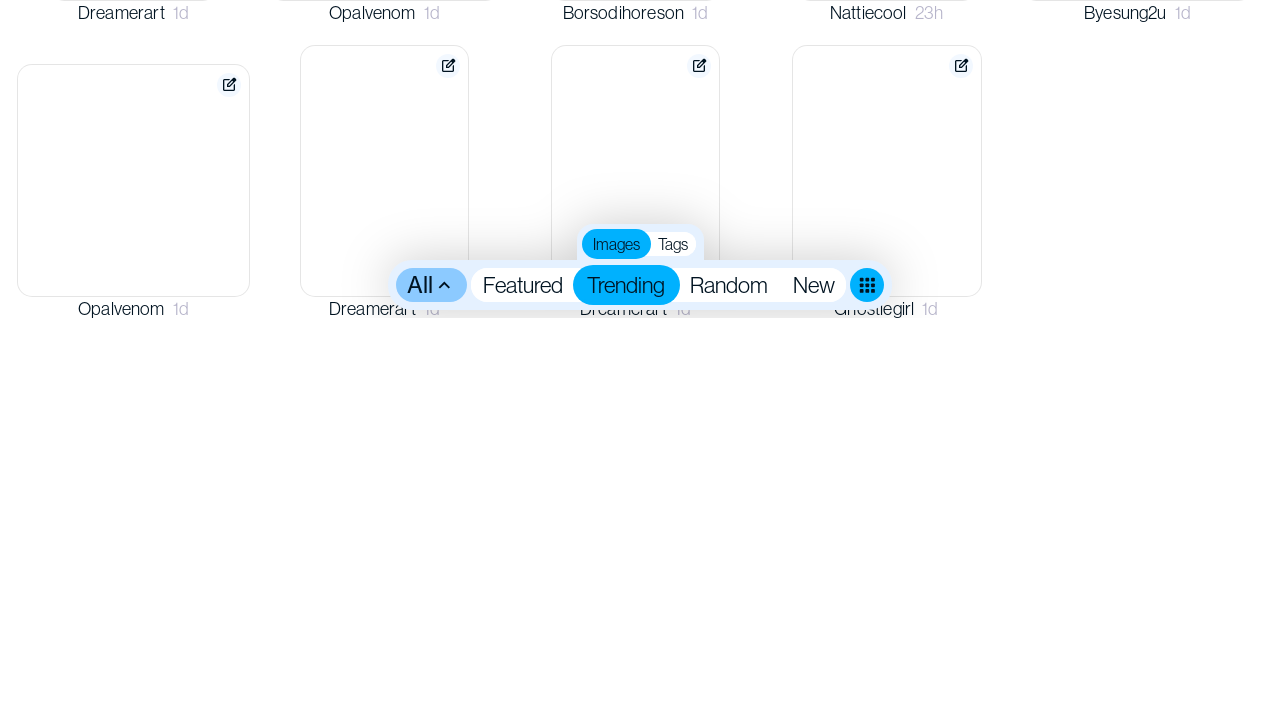

Waited 1 second for content to load dynamically (iteration 2)
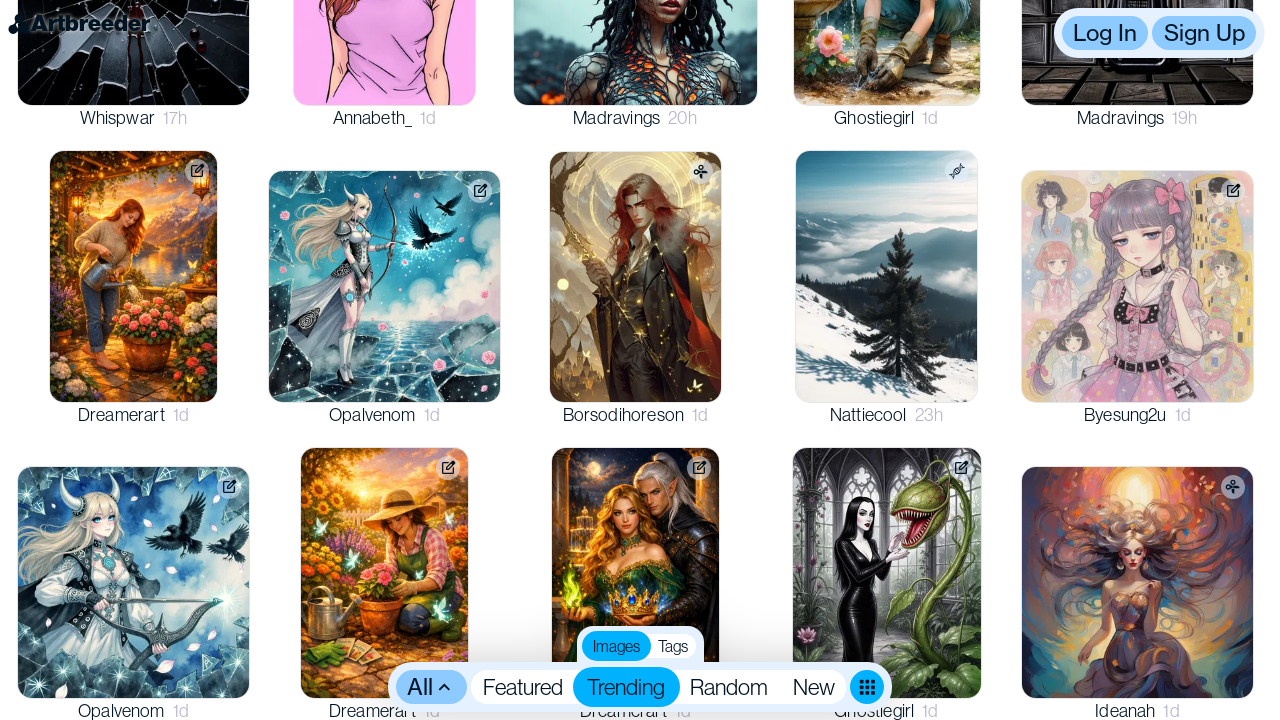

Evaluated new scroll height to check for more content (iteration 2)
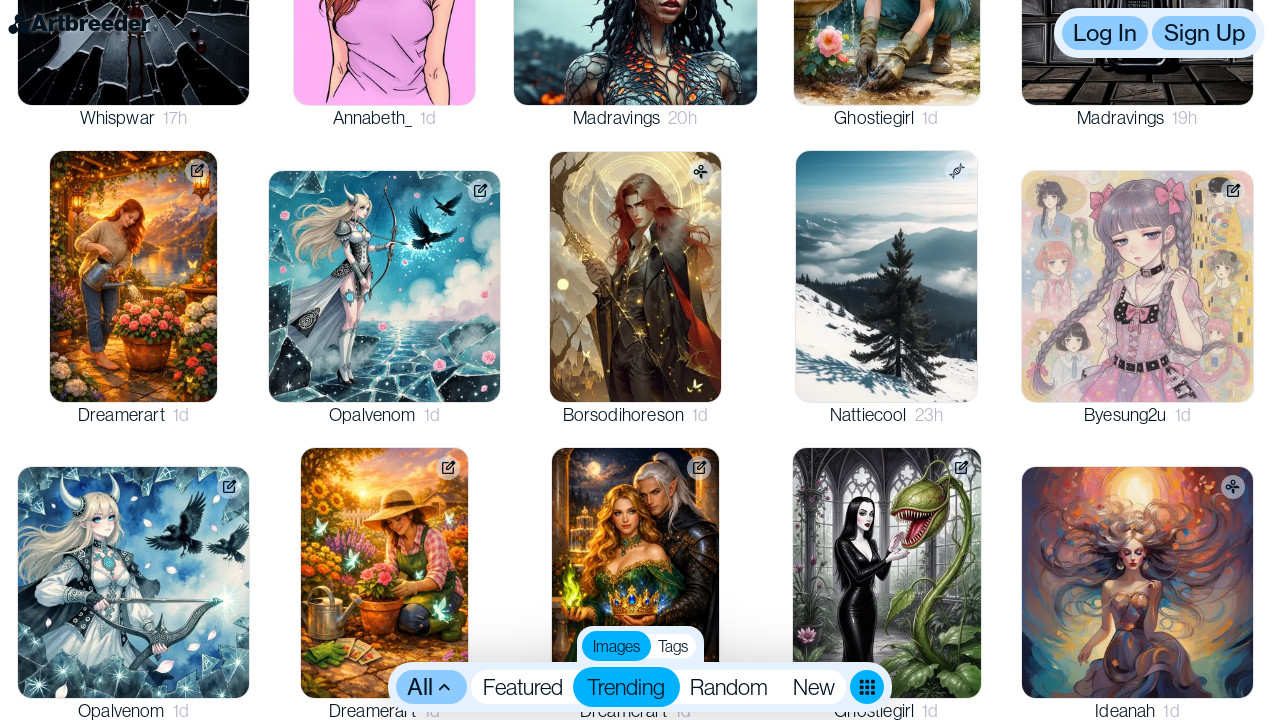

Scrolled down to bottom of page (iteration 3)
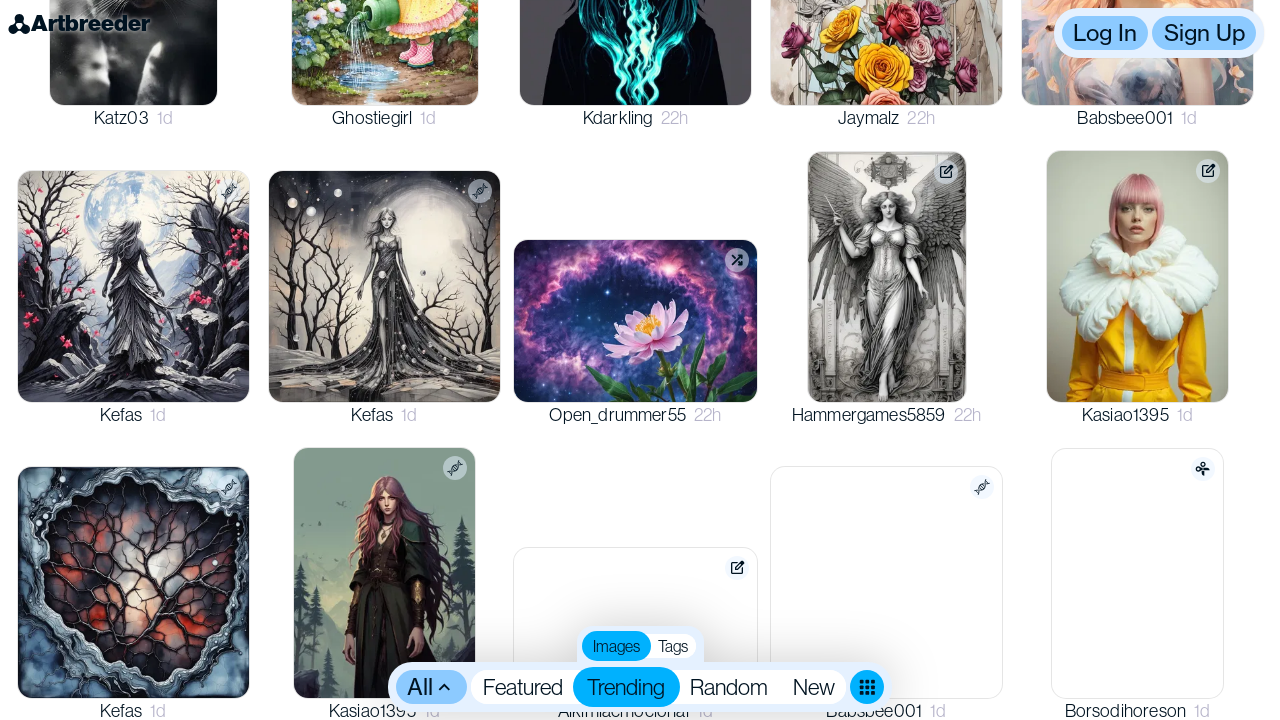

Waited 1 second for content to load dynamically (iteration 3)
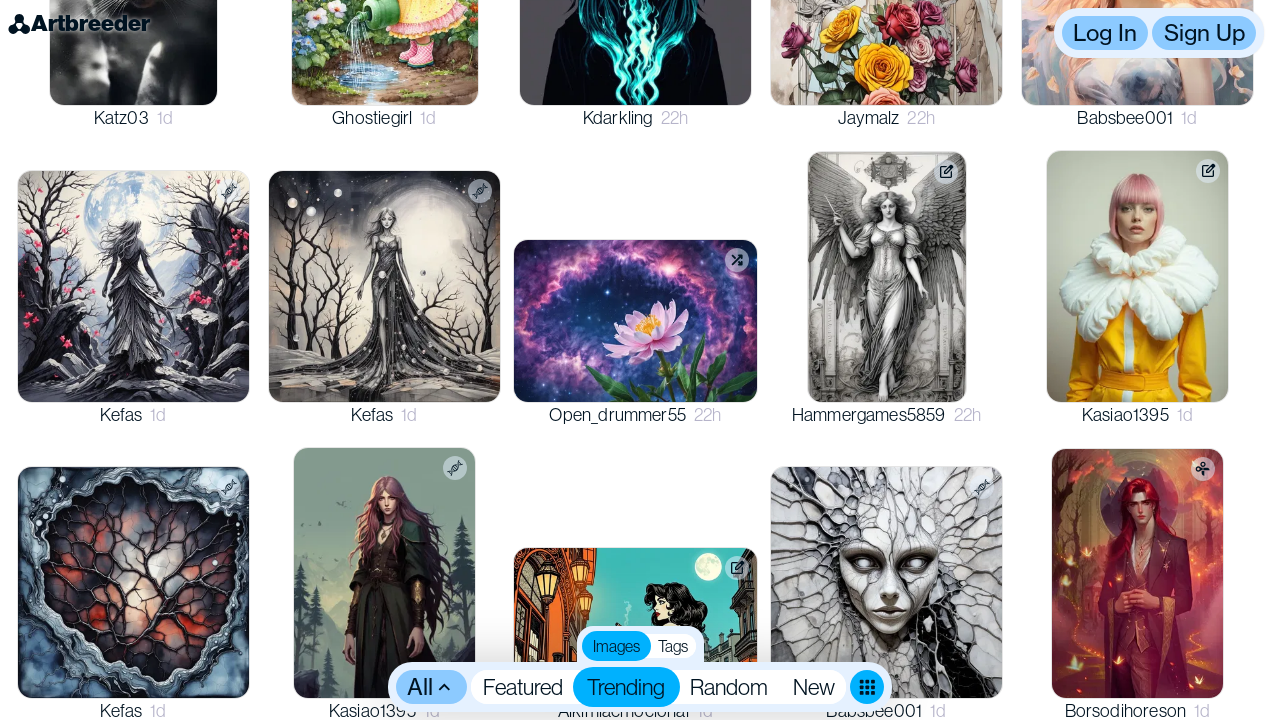

Evaluated new scroll height to check for more content (iteration 3)
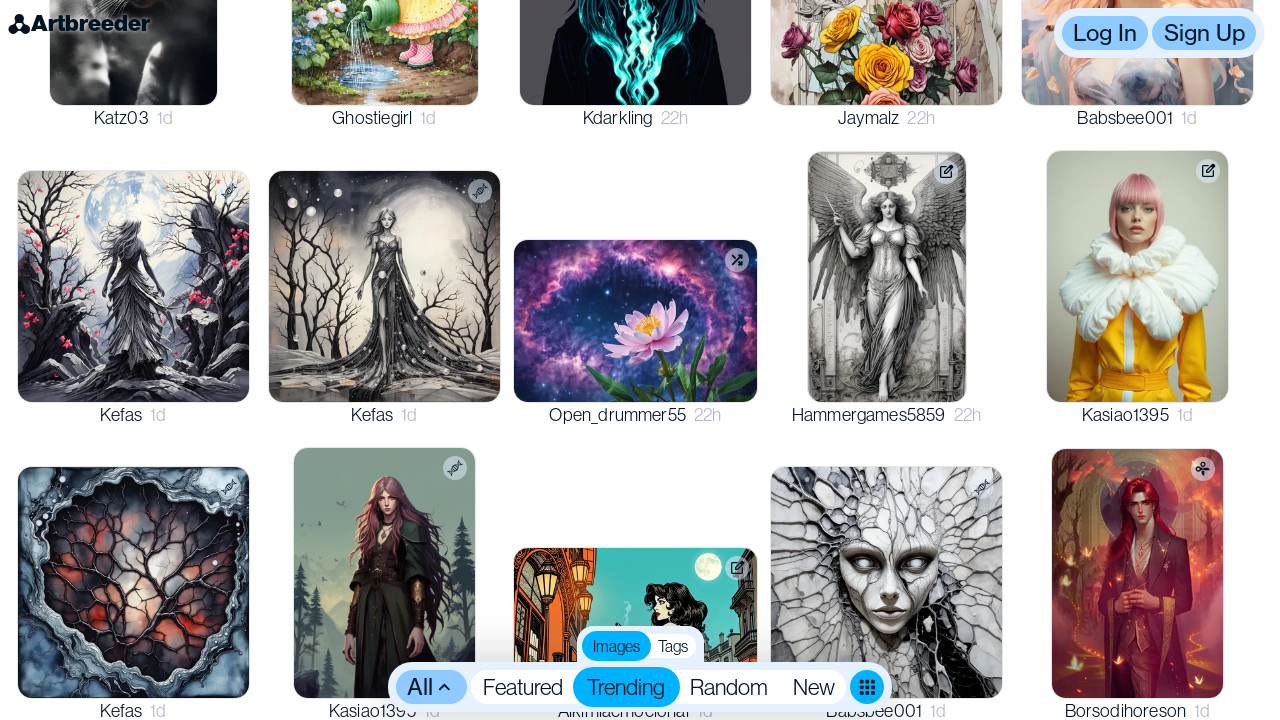

Scrolled down to bottom of page (iteration 4)
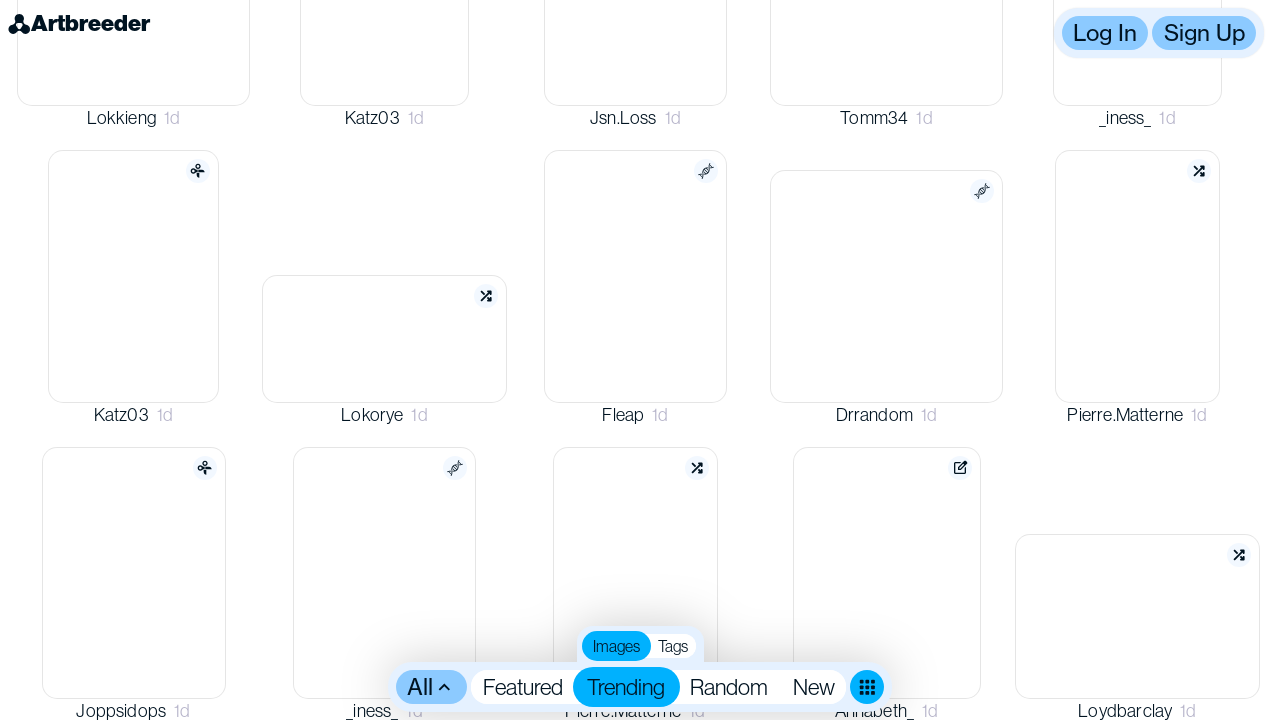

Waited 1 second for content to load dynamically (iteration 4)
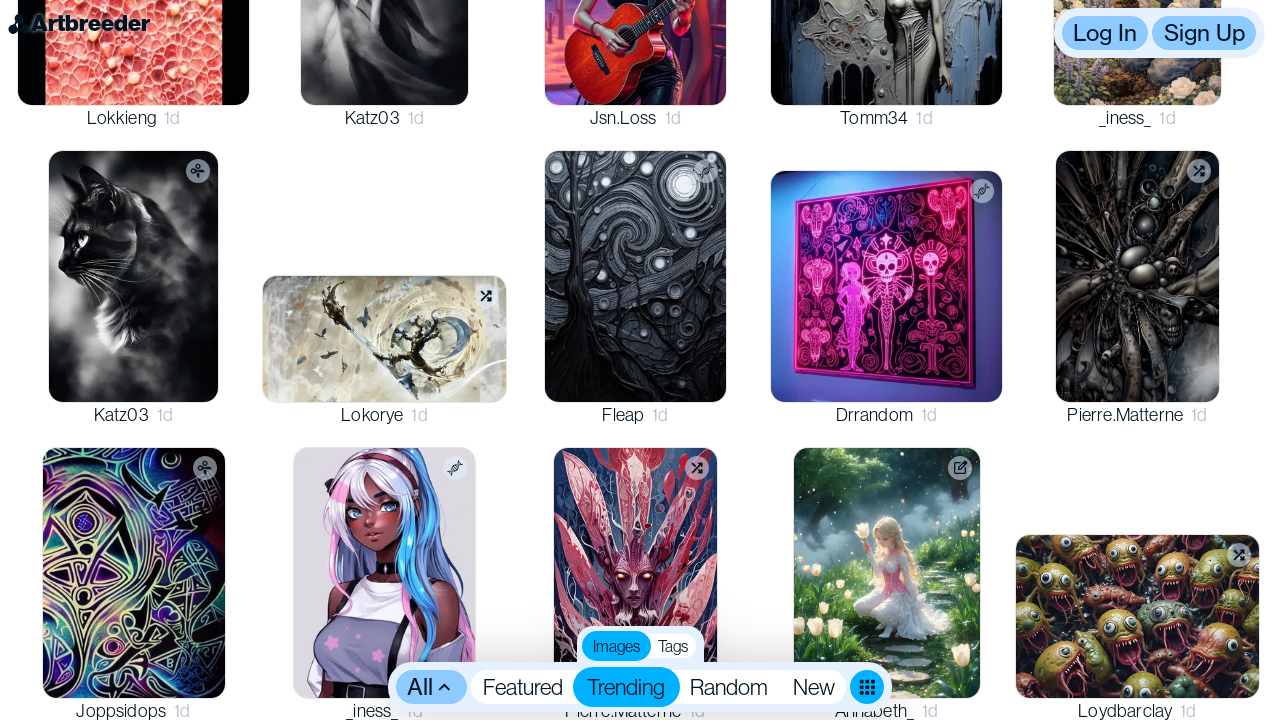

Evaluated new scroll height to check for more content (iteration 4)
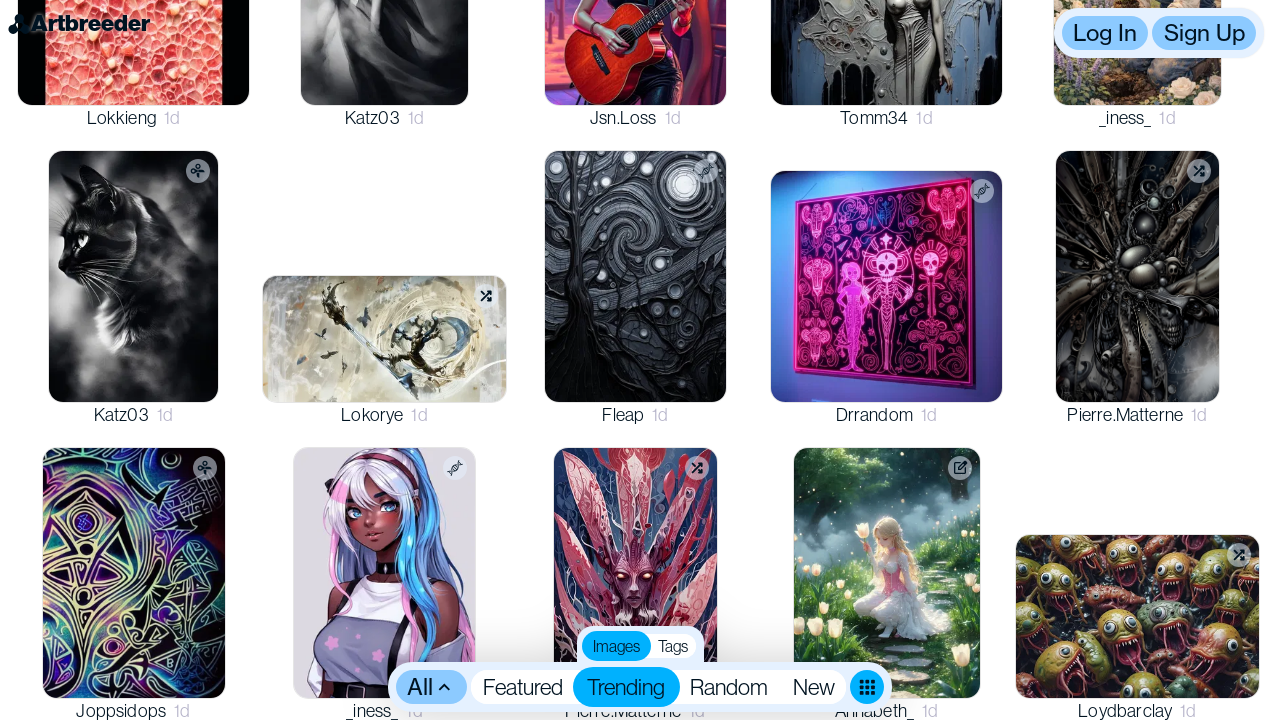

Scrolled down to bottom of page (iteration 5)
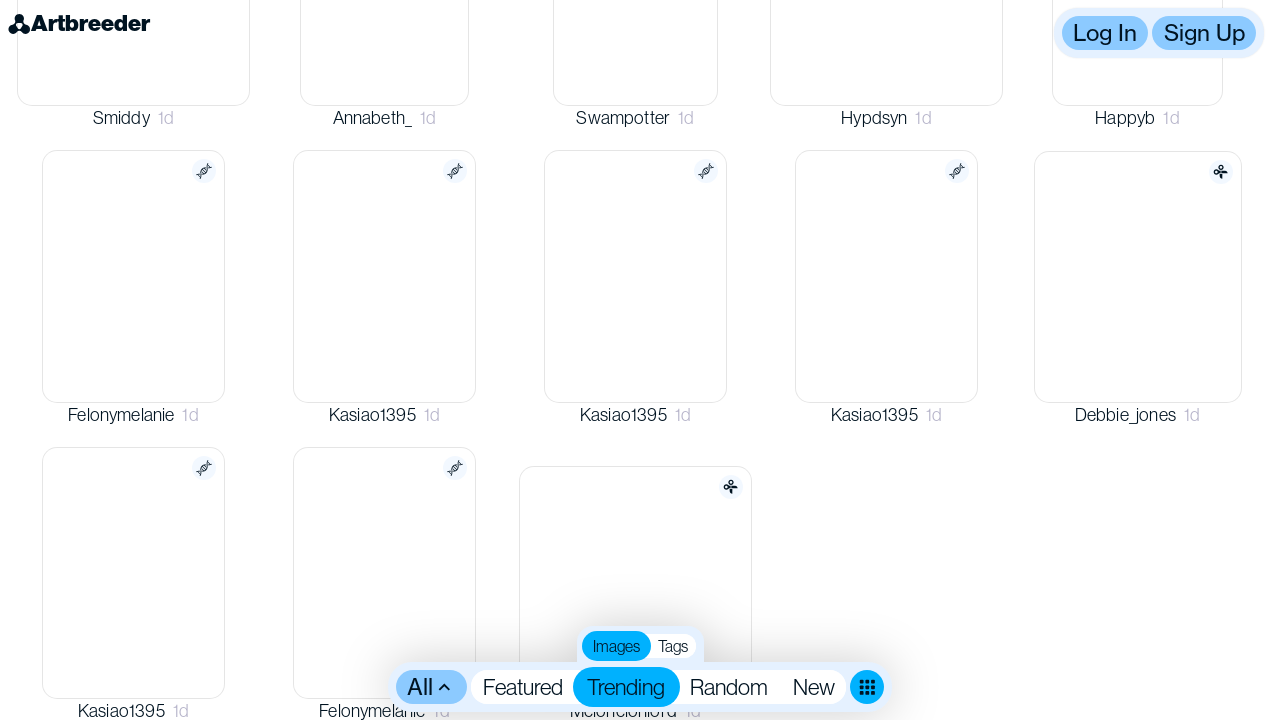

Waited 1 second for content to load dynamically (iteration 5)
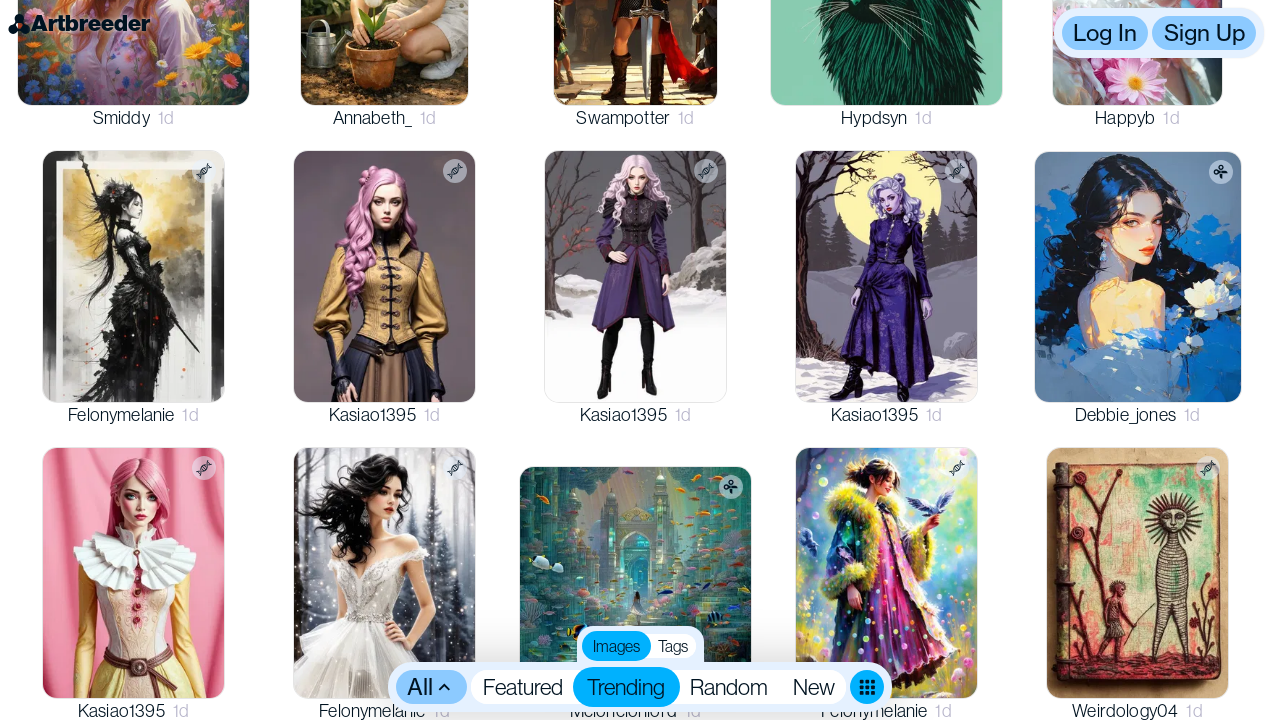

Evaluated new scroll height to check for more content (iteration 5)
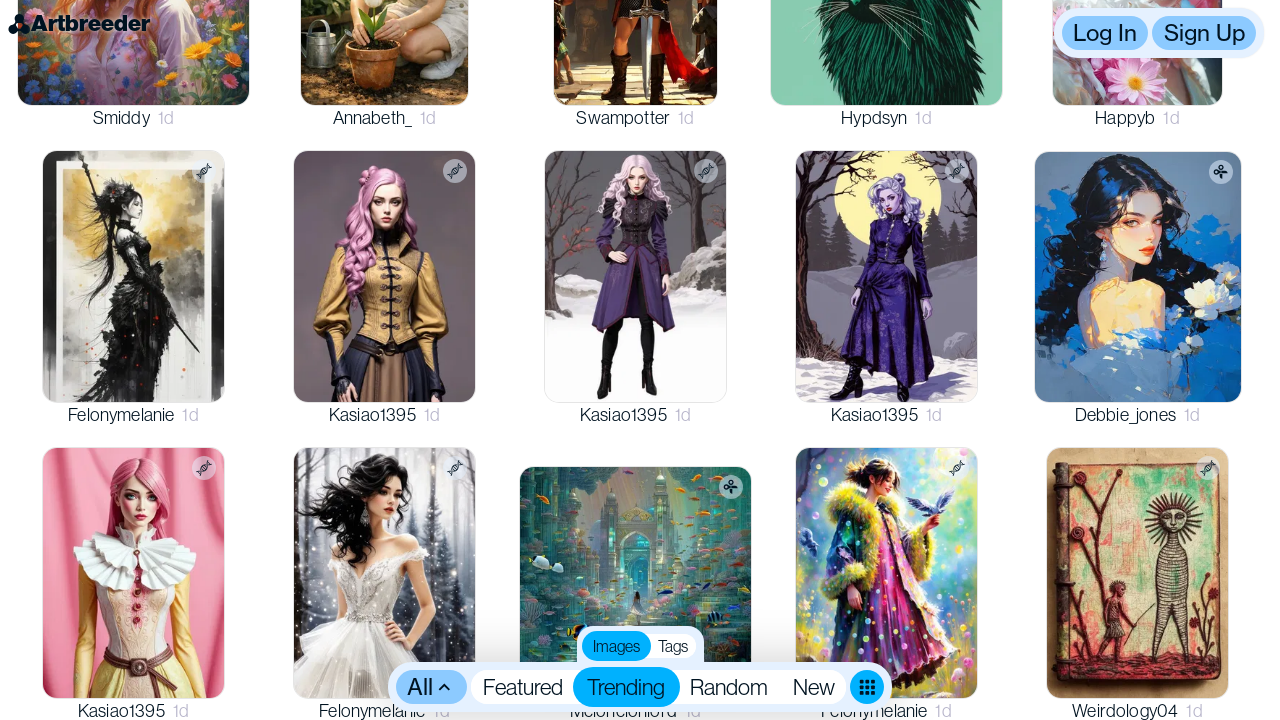

Scrolled down to bottom of page (iteration 6)
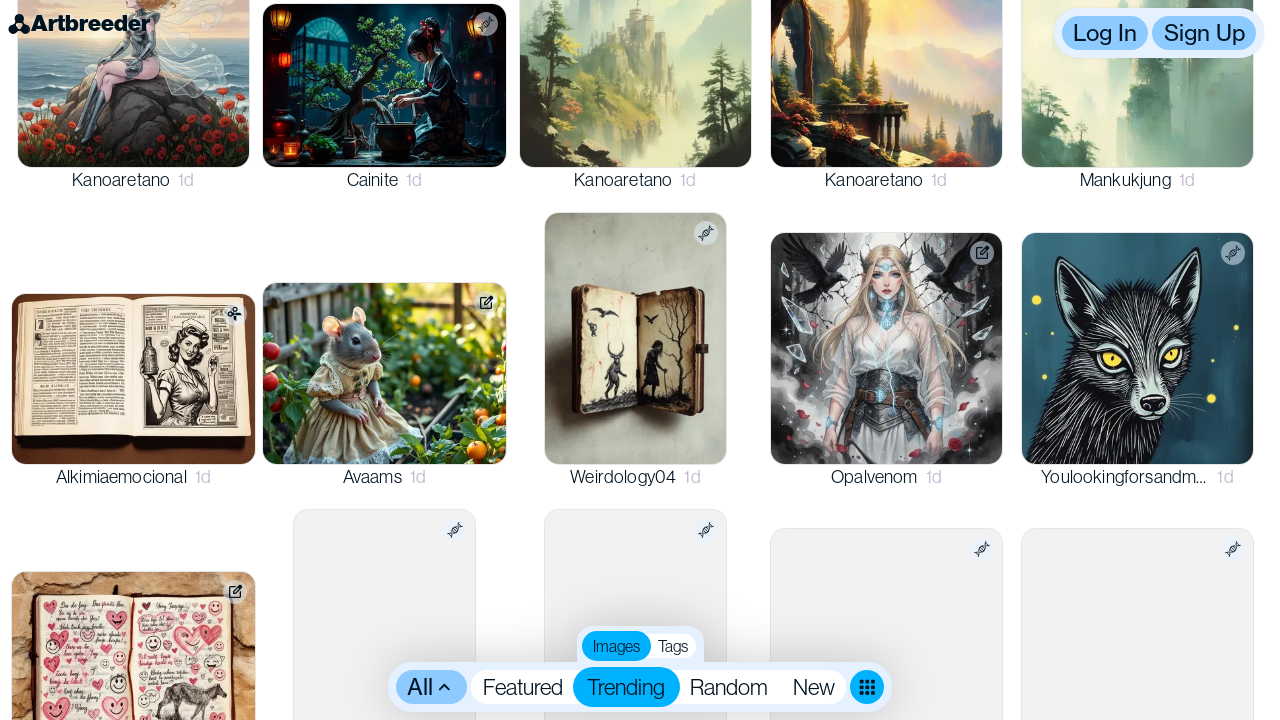

Waited 1 second for content to load dynamically (iteration 6)
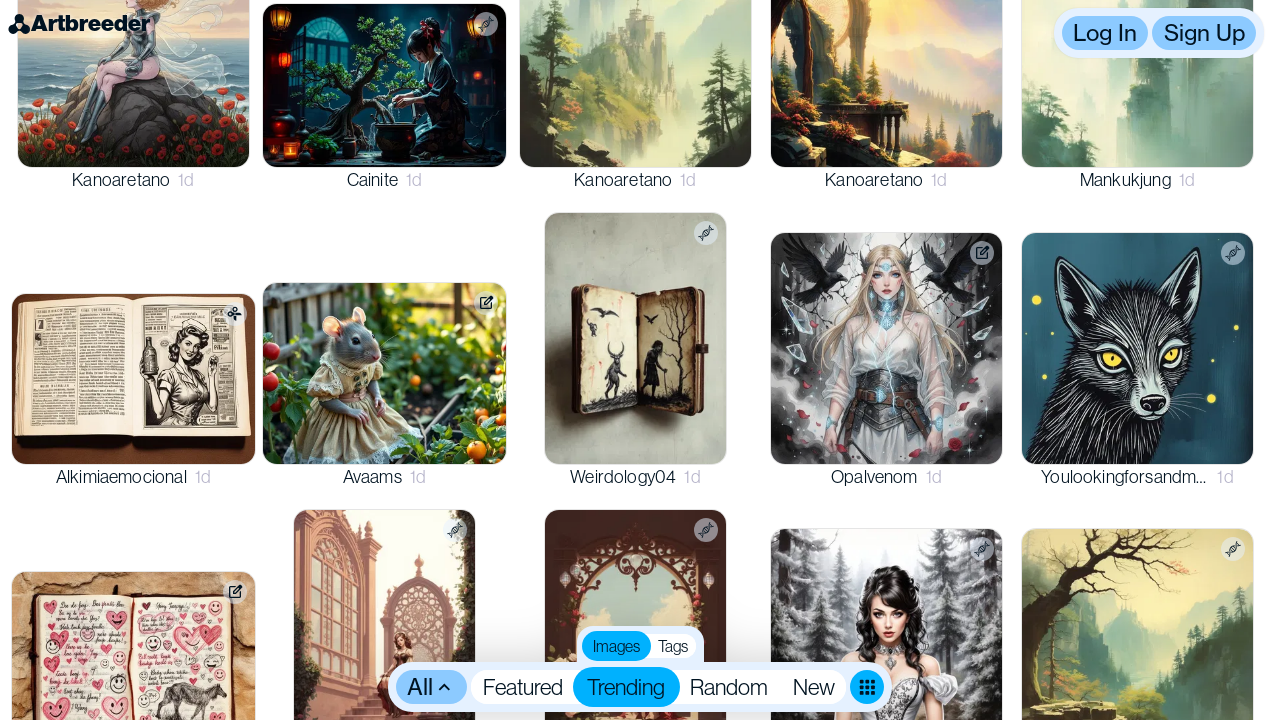

Evaluated new scroll height to check for more content (iteration 6)
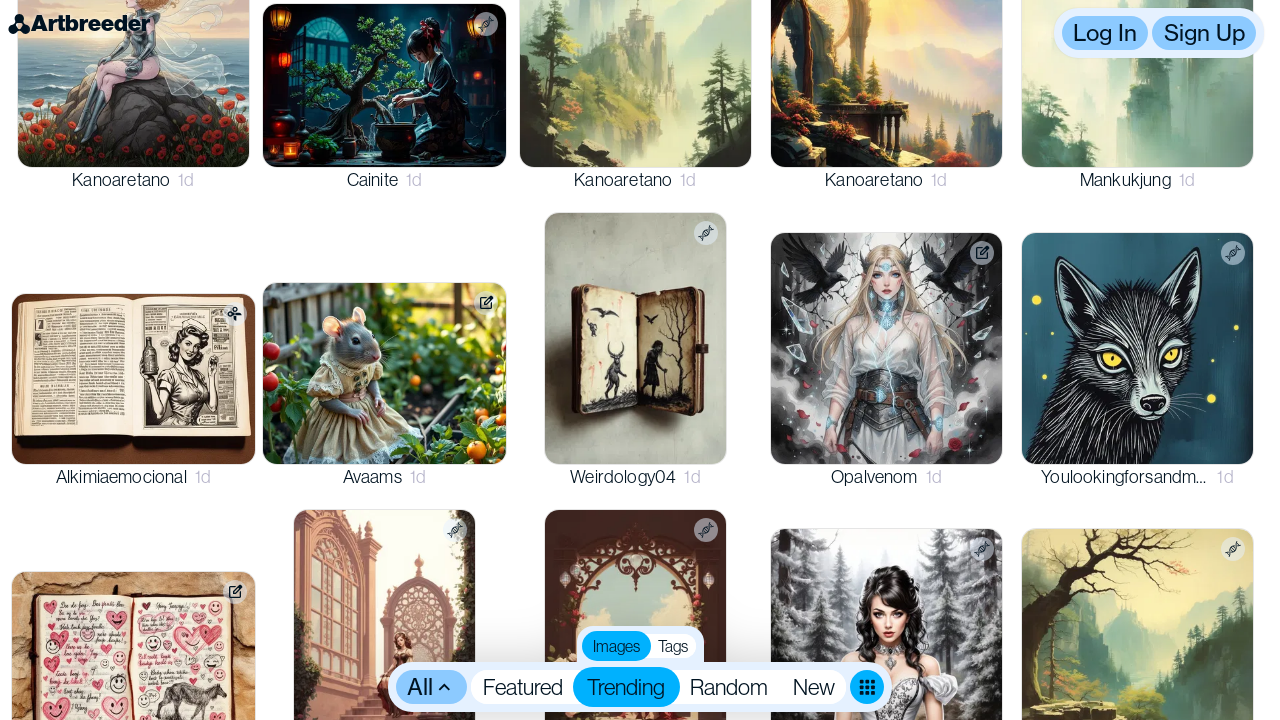

Scrolled down to bottom of page (iteration 7)
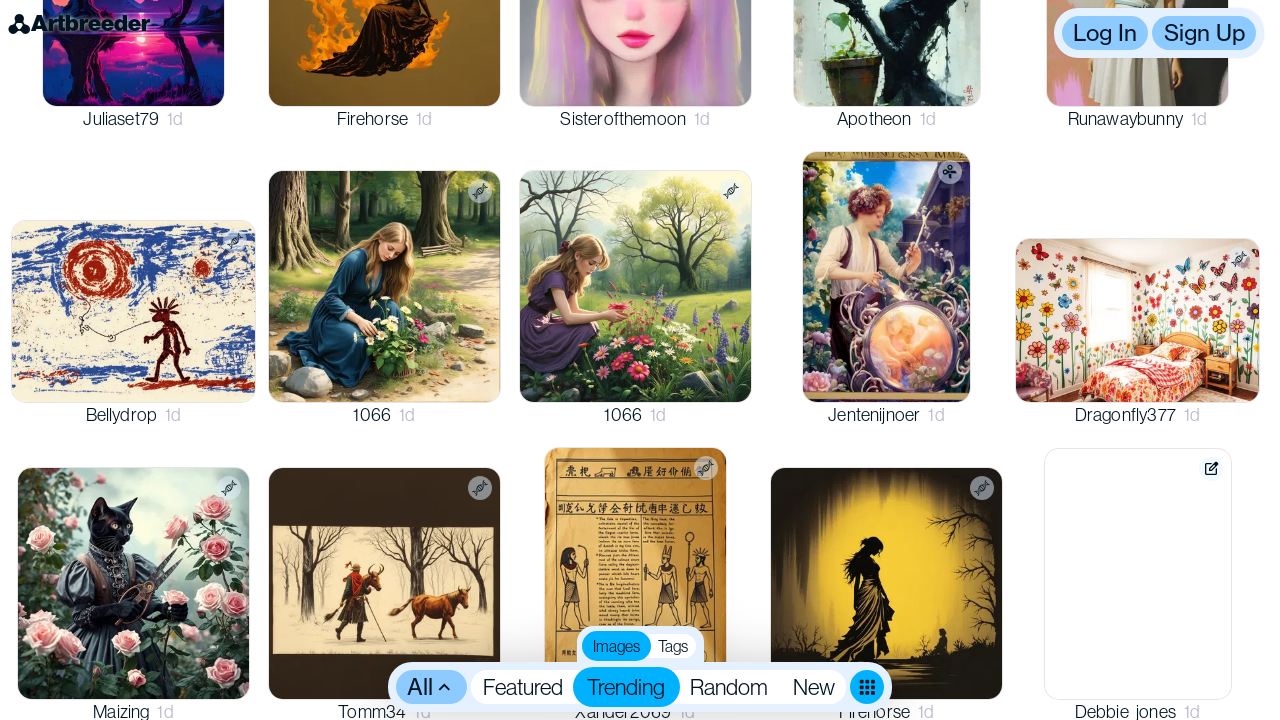

Waited 1 second for content to load dynamically (iteration 7)
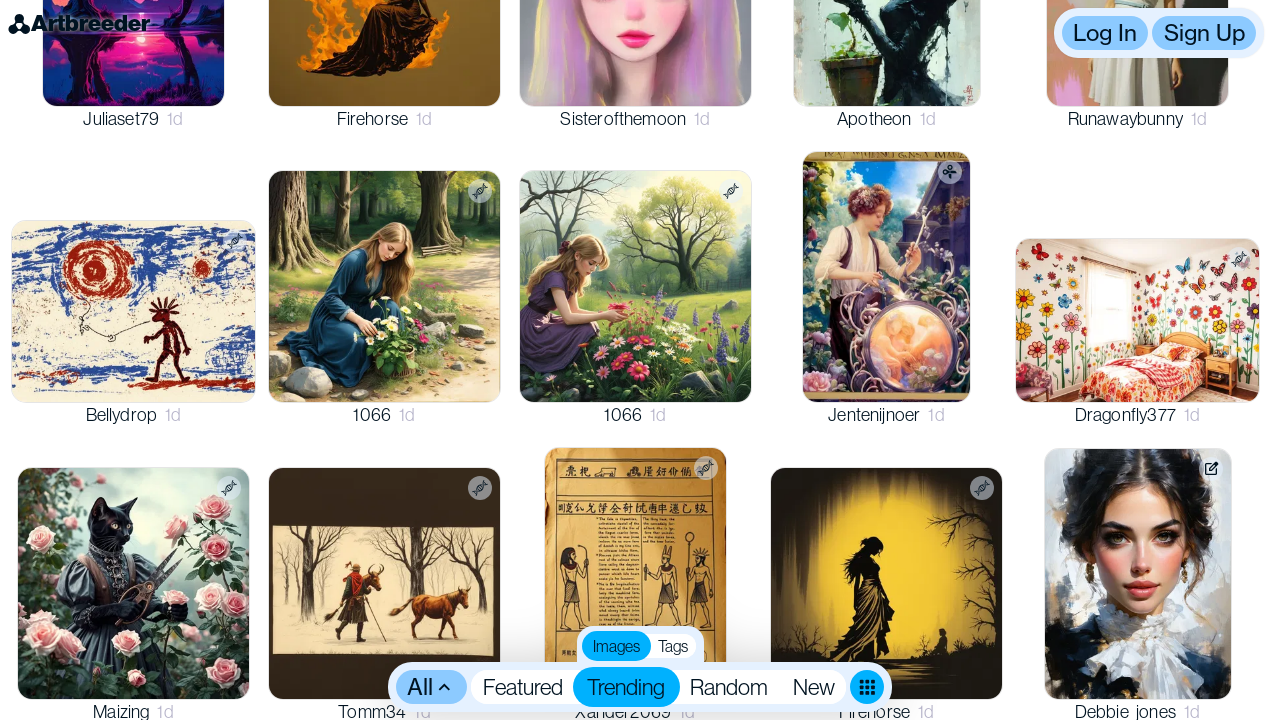

Evaluated new scroll height to check for more content (iteration 7)
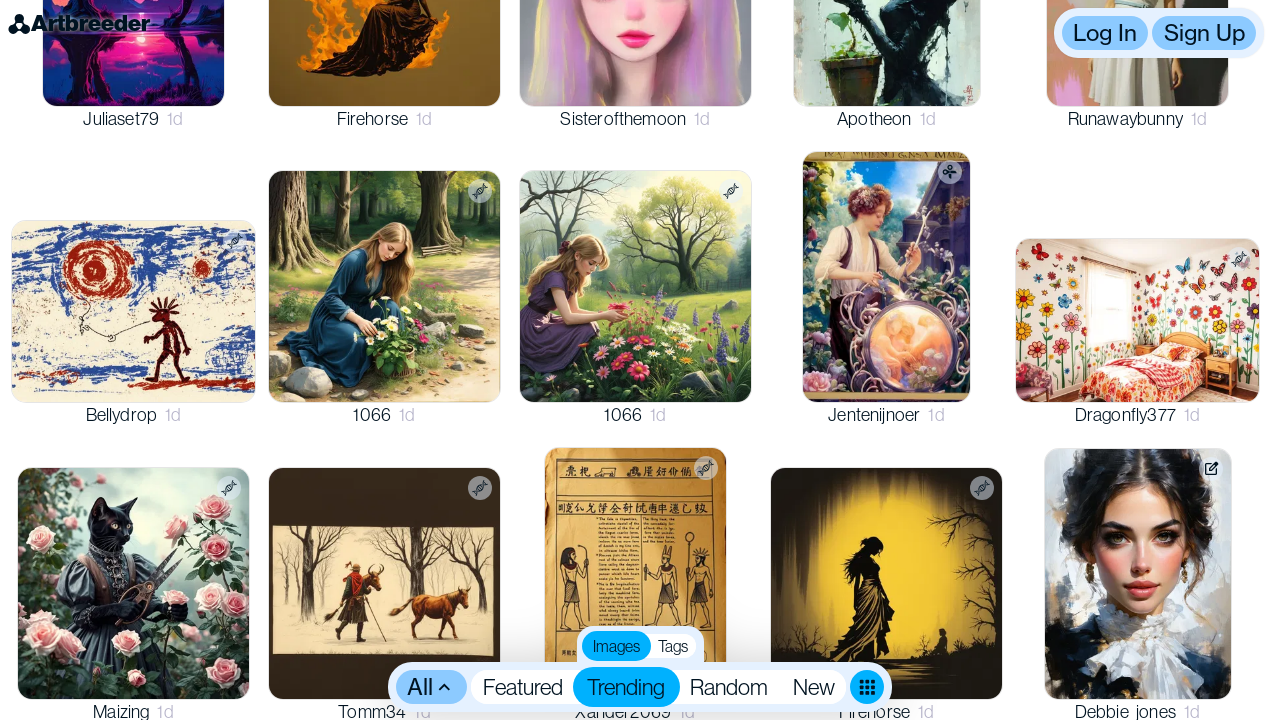

Scrolled down to bottom of page (iteration 8)
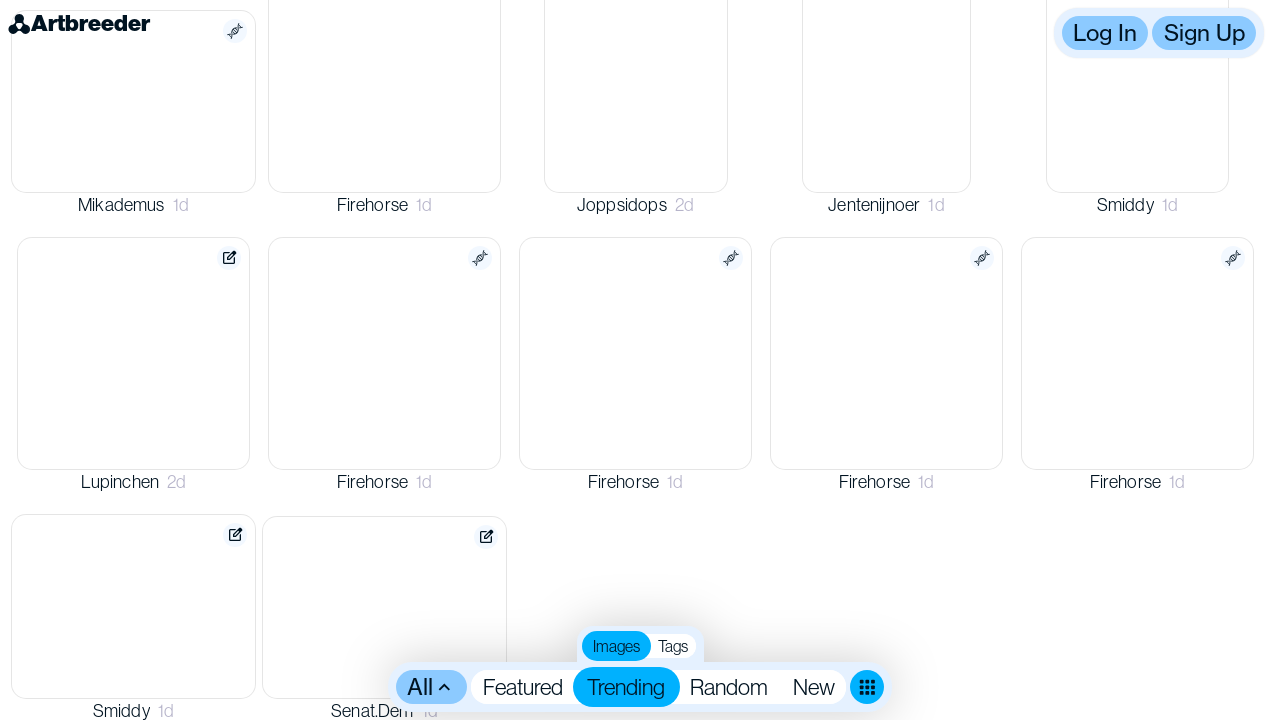

Waited 1 second for content to load dynamically (iteration 8)
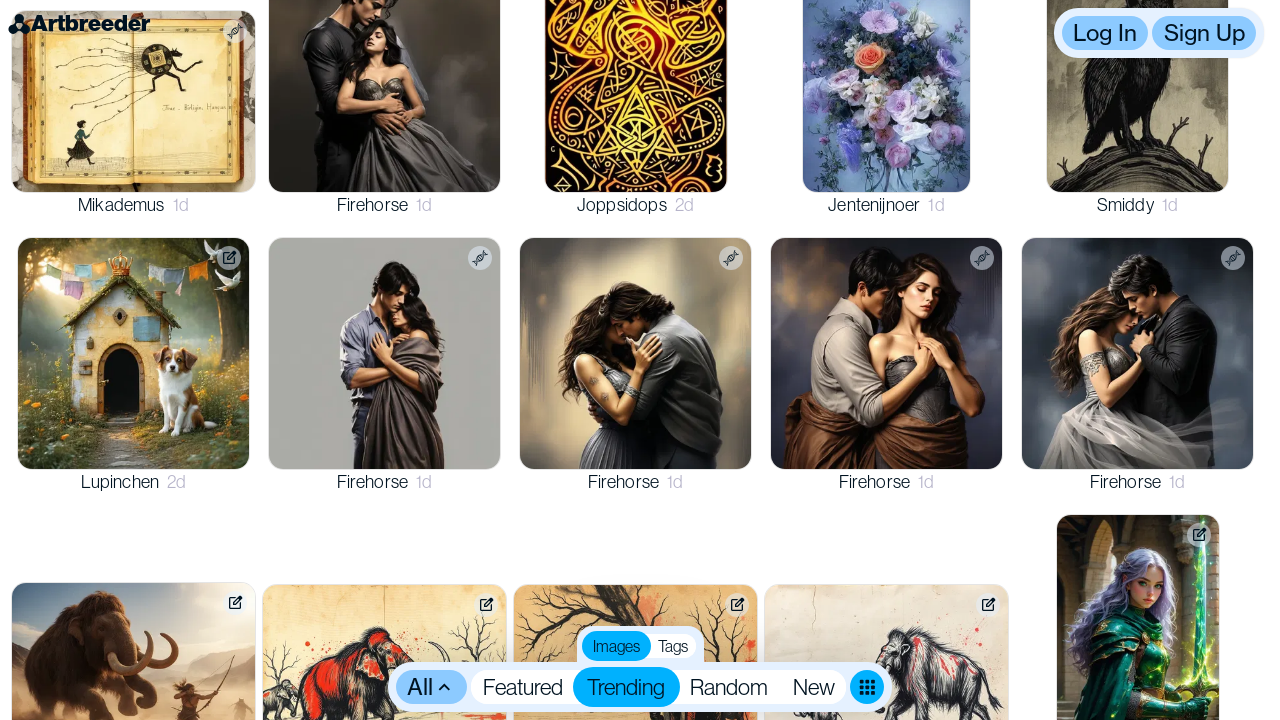

Evaluated new scroll height to check for more content (iteration 8)
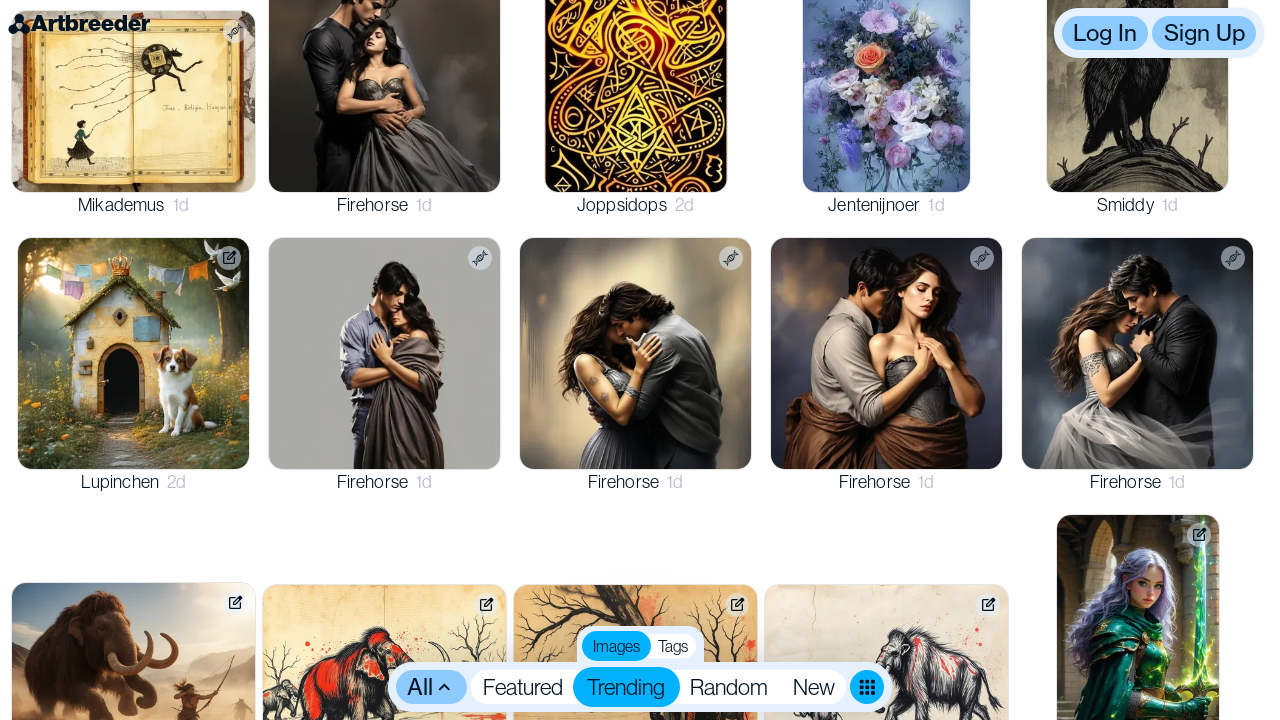

Scrolled down to bottom of page (iteration 9)
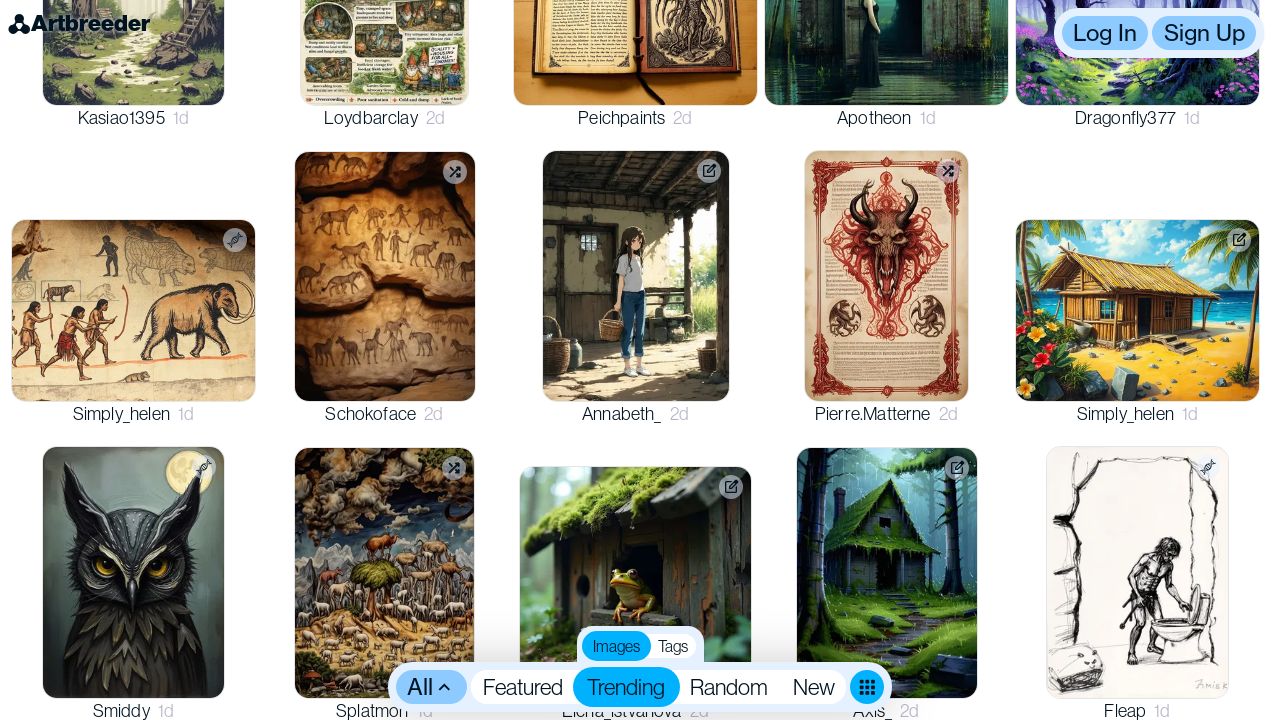

Waited 1 second for content to load dynamically (iteration 9)
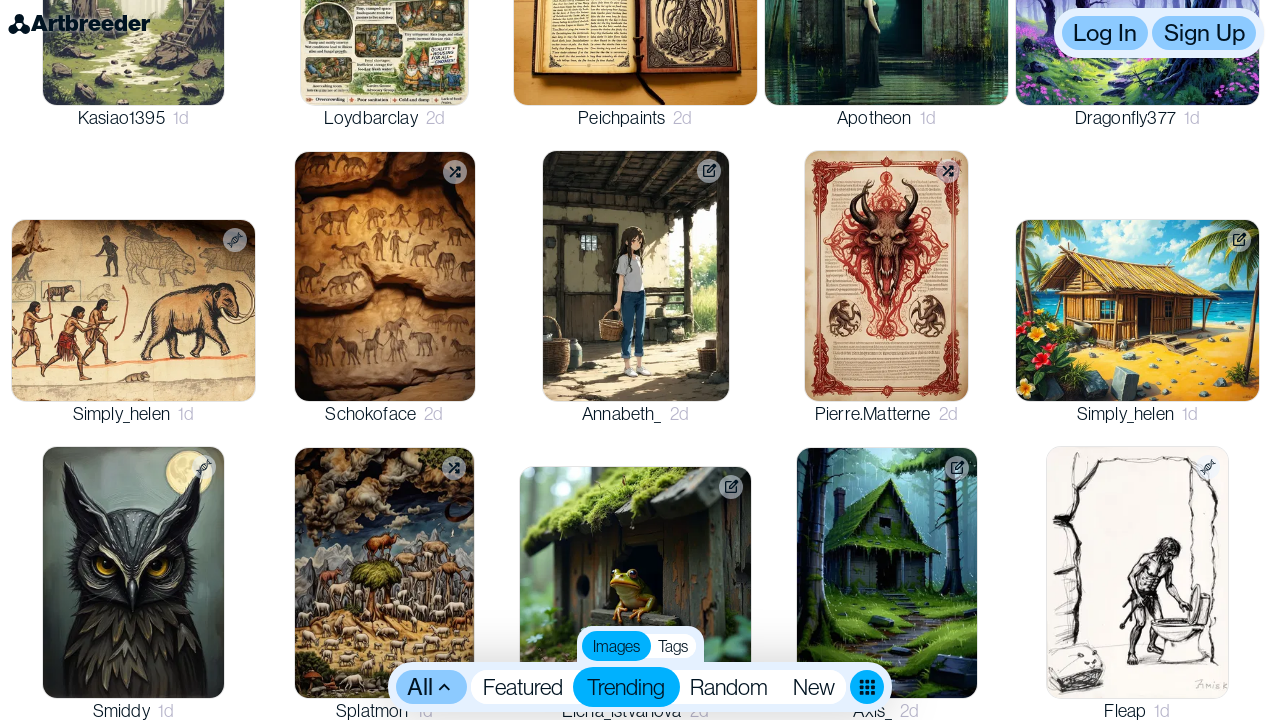

Evaluated new scroll height to check for more content (iteration 9)
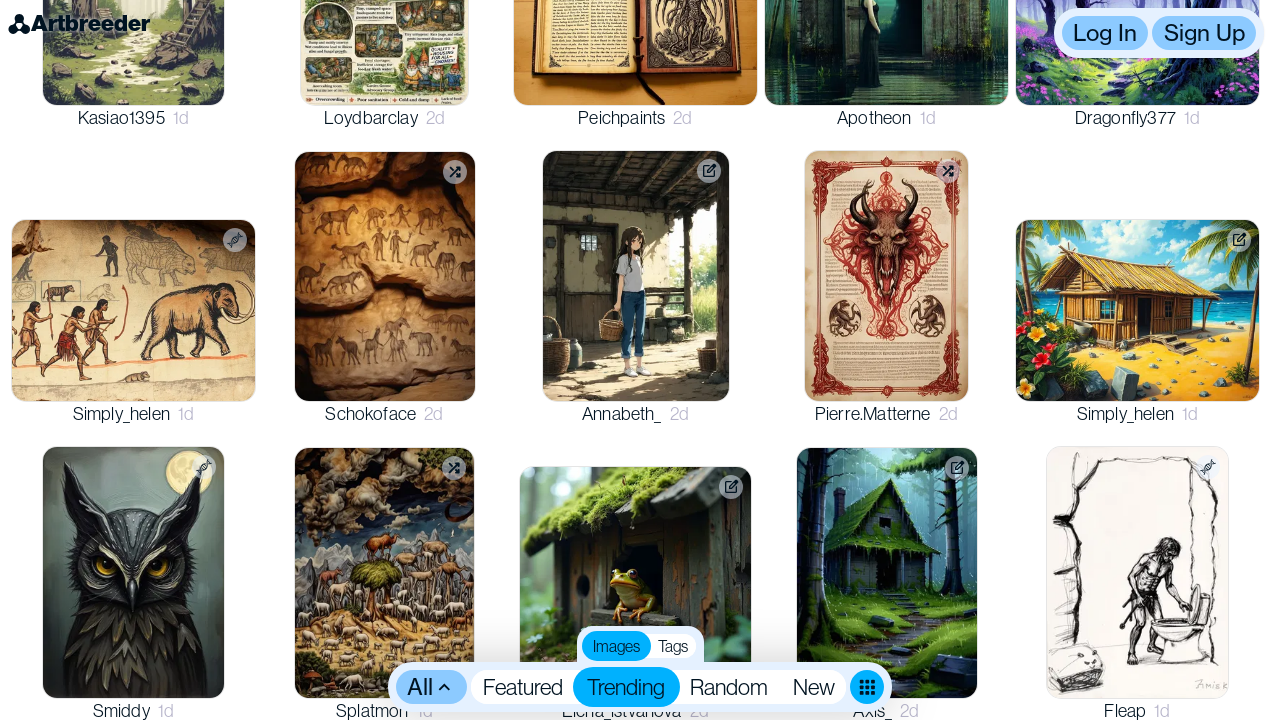

Scrolled down to bottom of page (iteration 10)
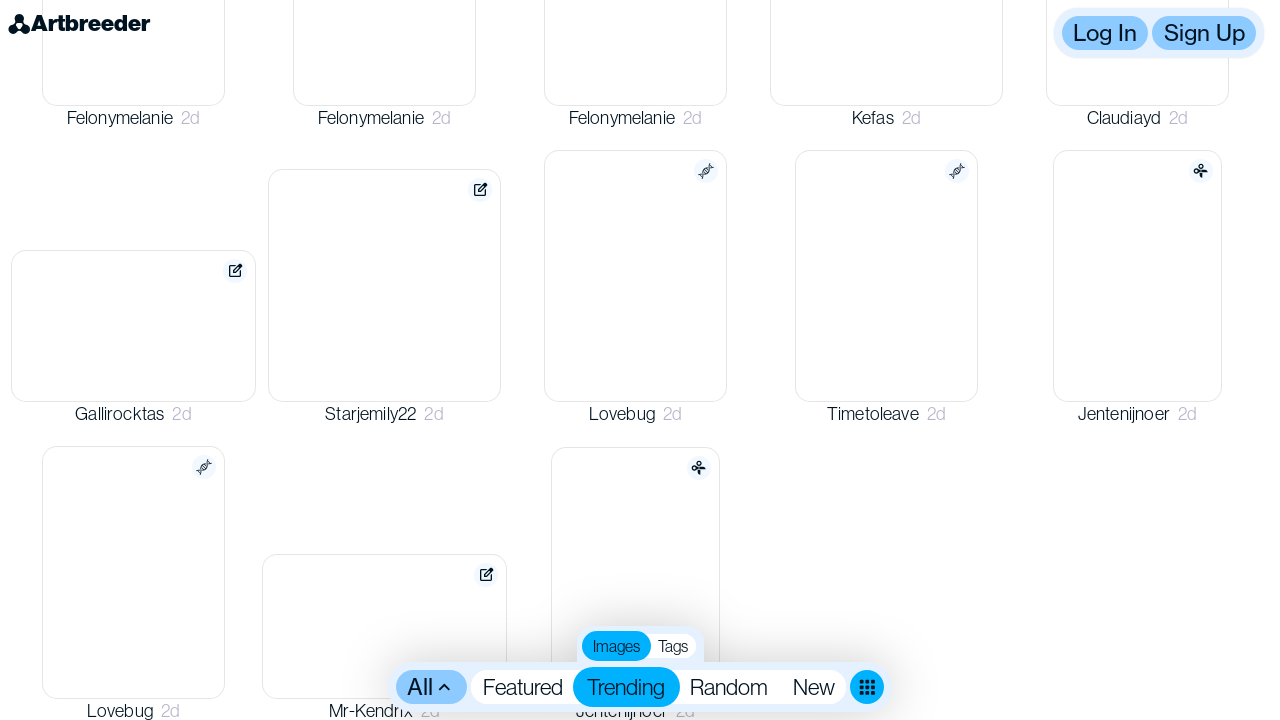

Waited 1 second for content to load dynamically (iteration 10)
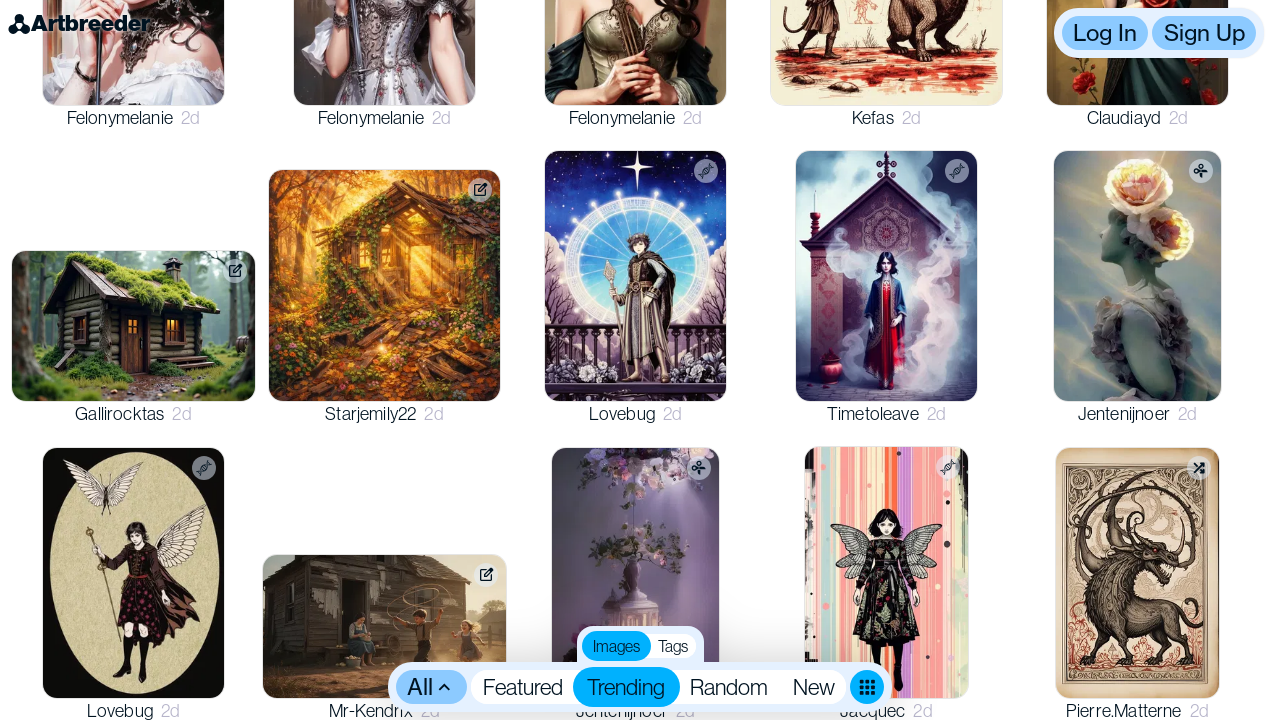

Evaluated new scroll height to check for more content (iteration 10)
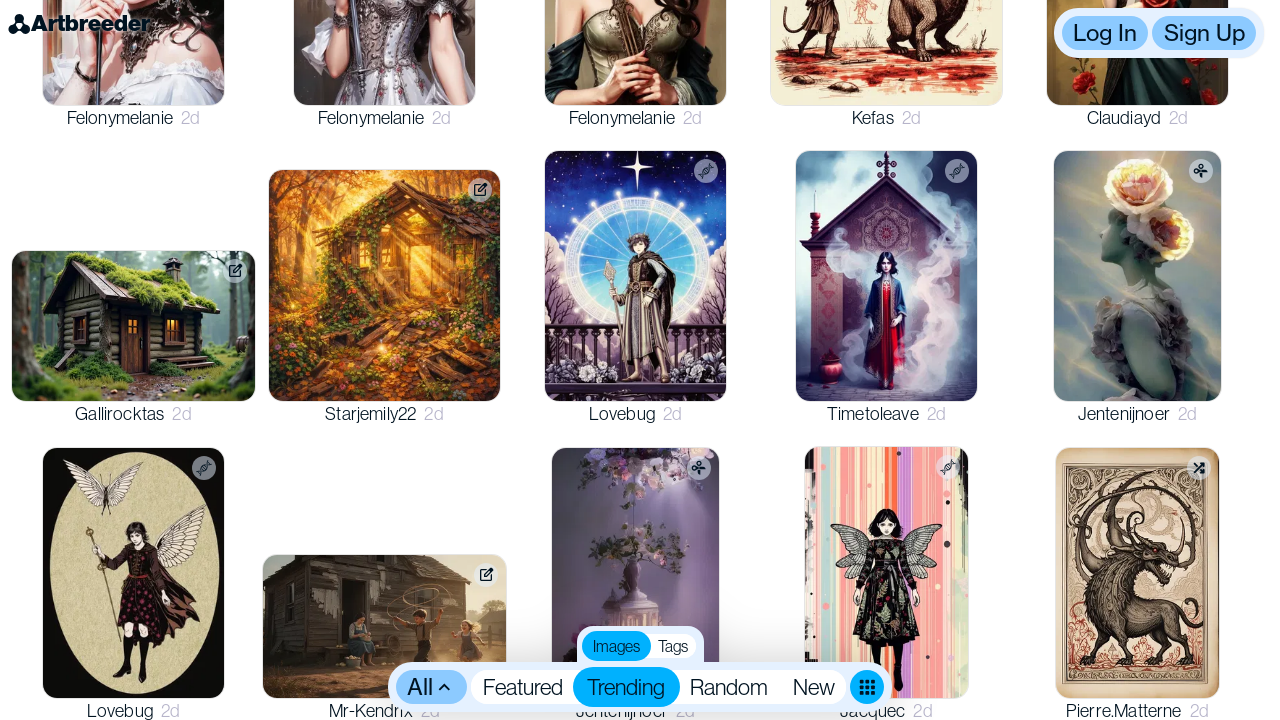

Scrolled down to bottom of page (iteration 11)
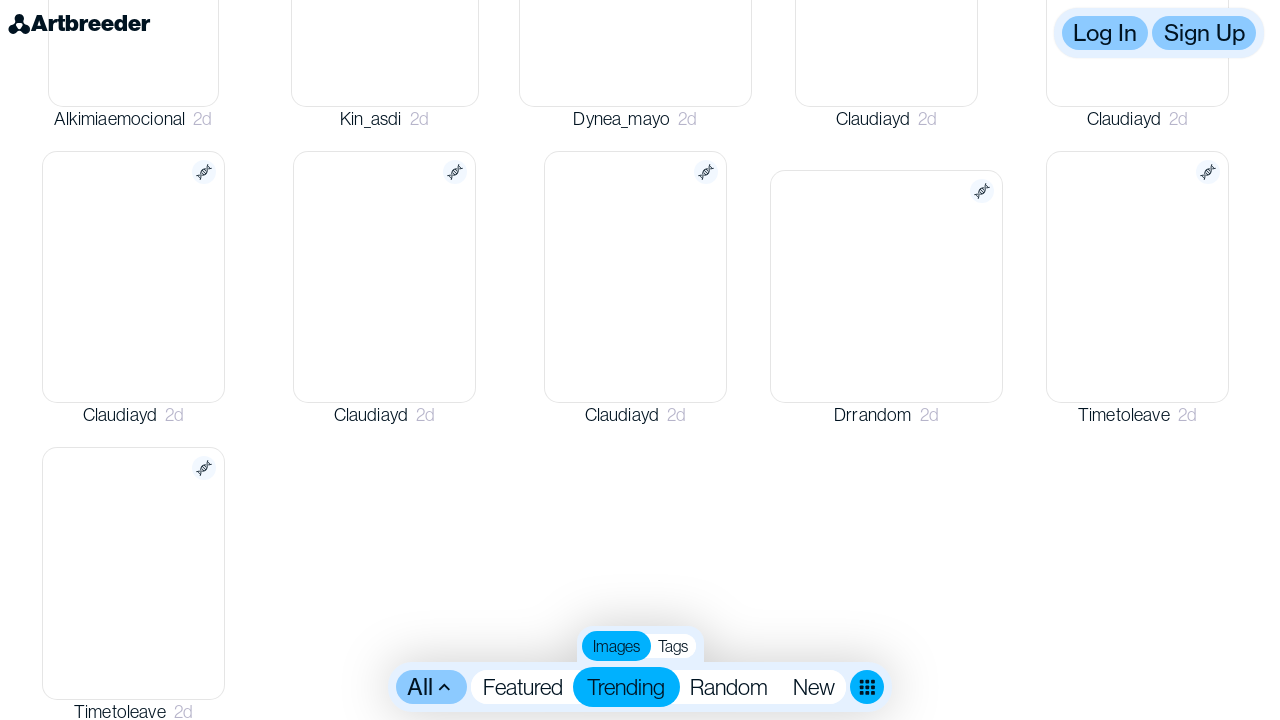

Waited 1 second for content to load dynamically (iteration 11)
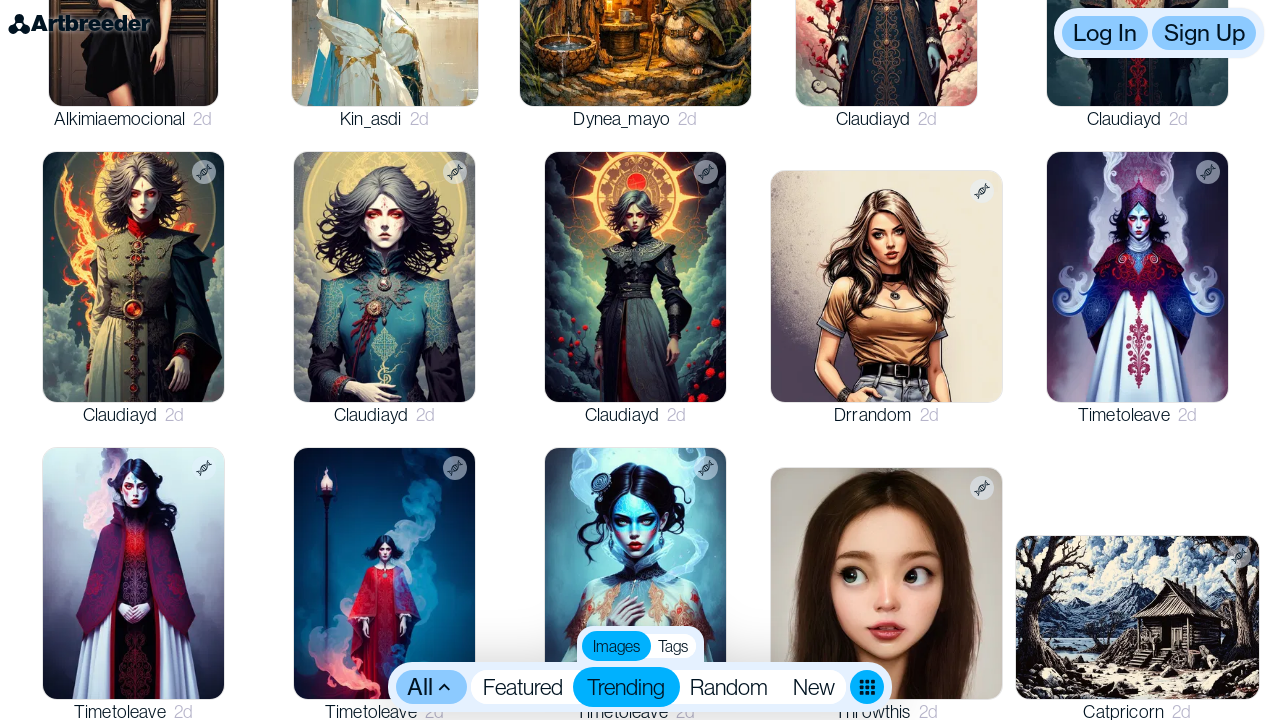

Evaluated new scroll height to check for more content (iteration 11)
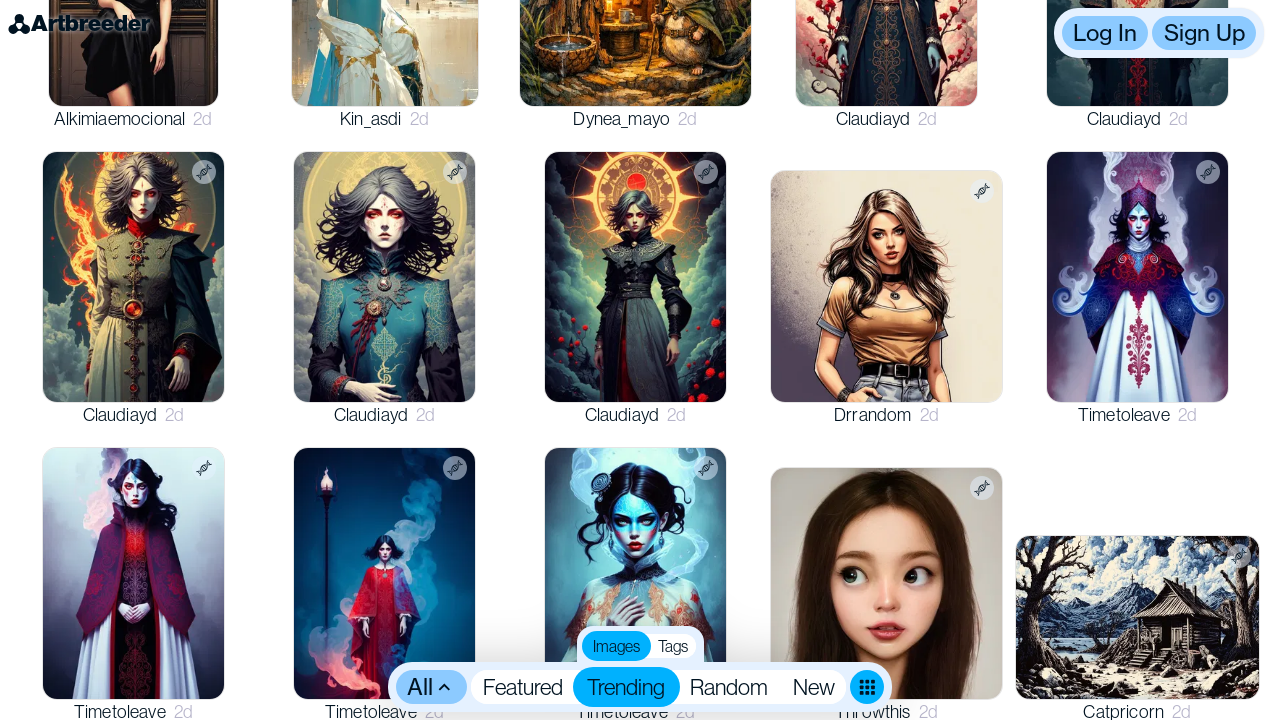

Scrolled down to bottom of page (iteration 12)
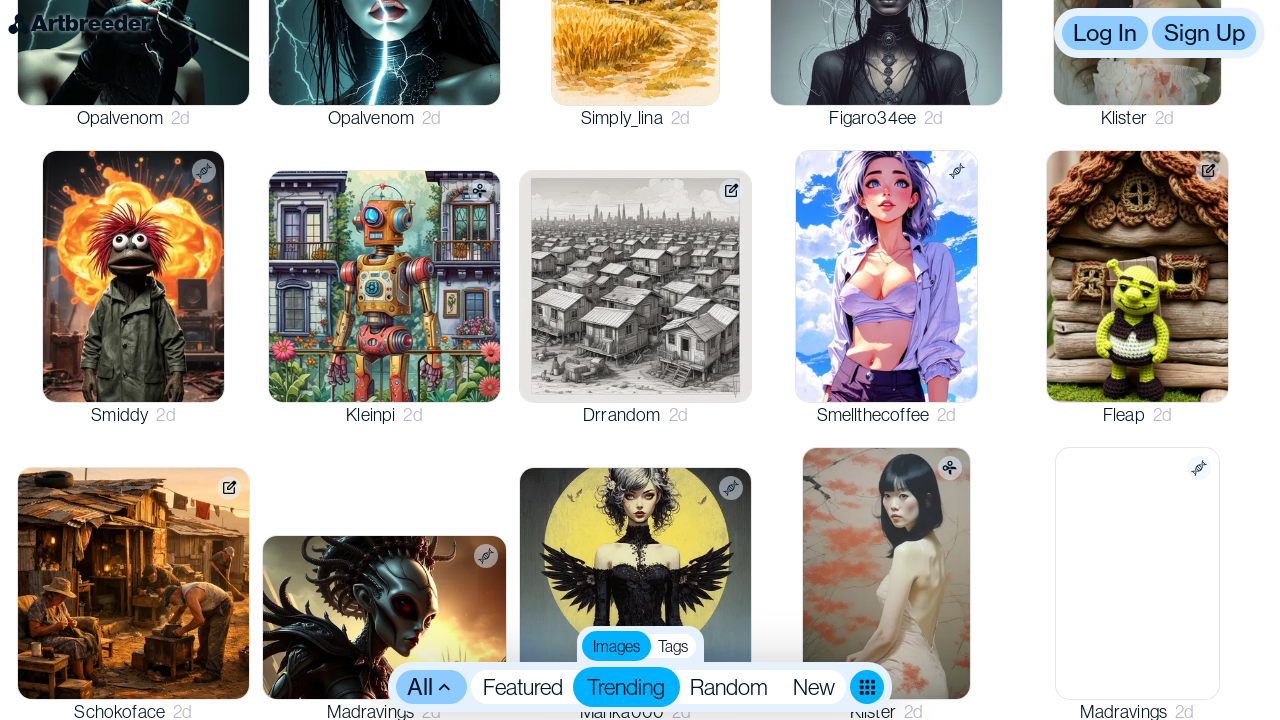

Waited 1 second for content to load dynamically (iteration 12)
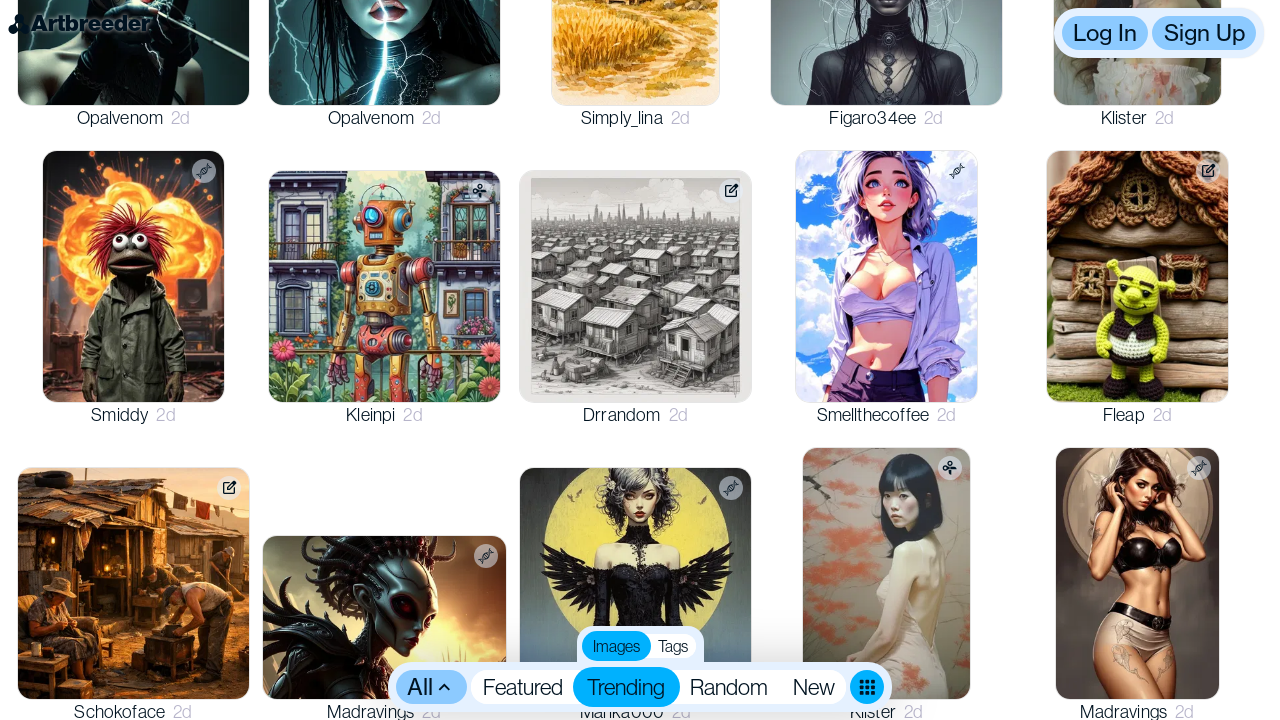

Evaluated new scroll height to check for more content (iteration 12)
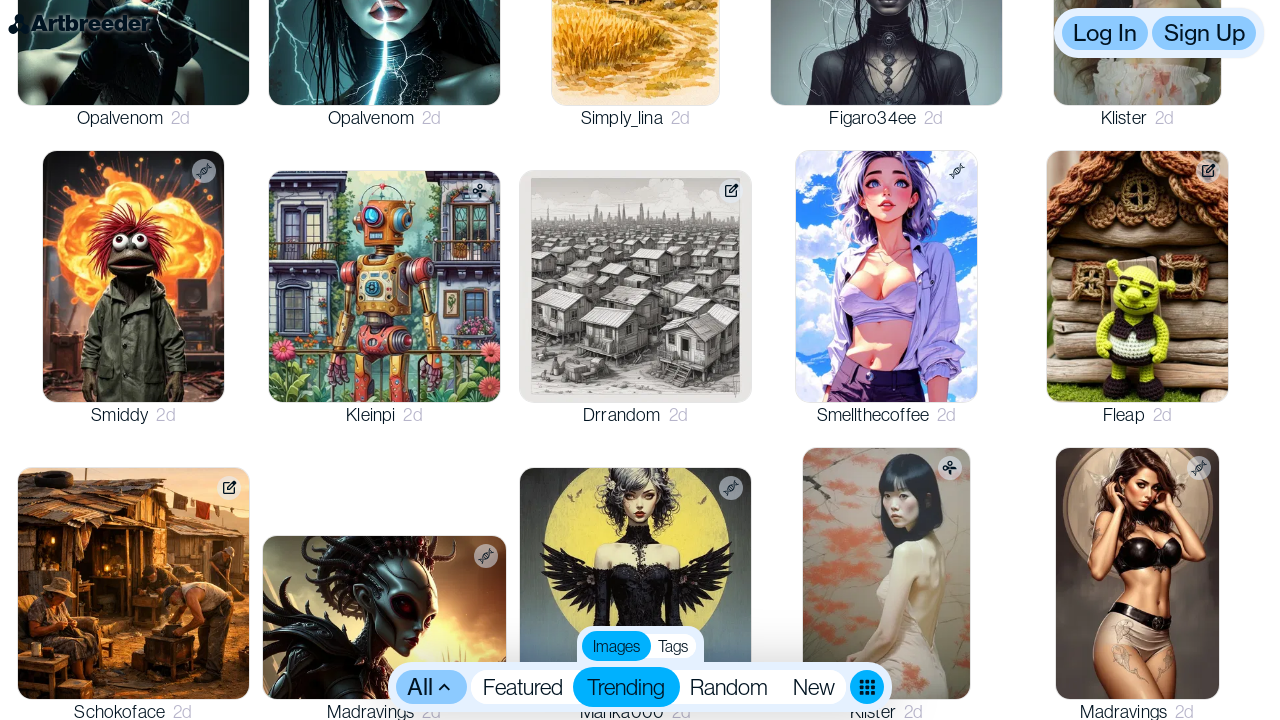

Scrolled down to bottom of page (iteration 13)
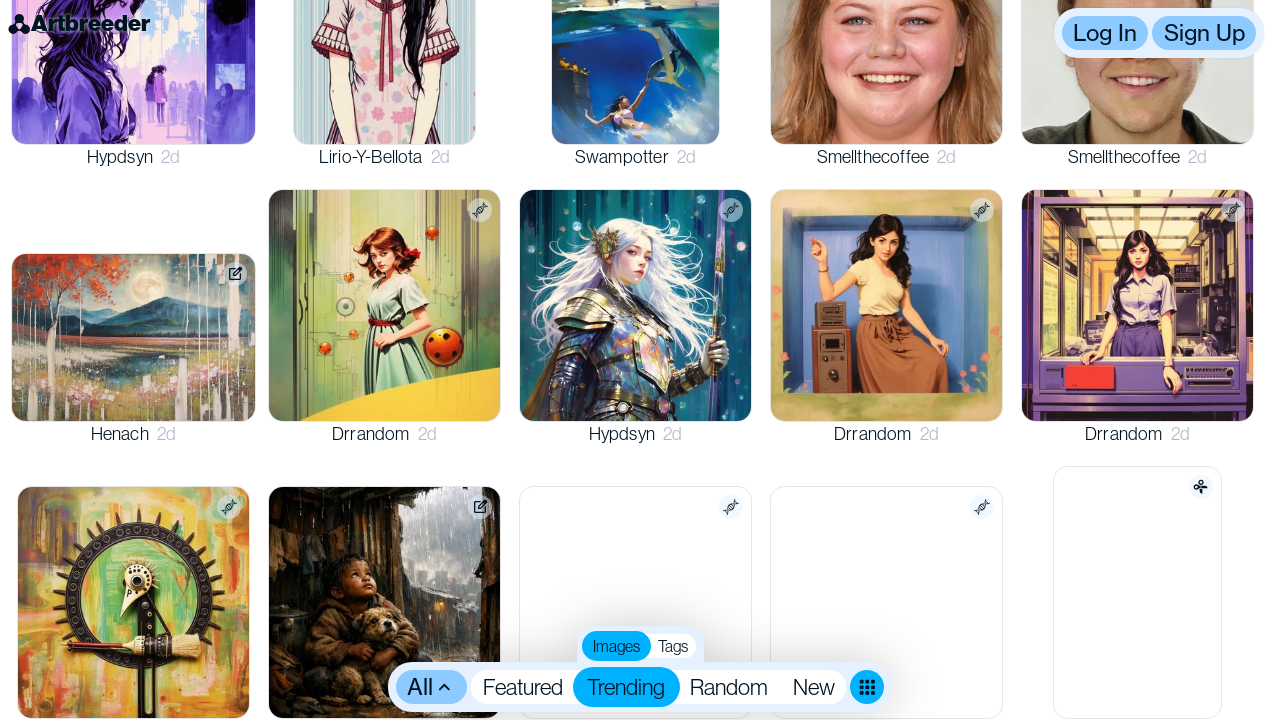

Waited 1 second for content to load dynamically (iteration 13)
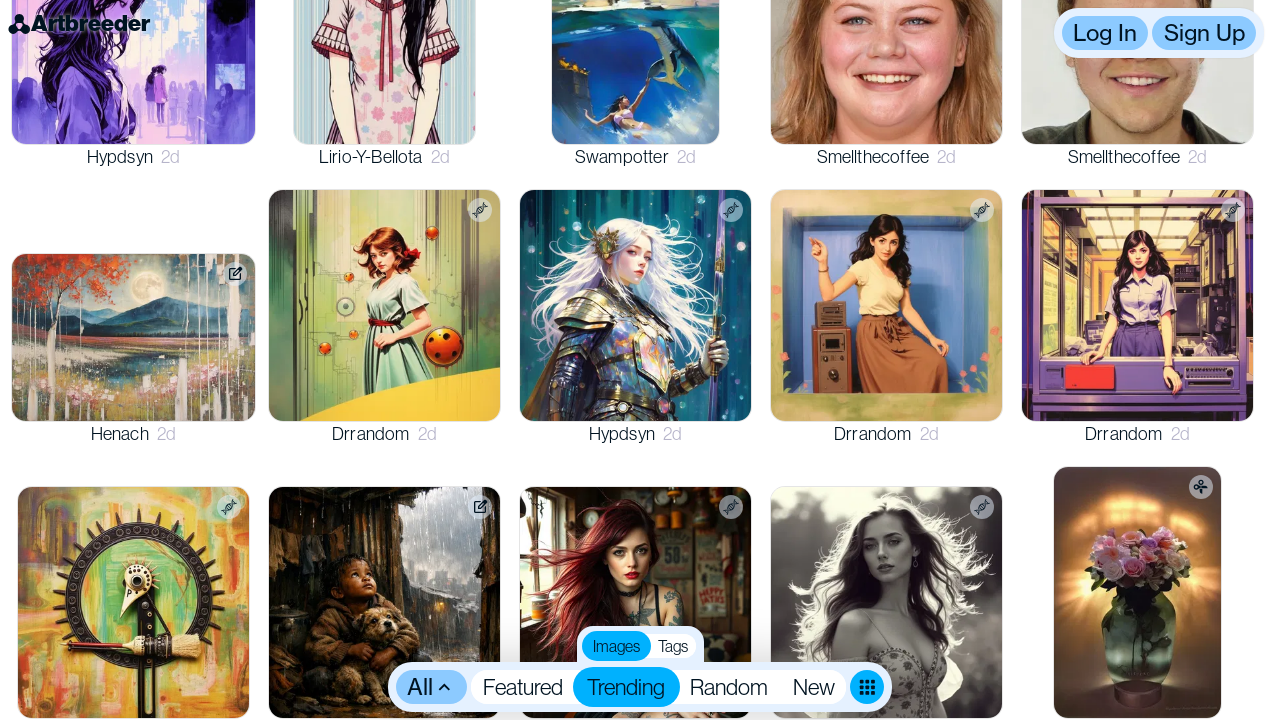

Evaluated new scroll height to check for more content (iteration 13)
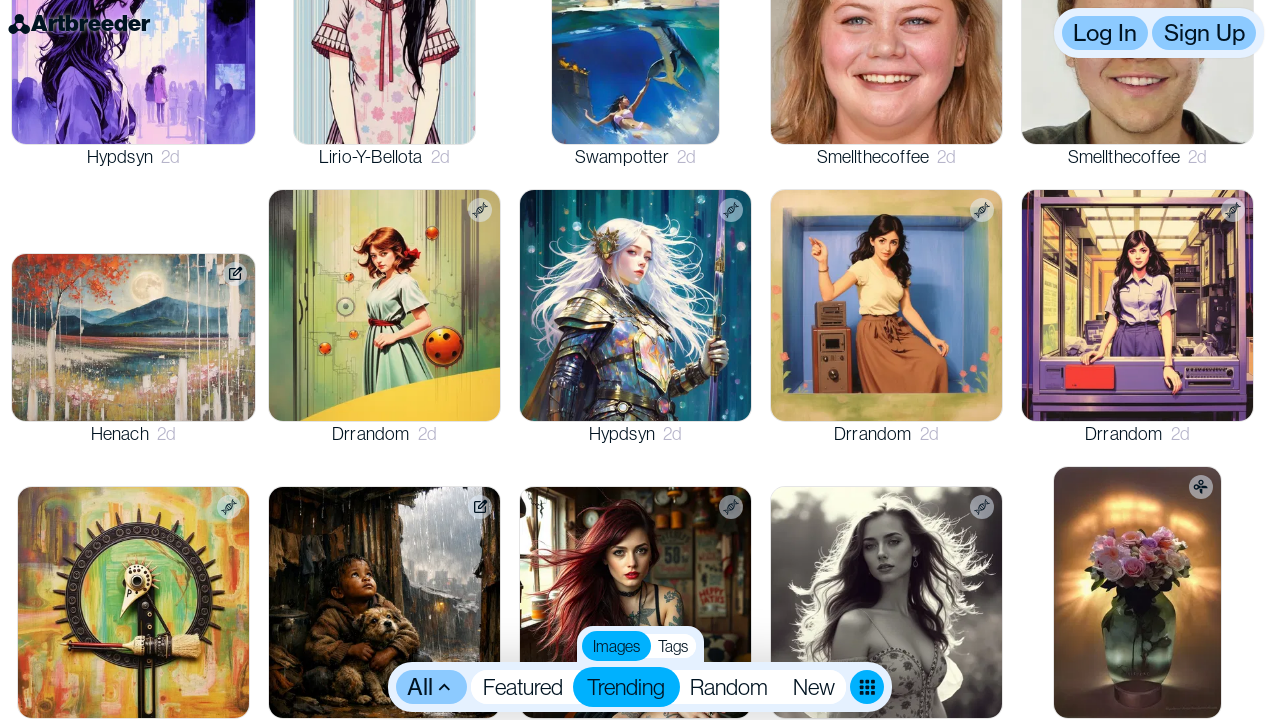

Scrolled down to bottom of page (iteration 14)
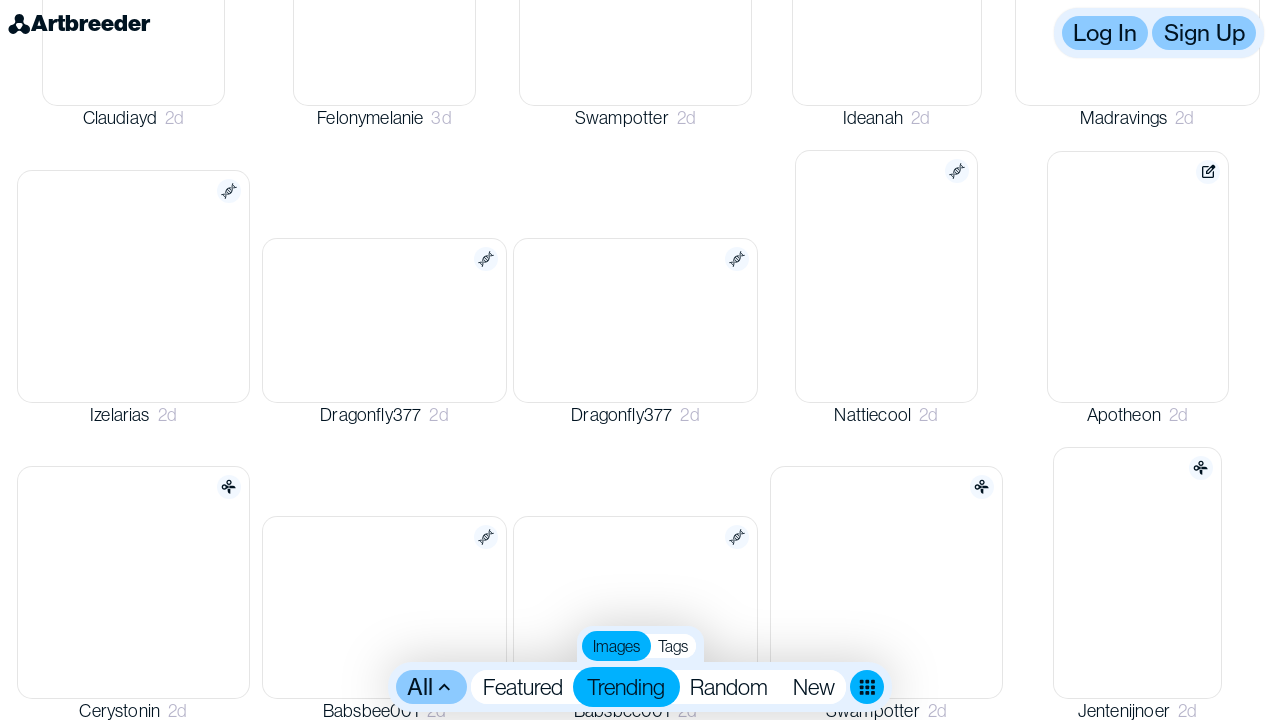

Waited 1 second for content to load dynamically (iteration 14)
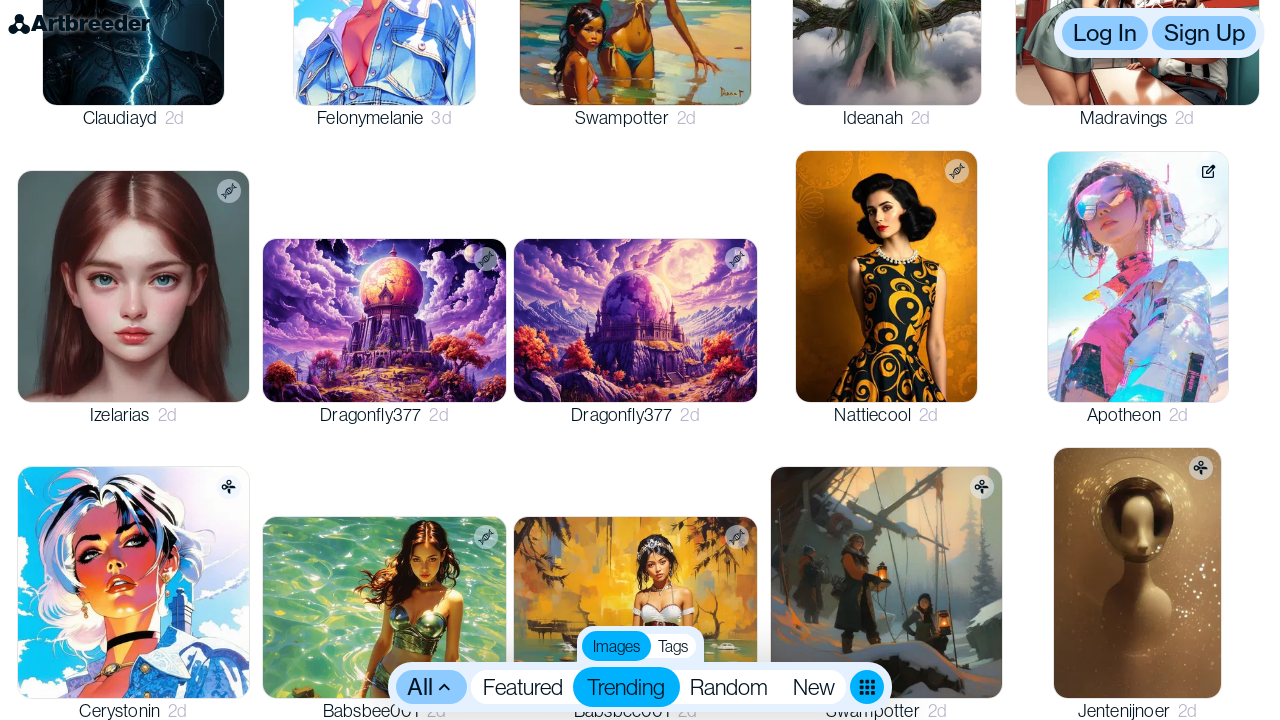

Evaluated new scroll height to check for more content (iteration 14)
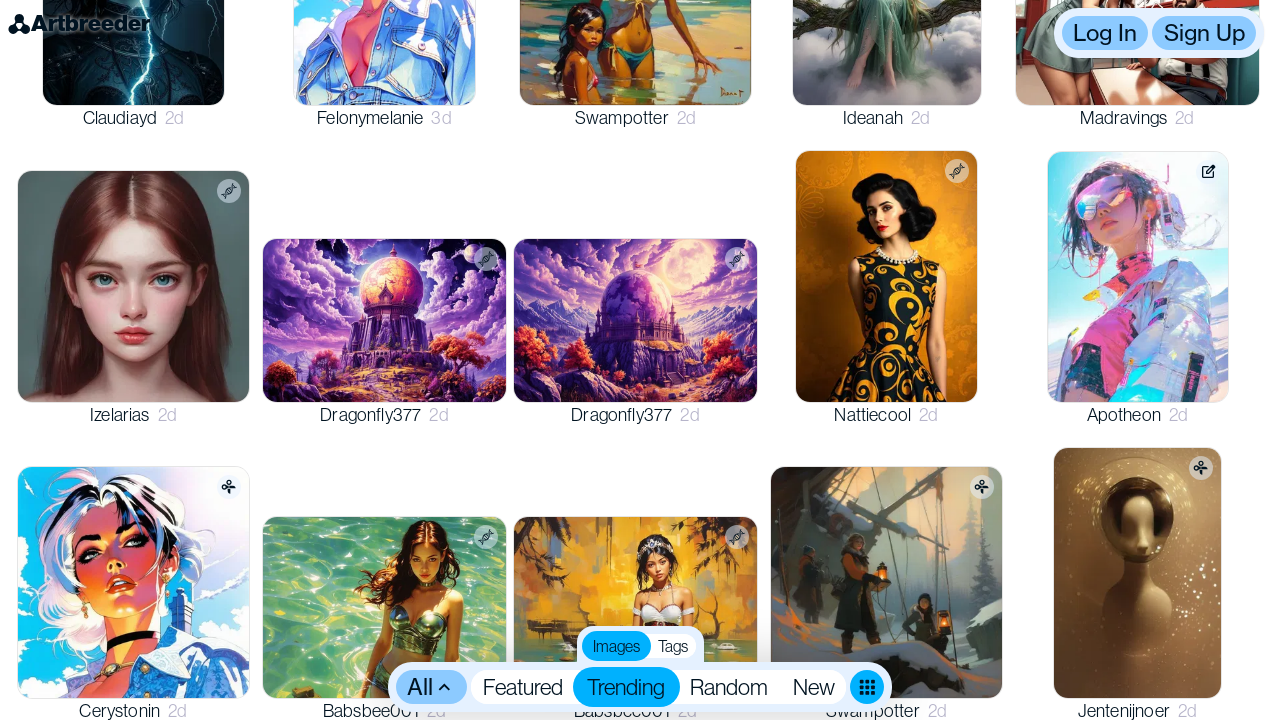

Scrolled down to bottom of page (iteration 15)
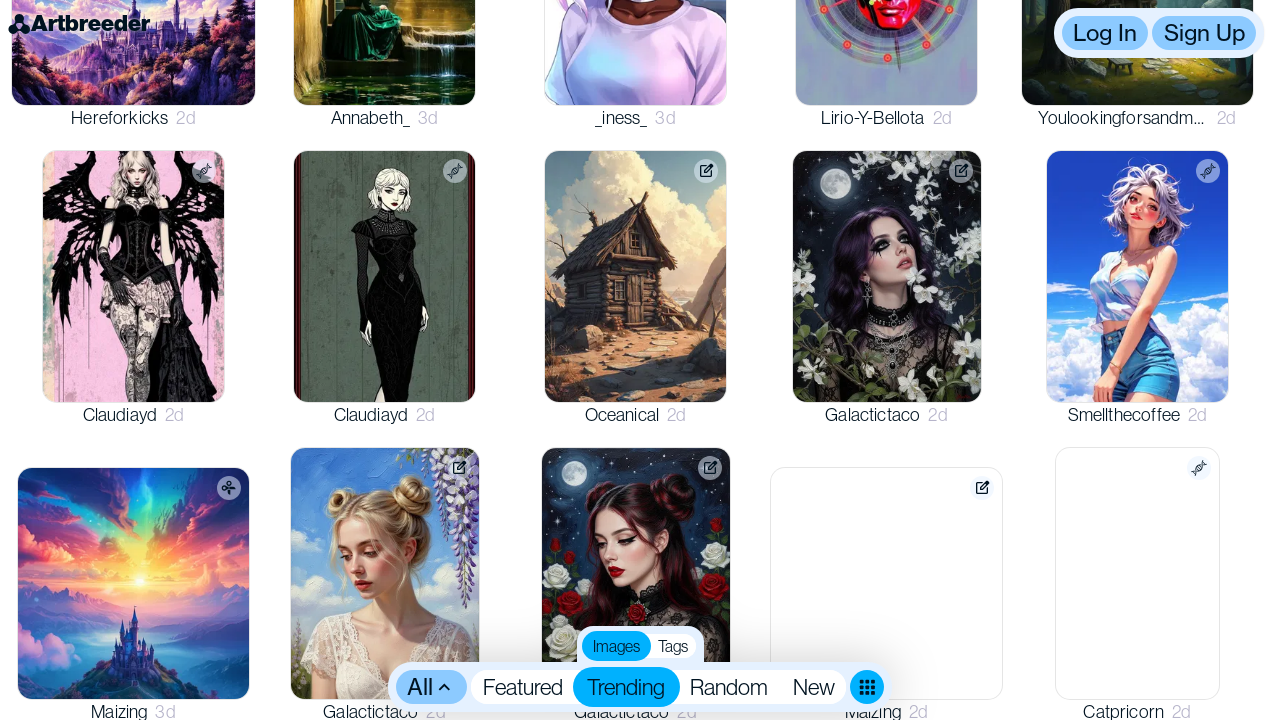

Waited 1 second for content to load dynamically (iteration 15)
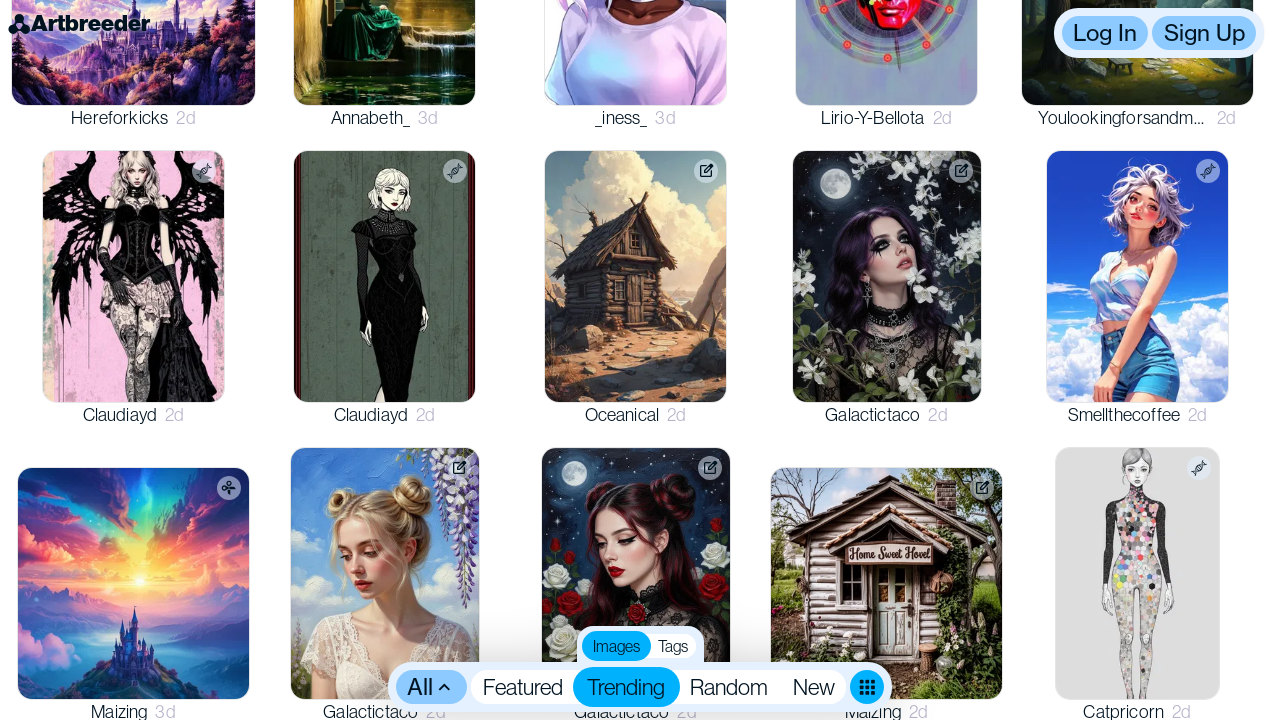

Evaluated new scroll height to check for more content (iteration 15)
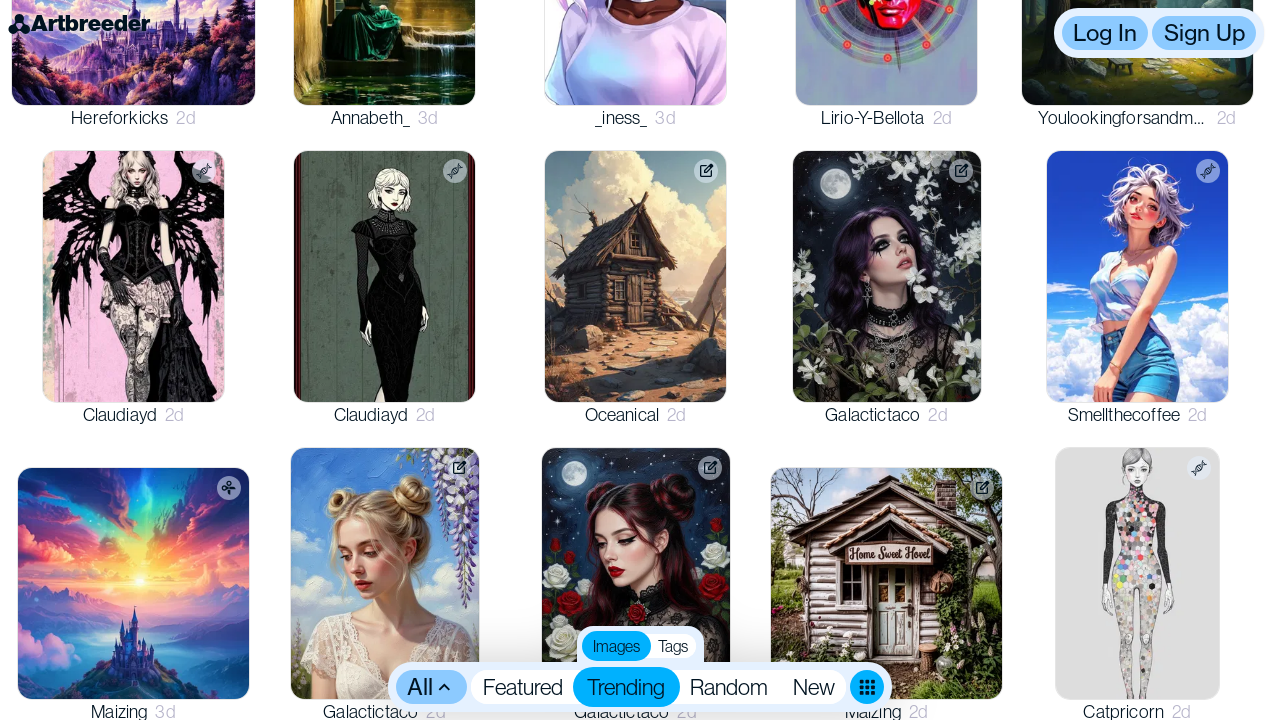

Scrolled down to bottom of page (iteration 16)
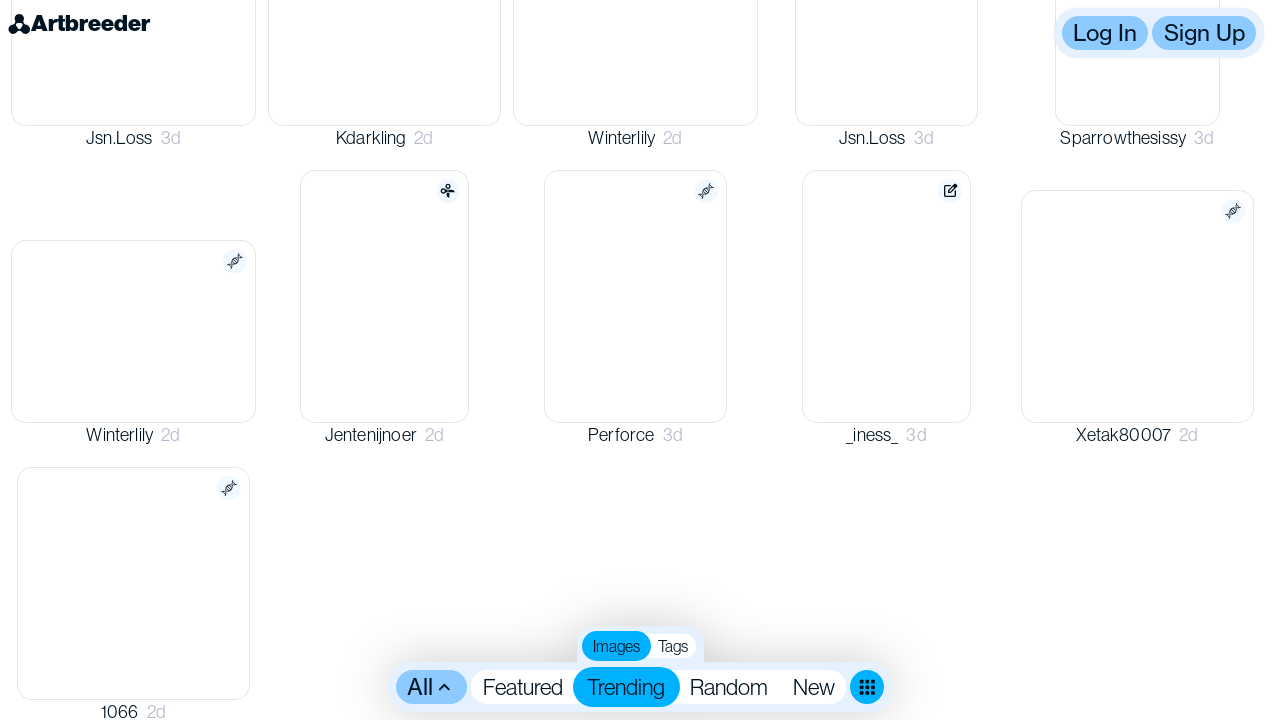

Waited 1 second for content to load dynamically (iteration 16)
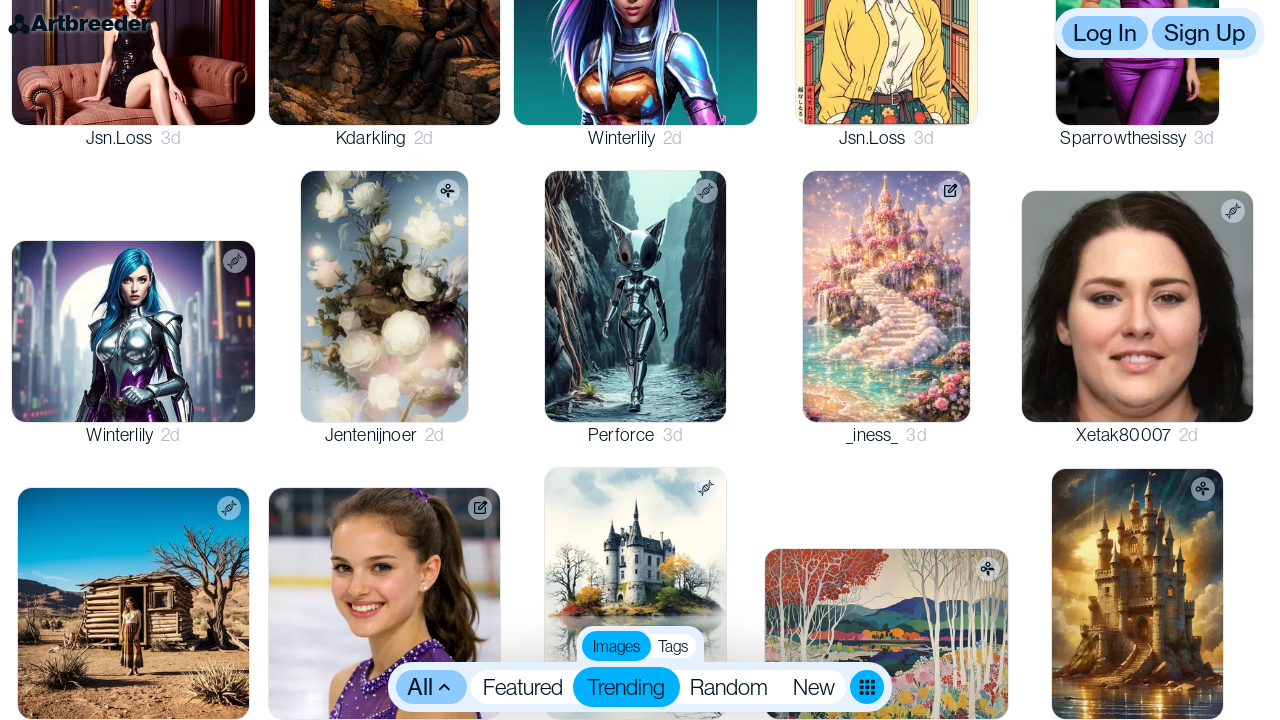

Evaluated new scroll height to check for more content (iteration 16)
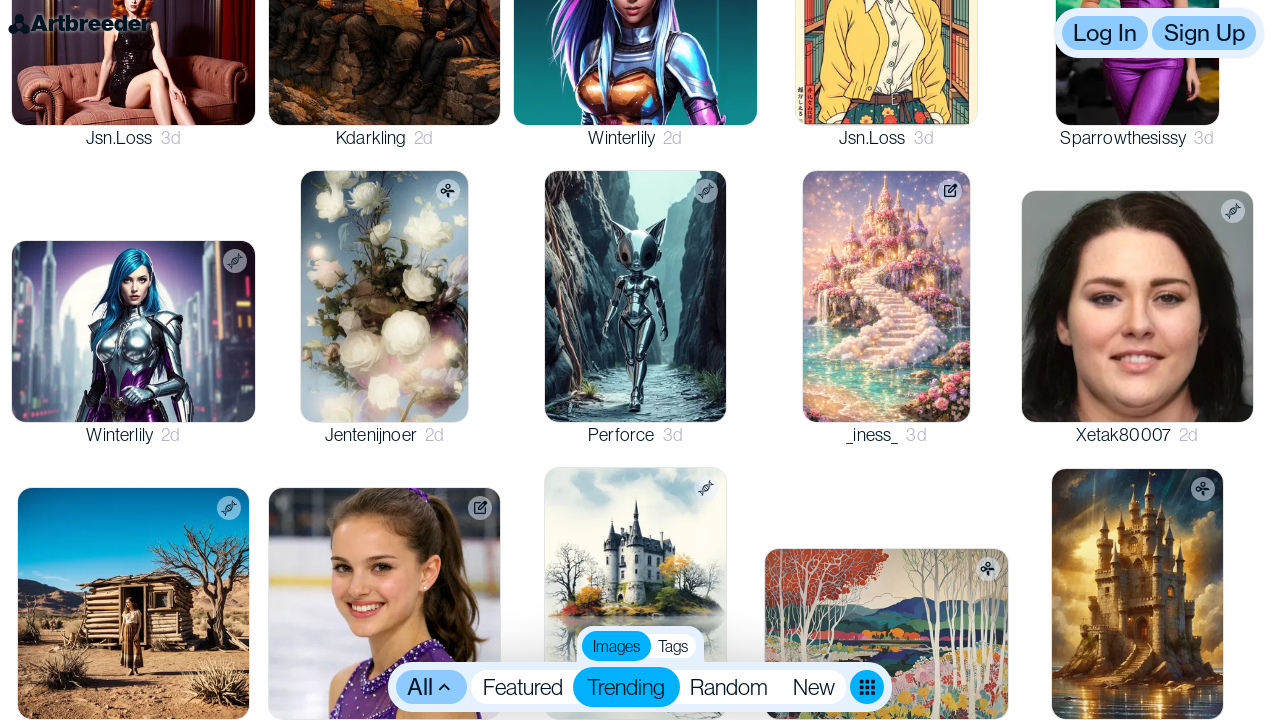

Scrolled down to bottom of page (iteration 17)
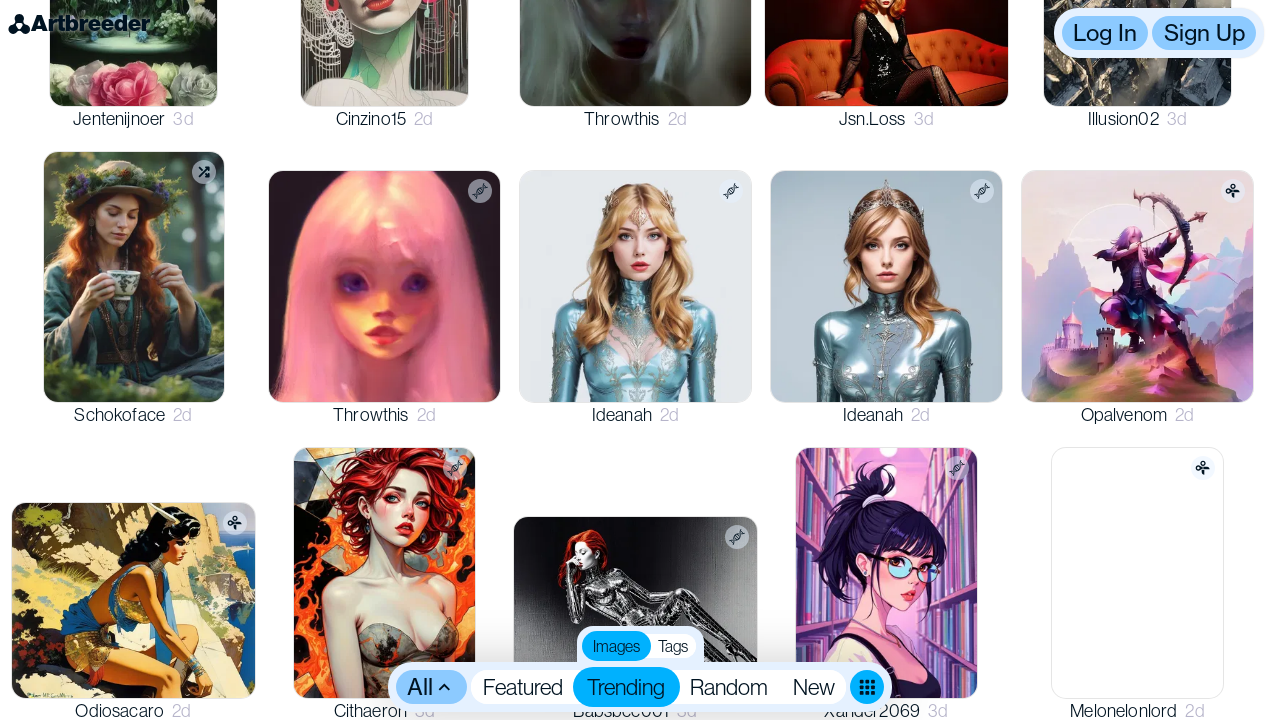

Waited 1 second for content to load dynamically (iteration 17)
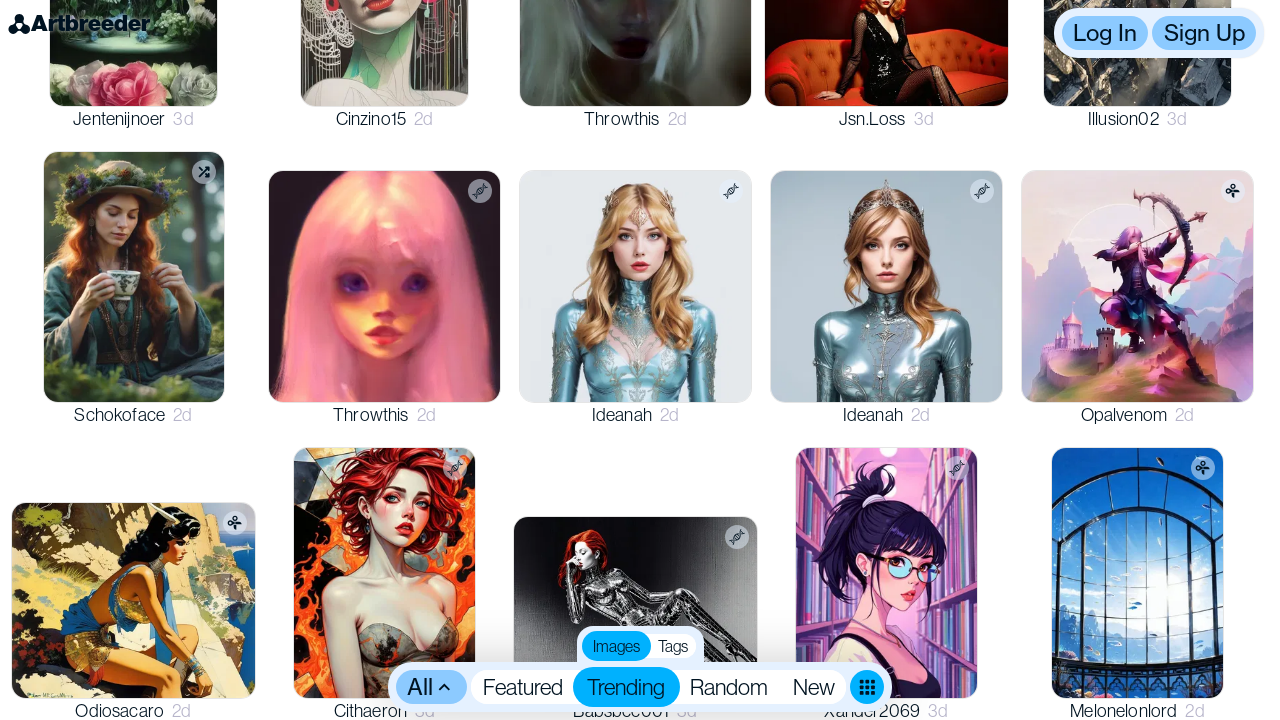

Evaluated new scroll height to check for more content (iteration 17)
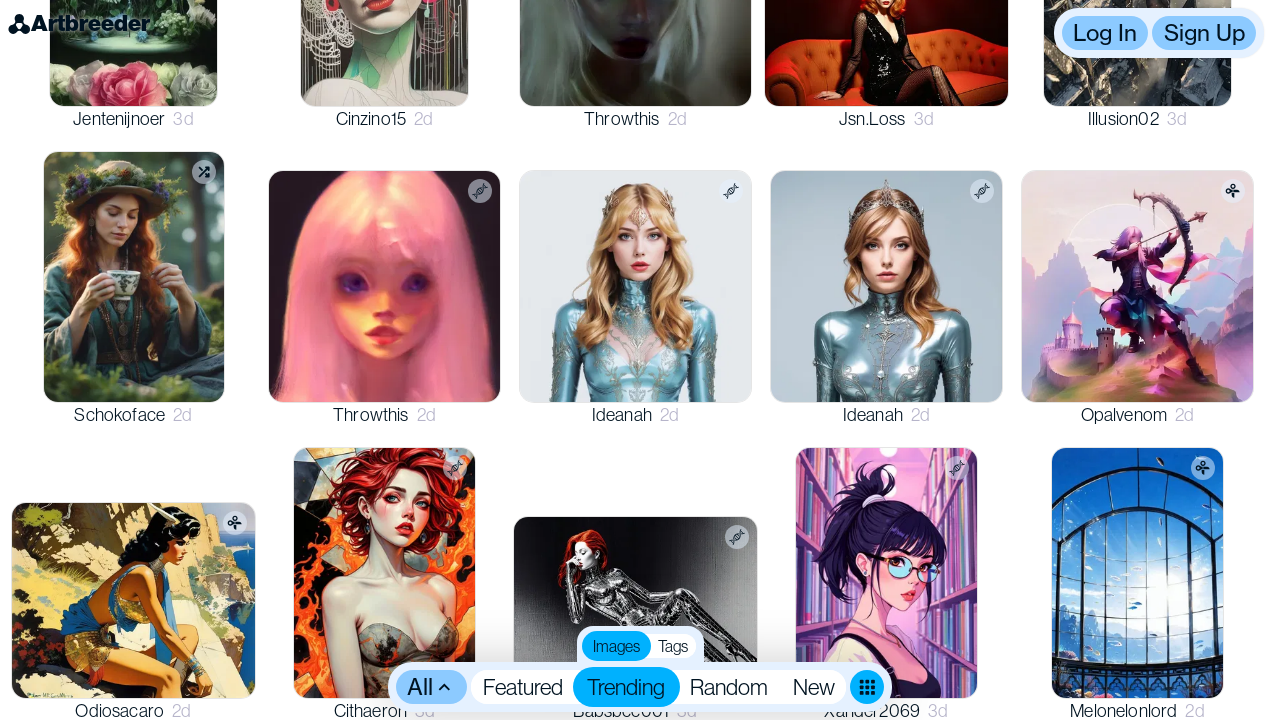

Scrolled down to bottom of page (iteration 18)
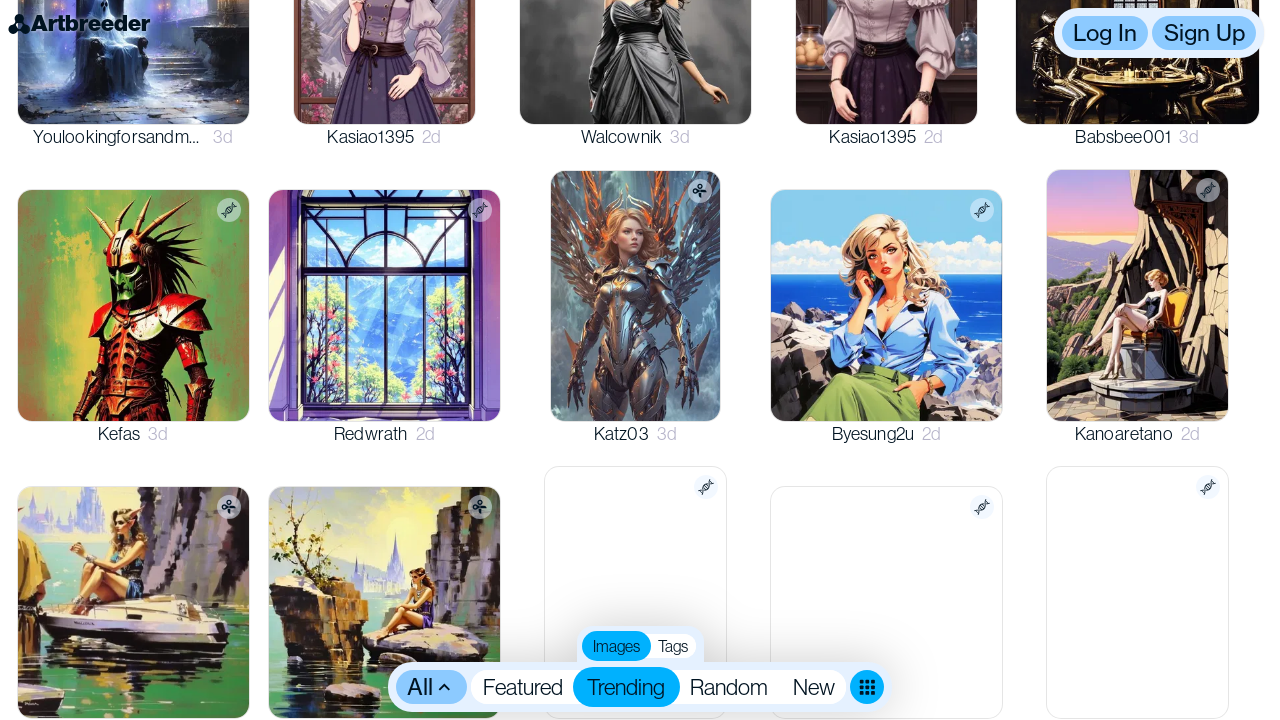

Waited 1 second for content to load dynamically (iteration 18)
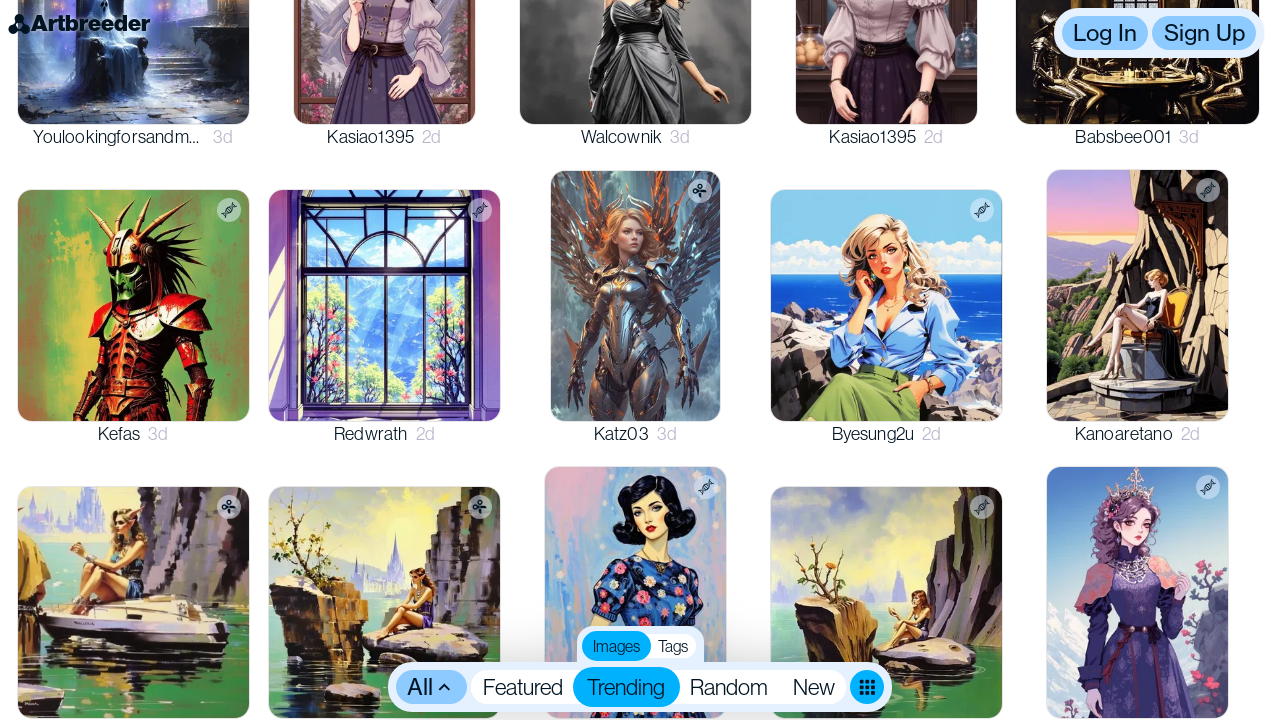

Evaluated new scroll height to check for more content (iteration 18)
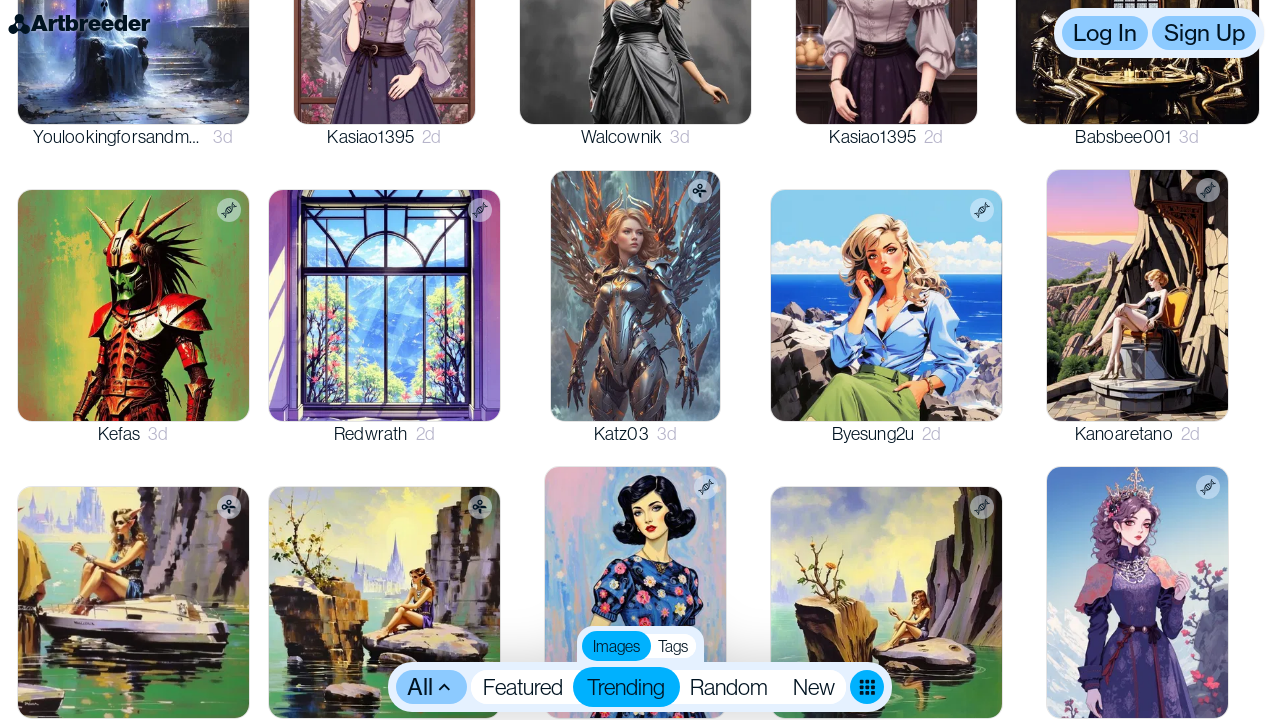

Scrolled down to bottom of page (iteration 19)
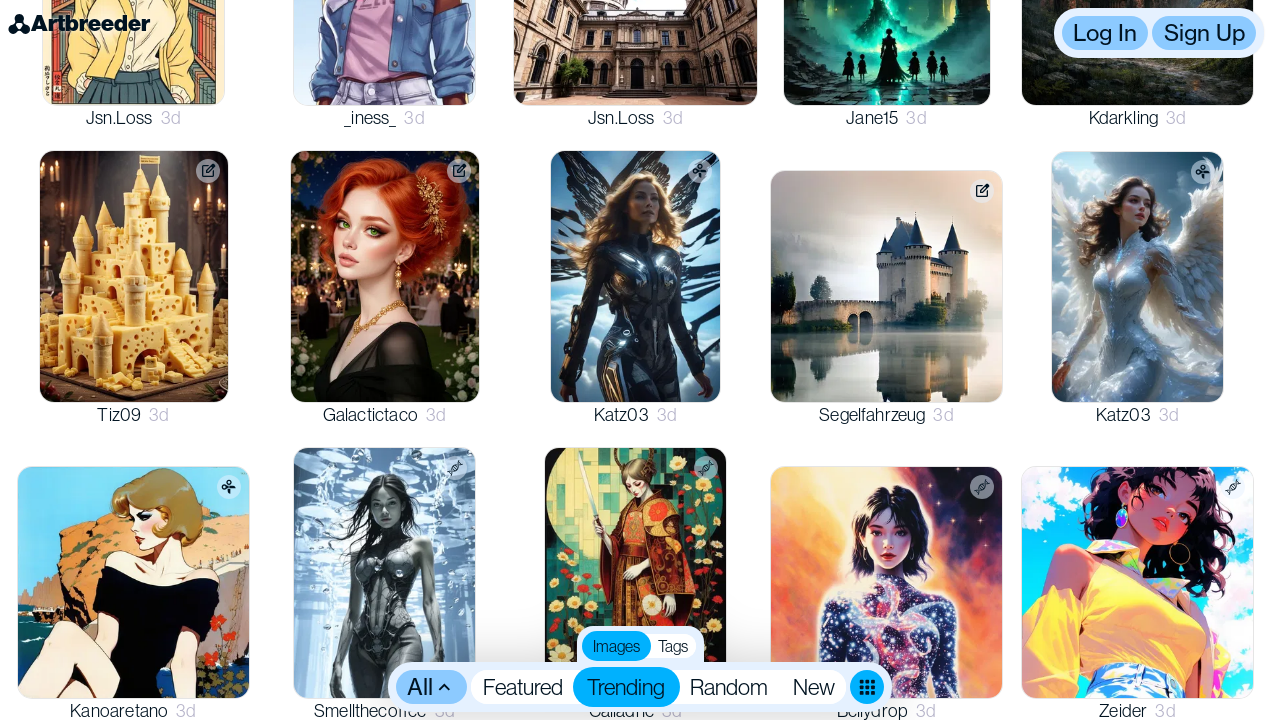

Waited 1 second for content to load dynamically (iteration 19)
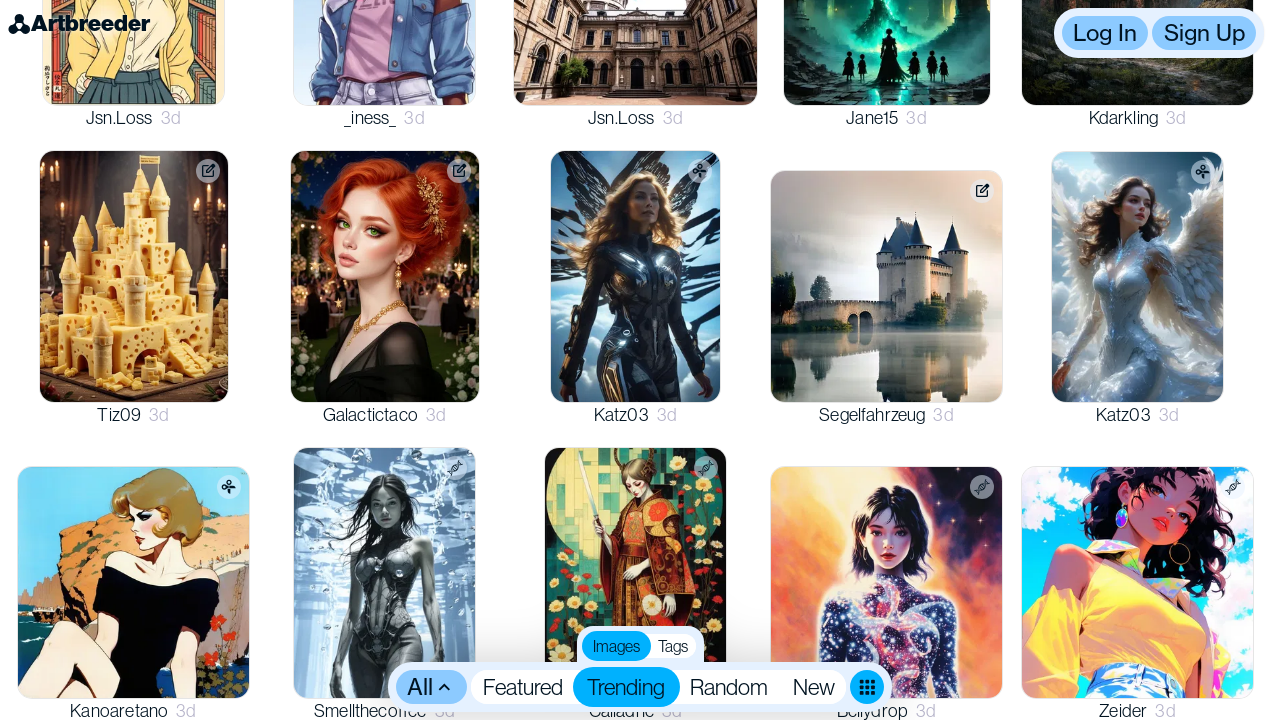

Evaluated new scroll height to check for more content (iteration 19)
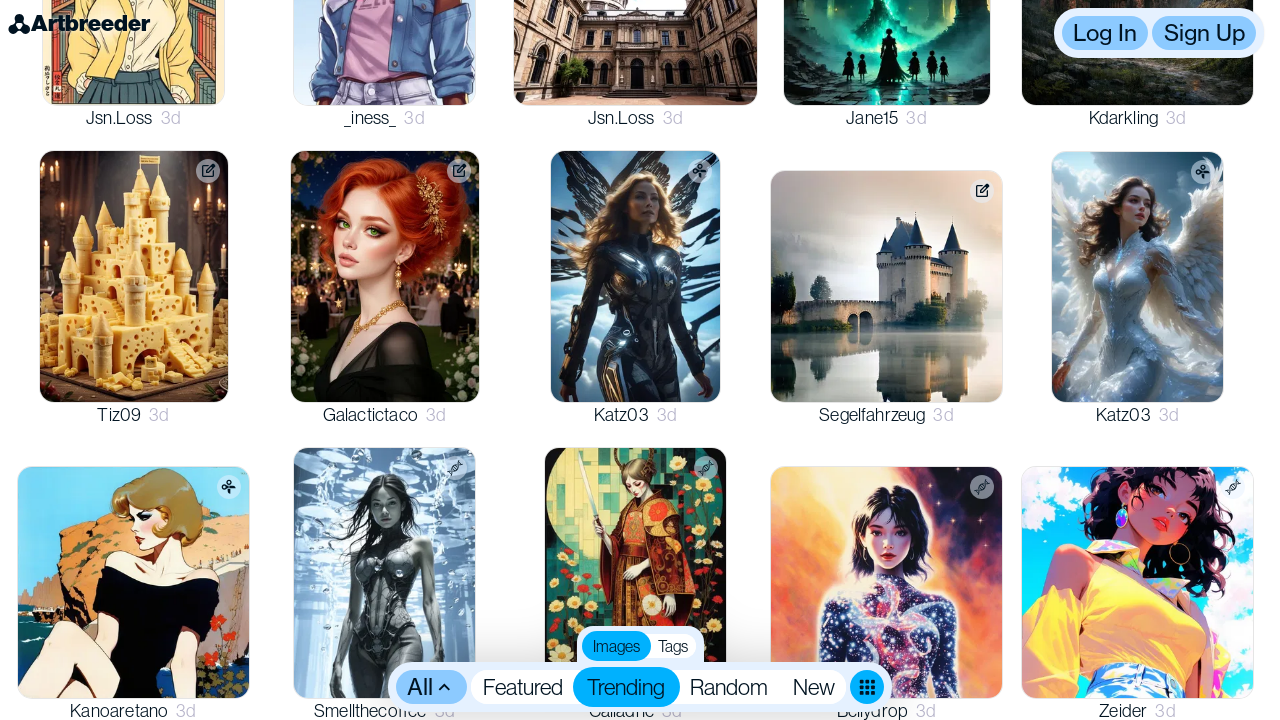

Scrolled down to bottom of page (iteration 20)
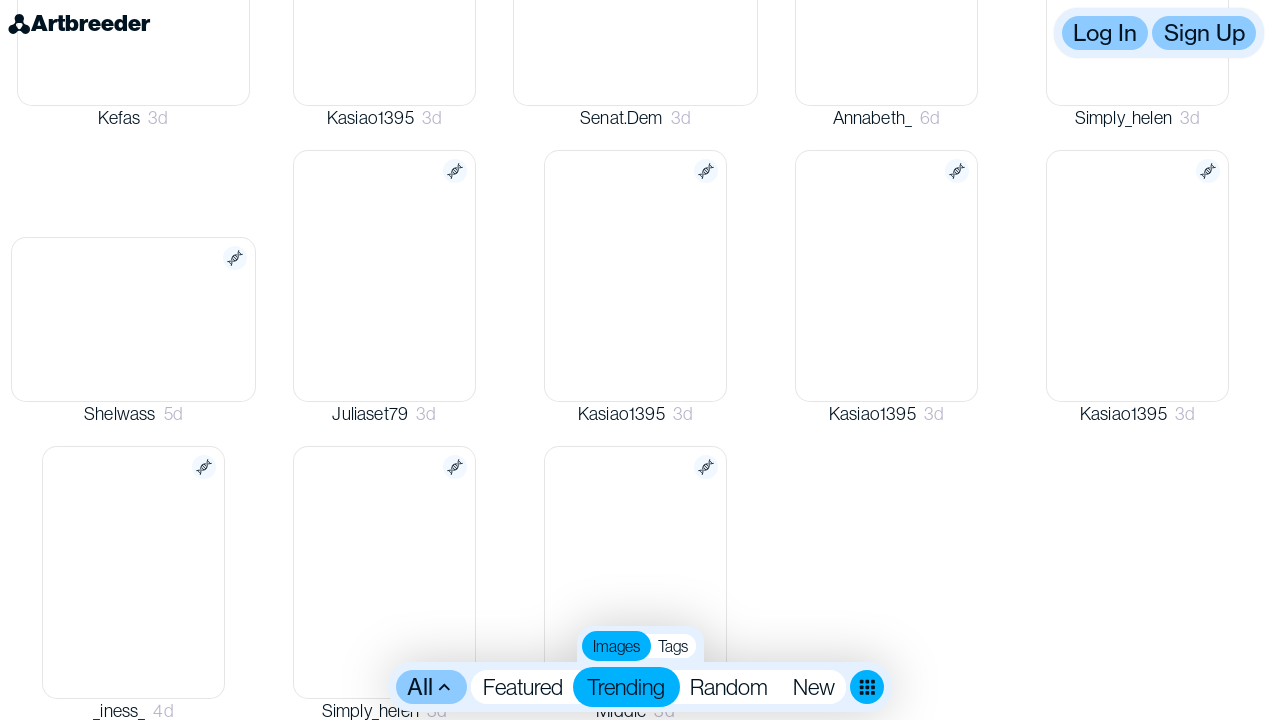

Waited 1 second for content to load dynamically (iteration 20)
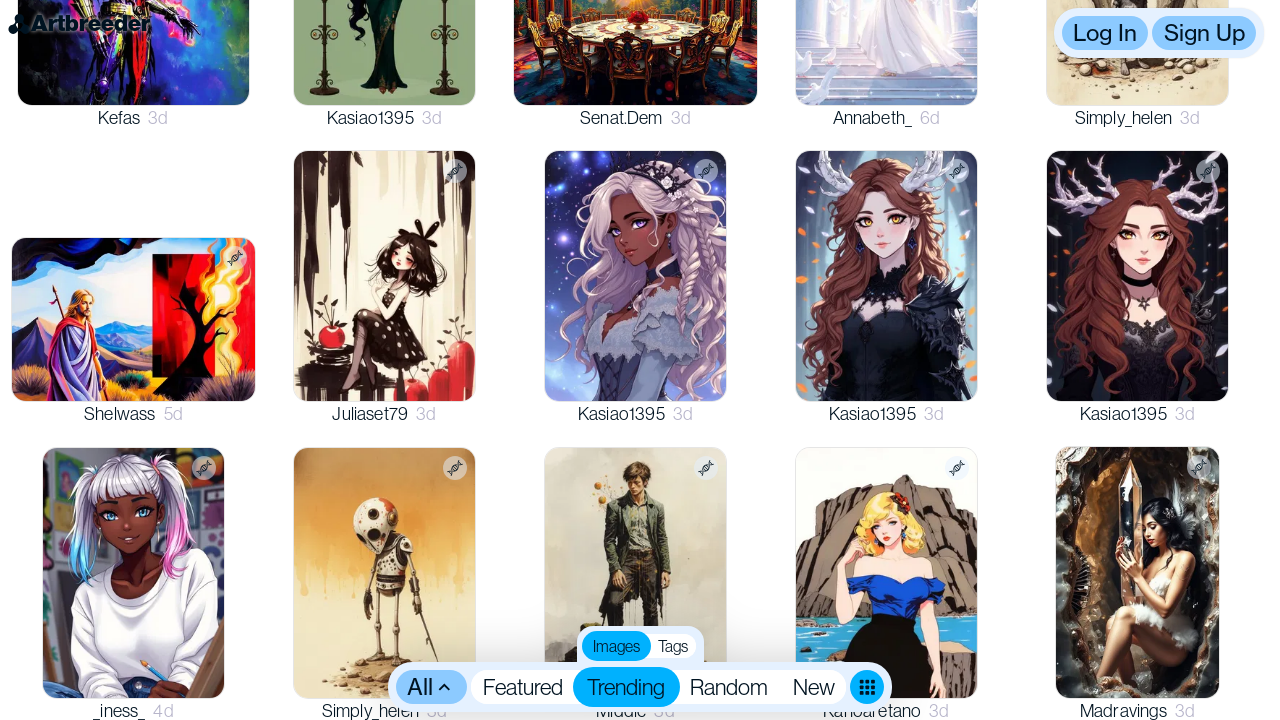

Evaluated new scroll height to check for more content (iteration 20)
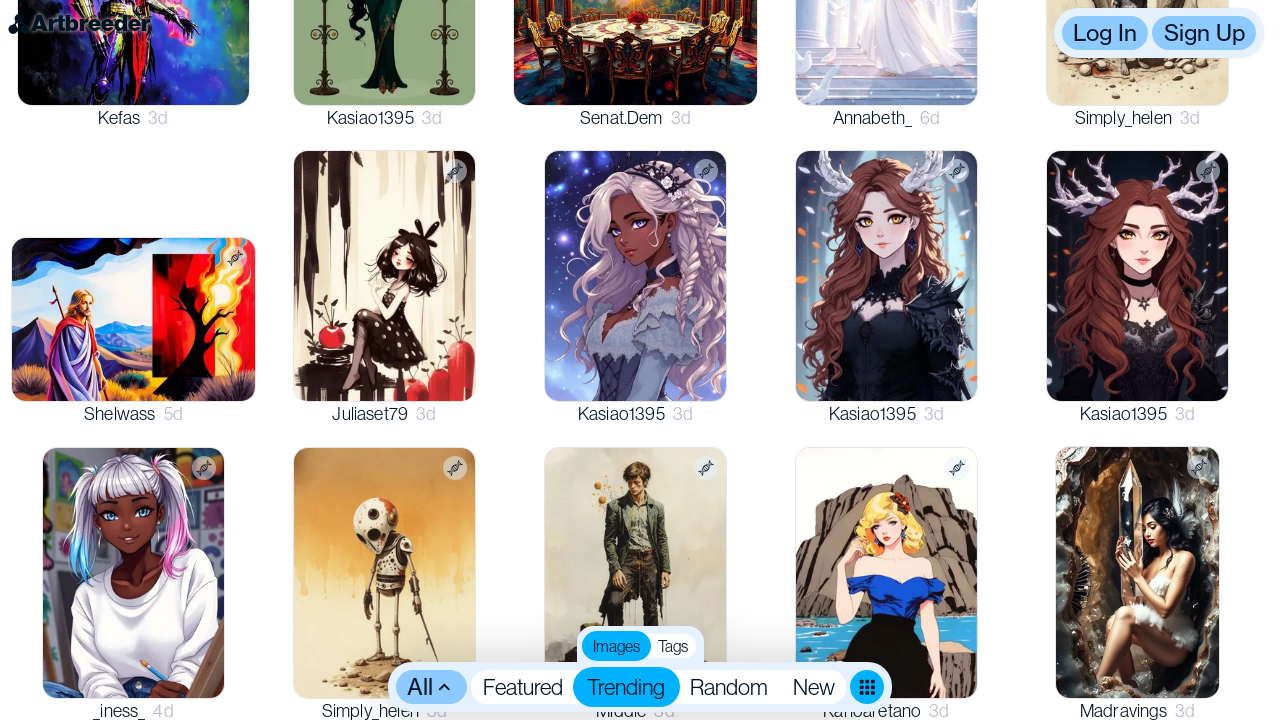

Scrolled down to bottom of page (iteration 21)
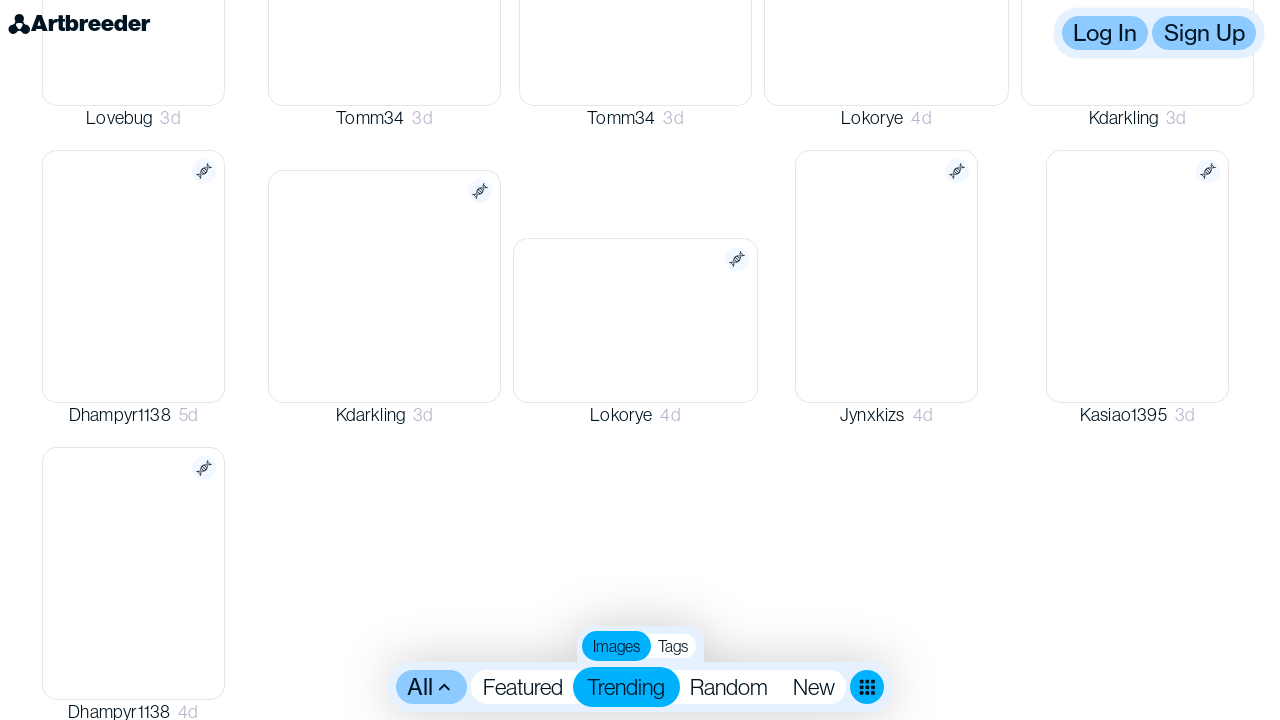

Waited 1 second for content to load dynamically (iteration 21)
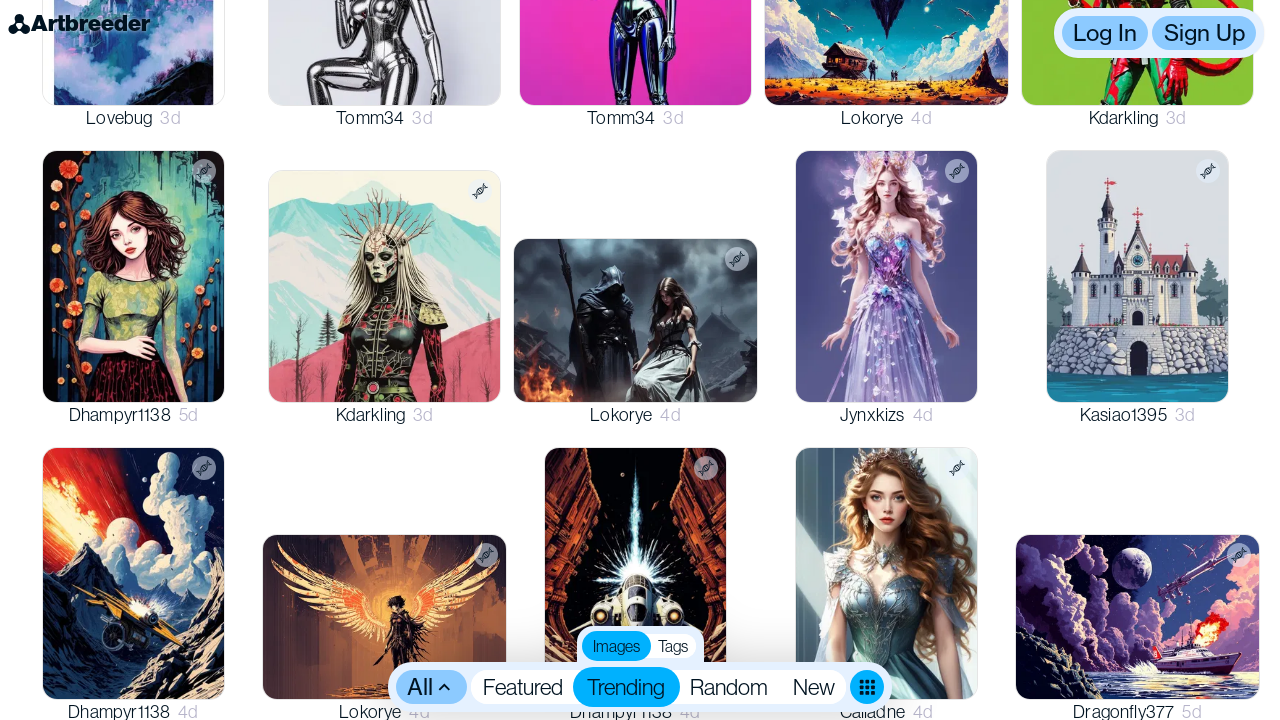

Evaluated new scroll height to check for more content (iteration 21)
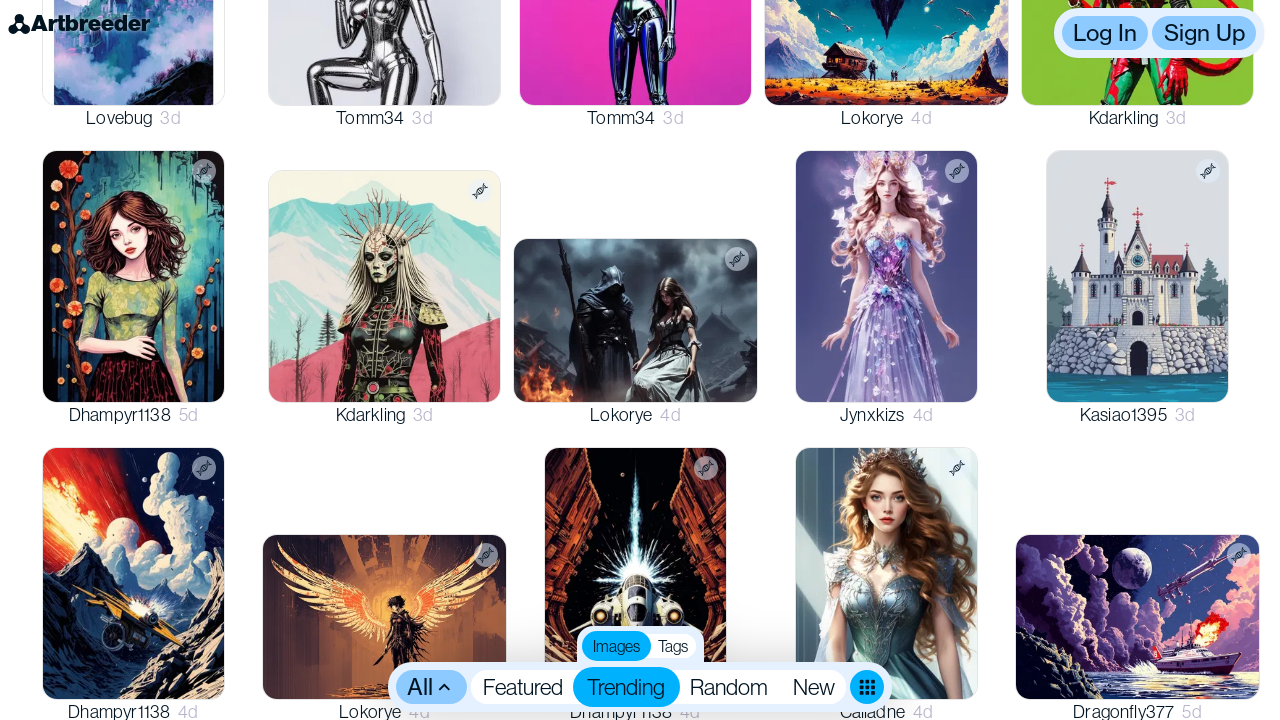

Scrolled down to bottom of page (iteration 22)
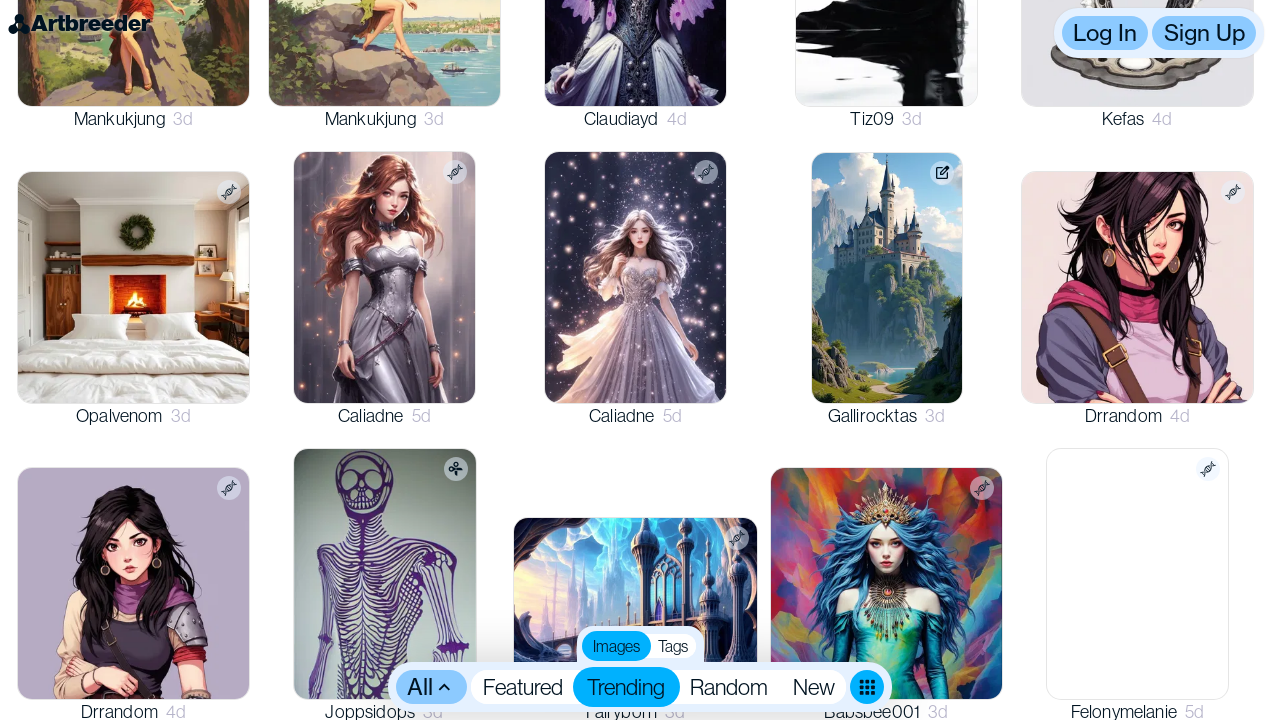

Waited 1 second for content to load dynamically (iteration 22)
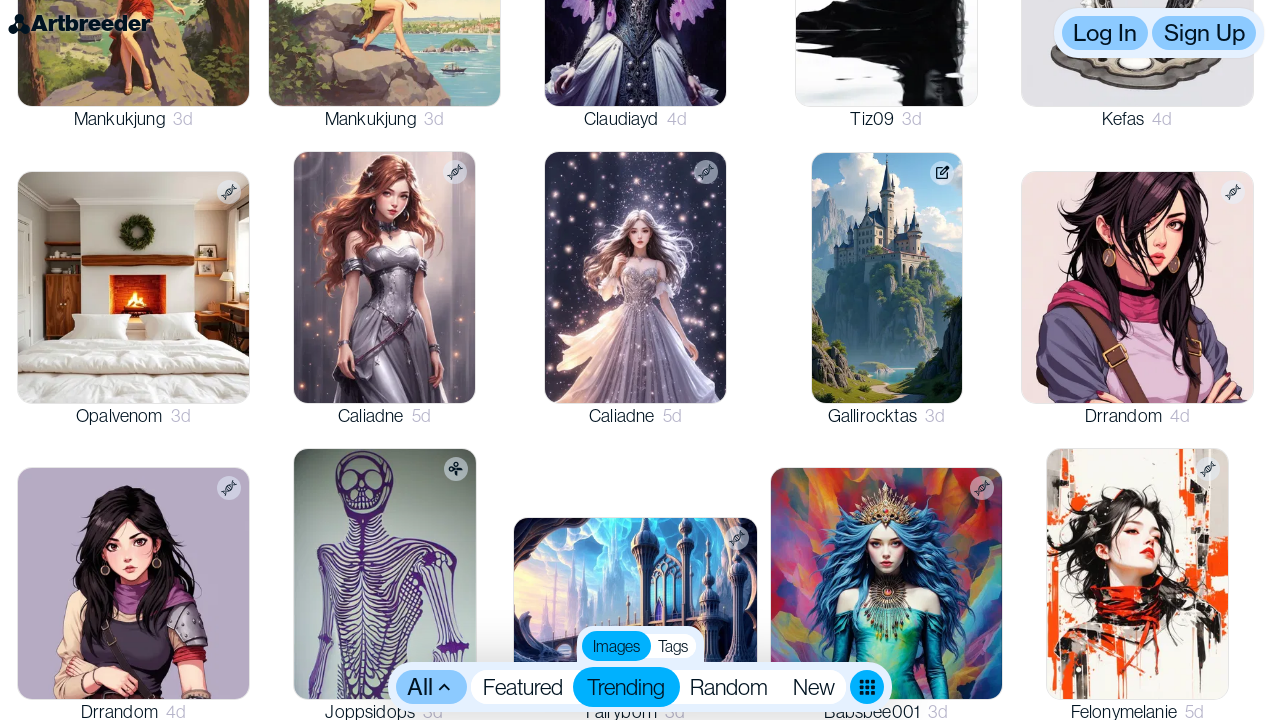

Evaluated new scroll height to check for more content (iteration 22)
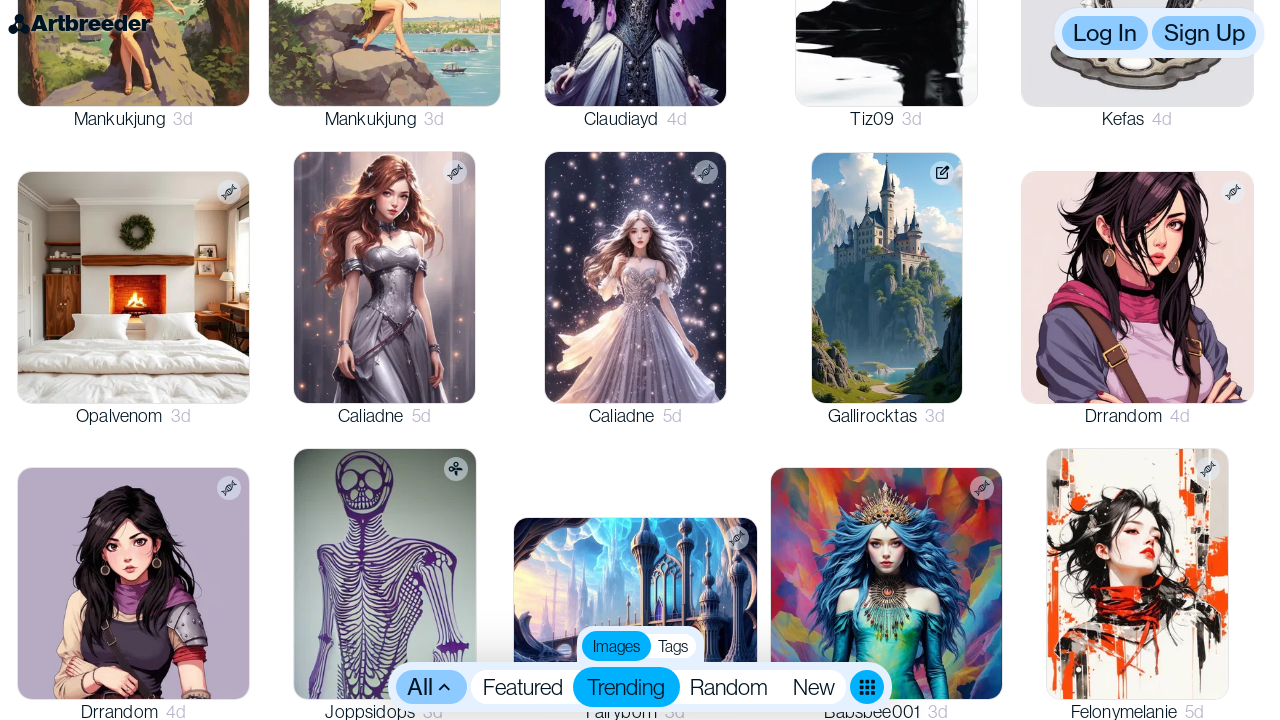

Scrolled down to bottom of page (iteration 23)
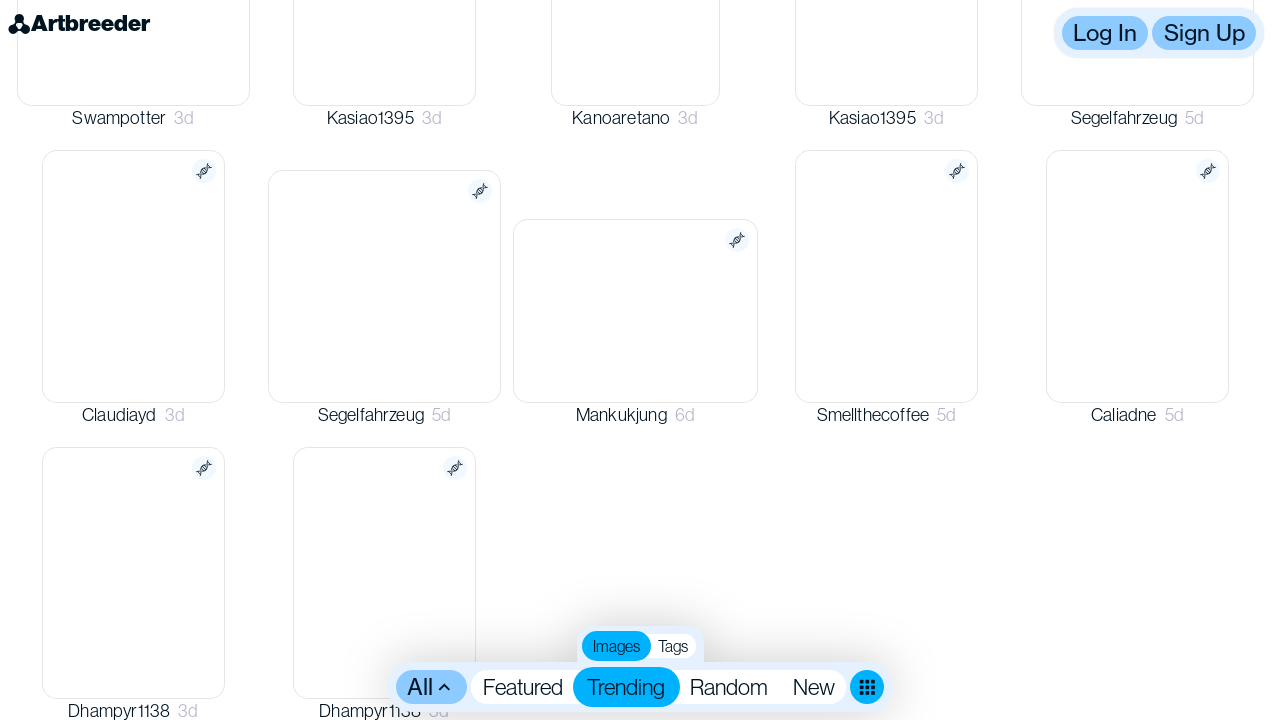

Waited 1 second for content to load dynamically (iteration 23)
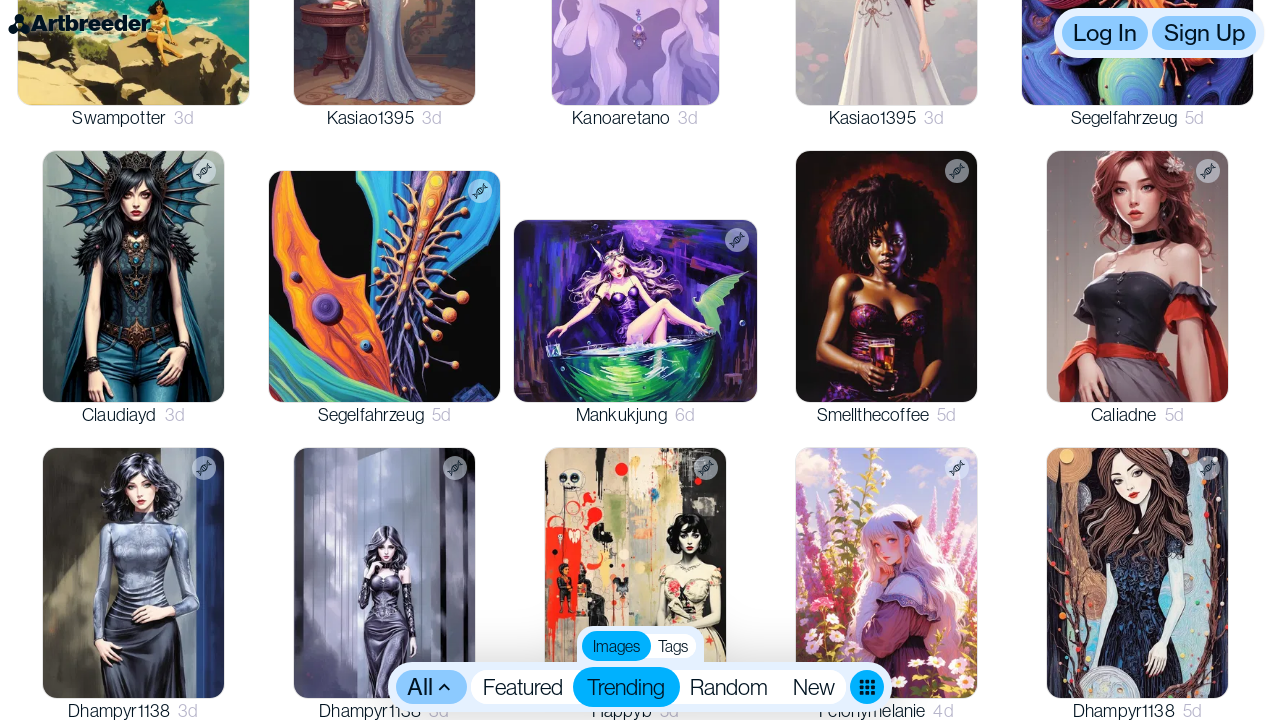

Evaluated new scroll height to check for more content (iteration 23)
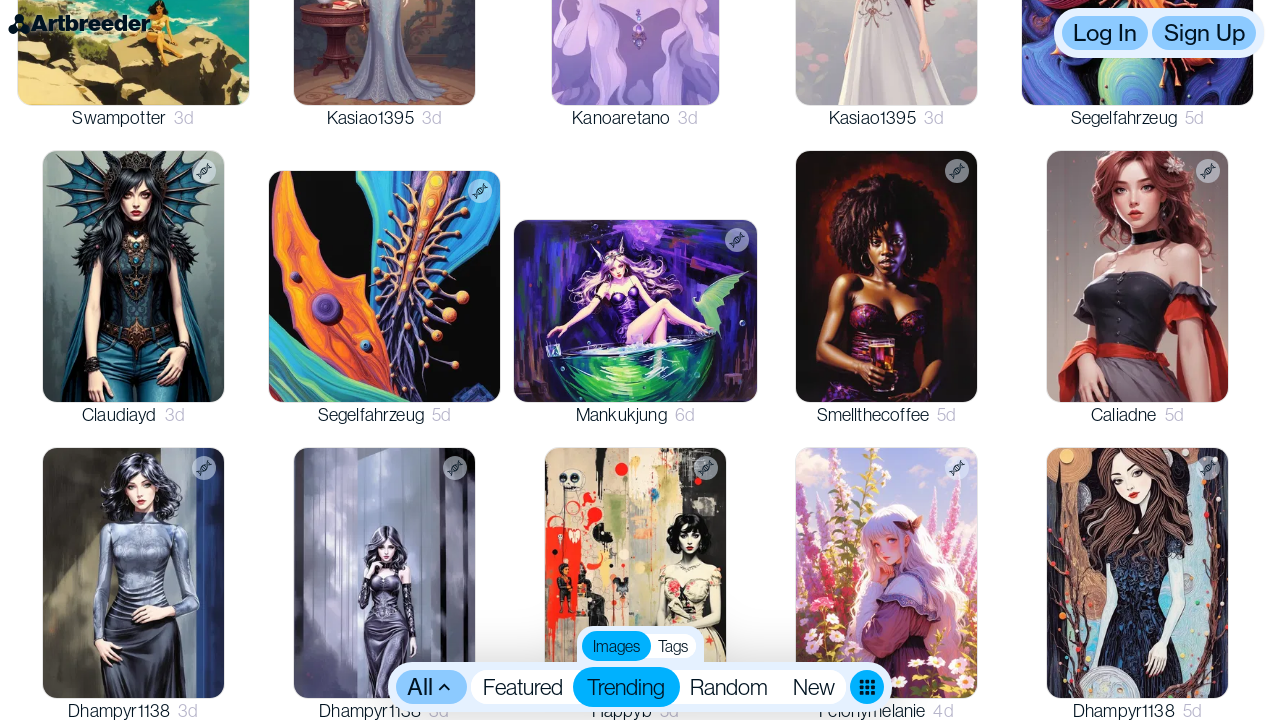

Scrolled down to bottom of page (iteration 24)
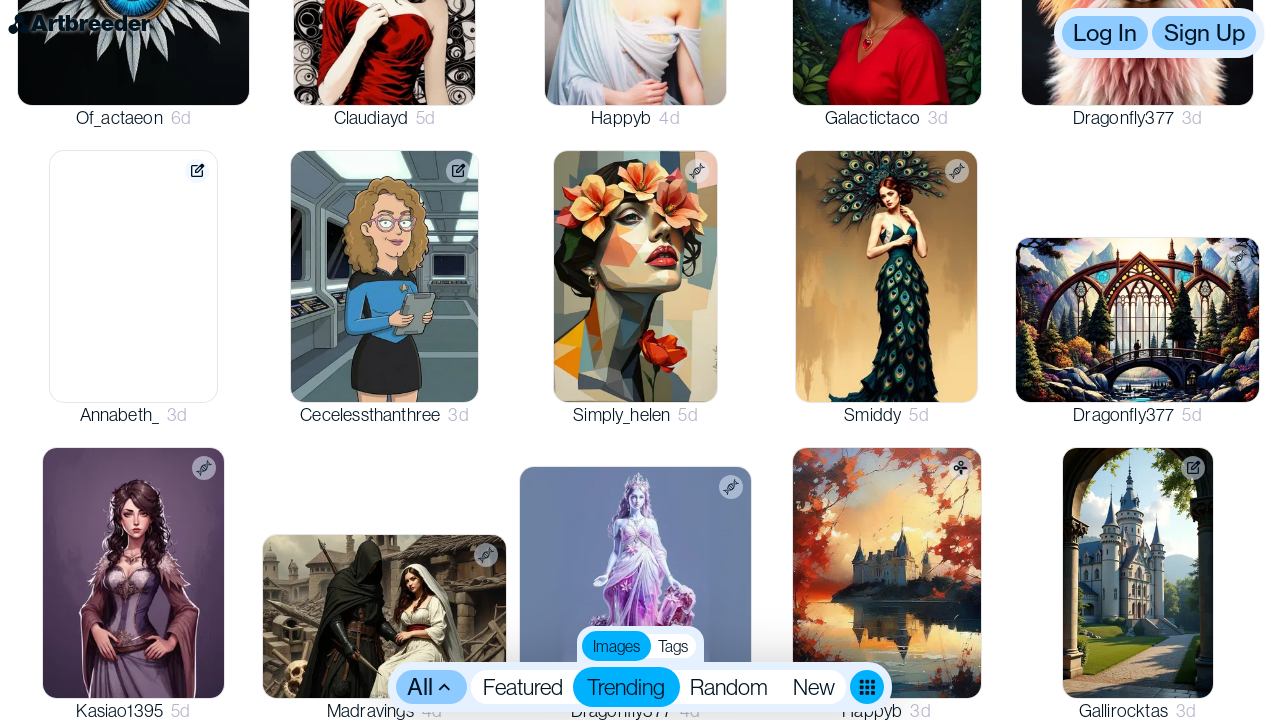

Waited 1 second for content to load dynamically (iteration 24)
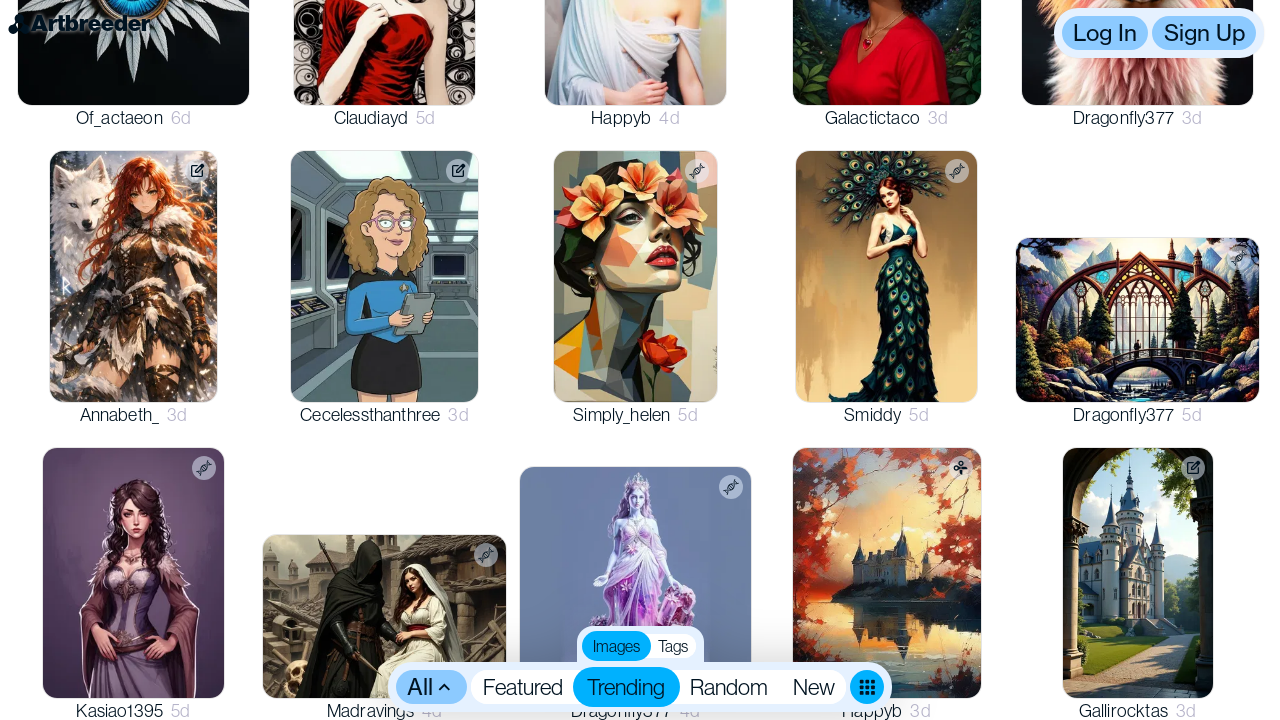

Evaluated new scroll height to check for more content (iteration 24)
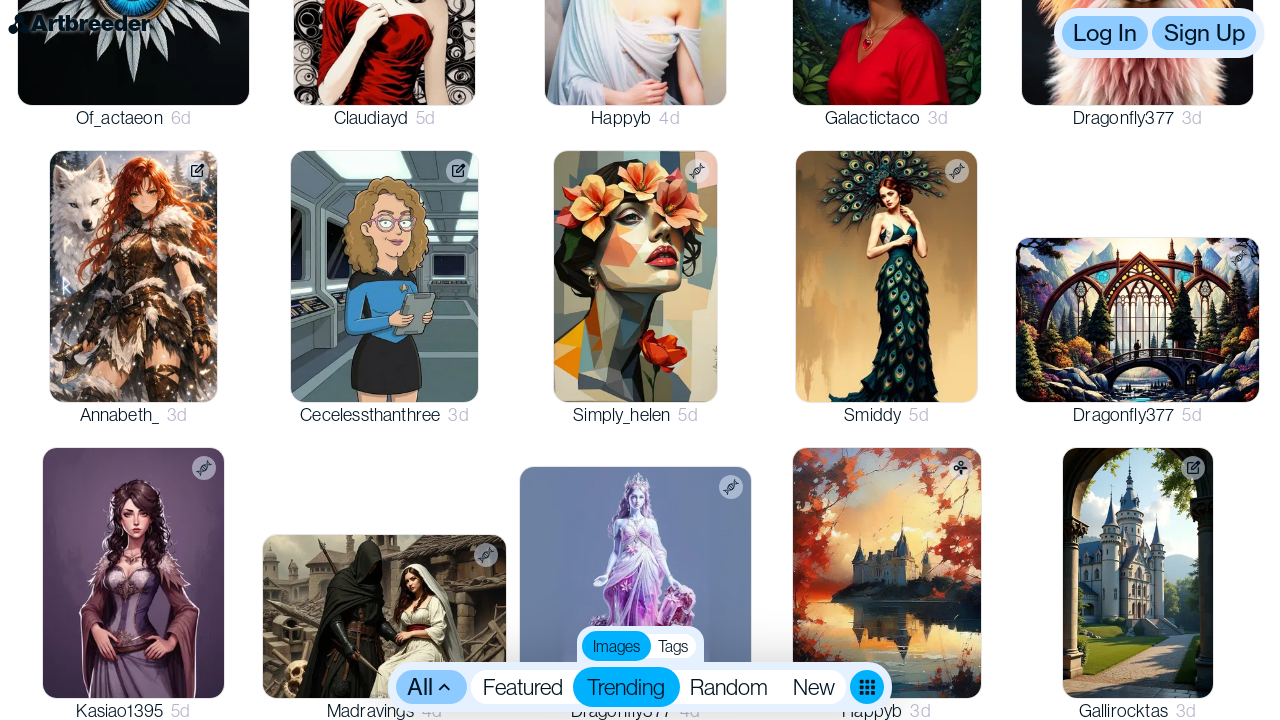

Scrolled down to bottom of page (iteration 25)
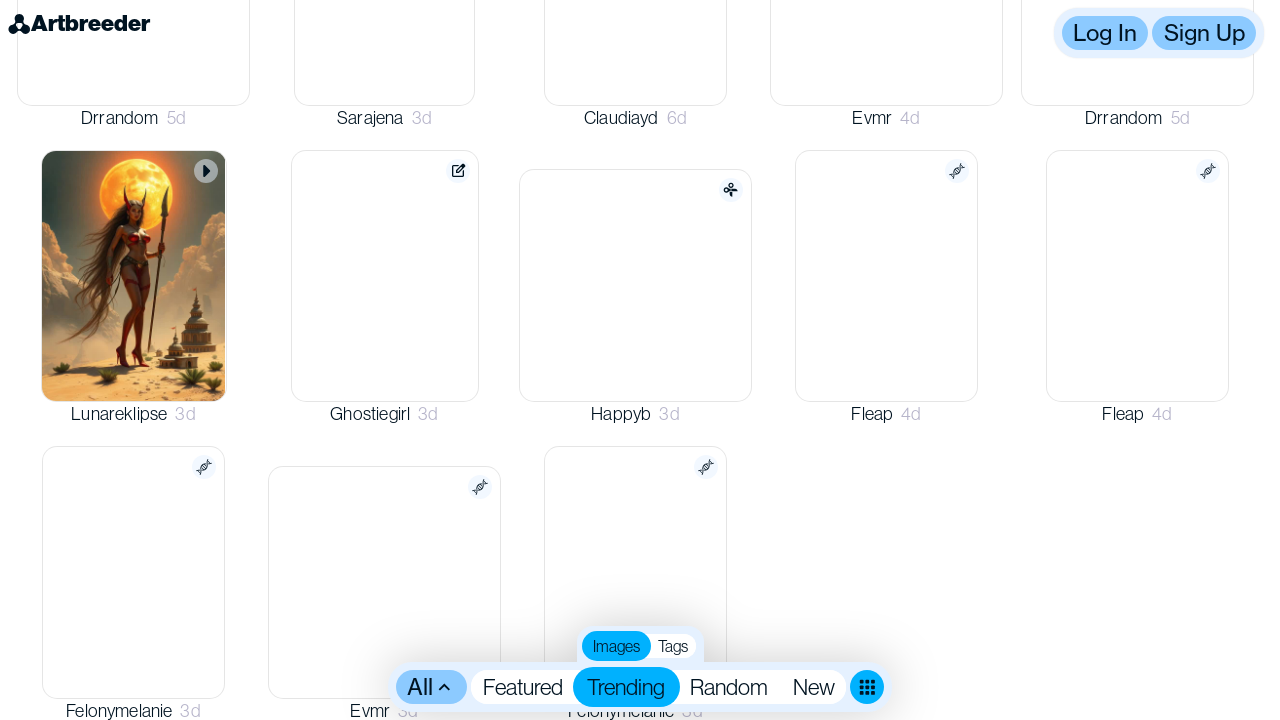

Waited 1 second for content to load dynamically (iteration 25)
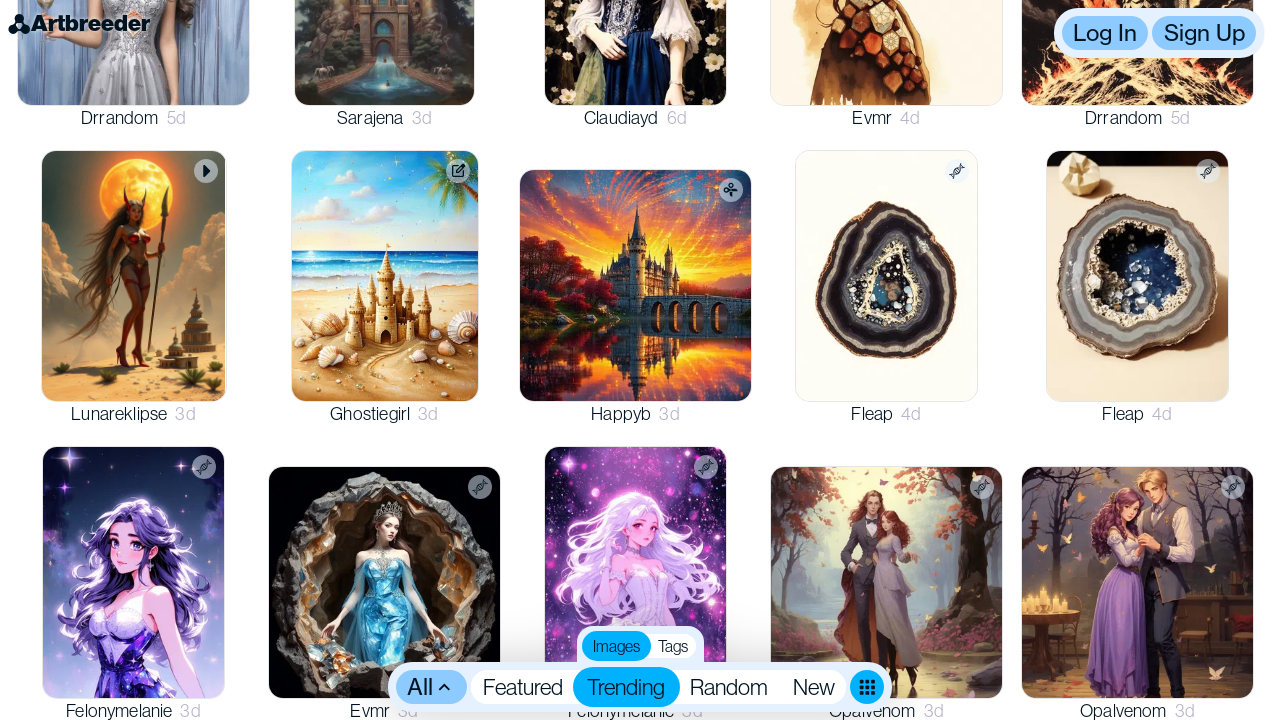

Evaluated new scroll height to check for more content (iteration 25)
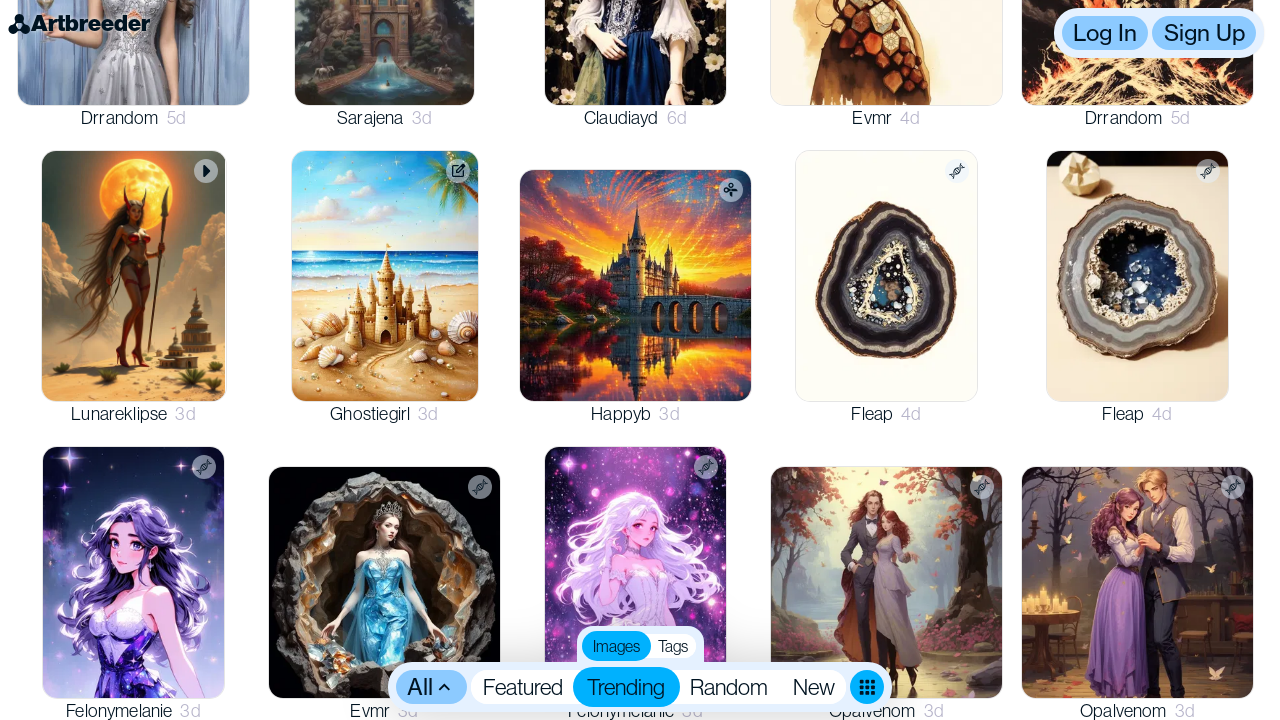

Verified that images from Artbreeder have loaded
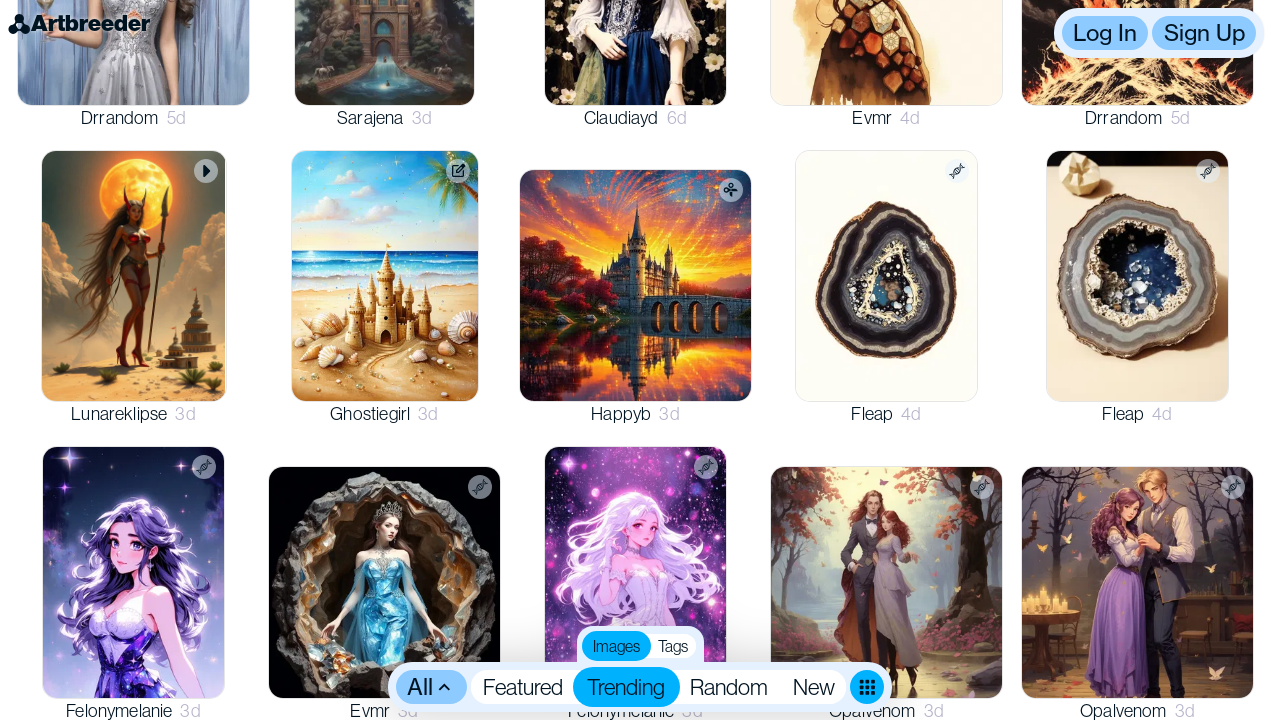

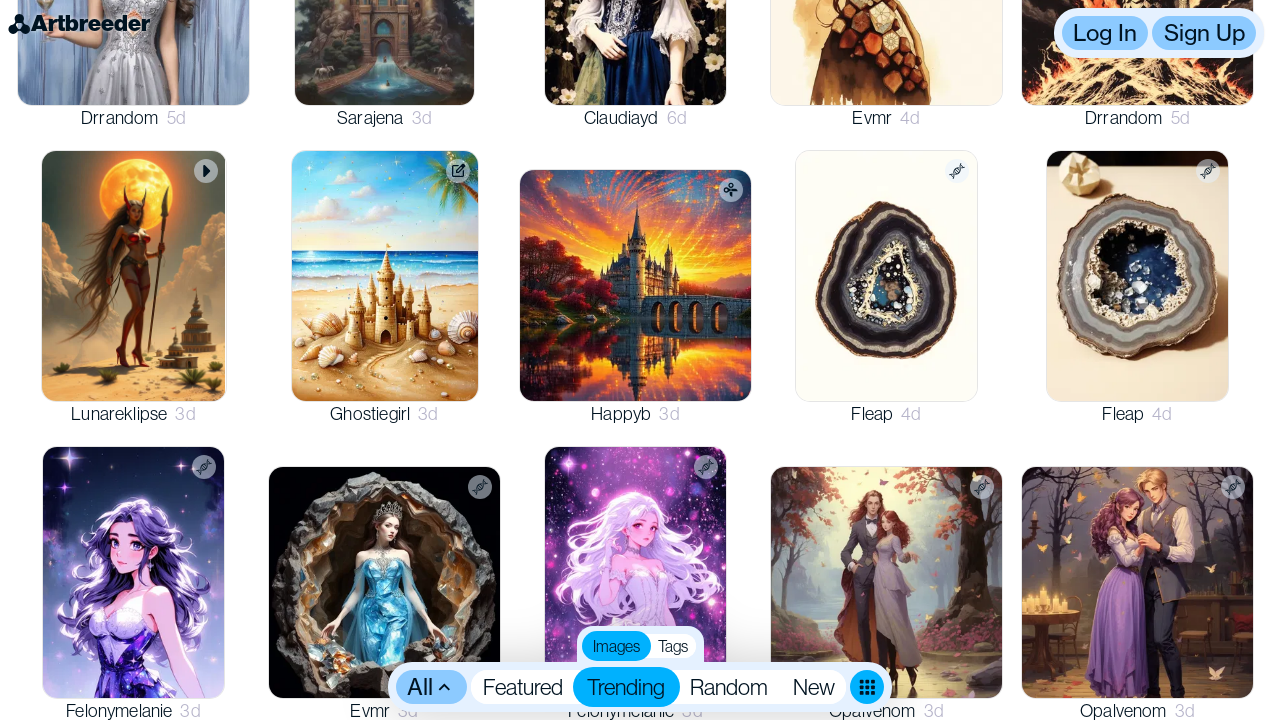